Tests filling out a large form by entering text into all input fields and clicking the submit button

Starting URL: http://suninjuly.github.io/huge_form.html

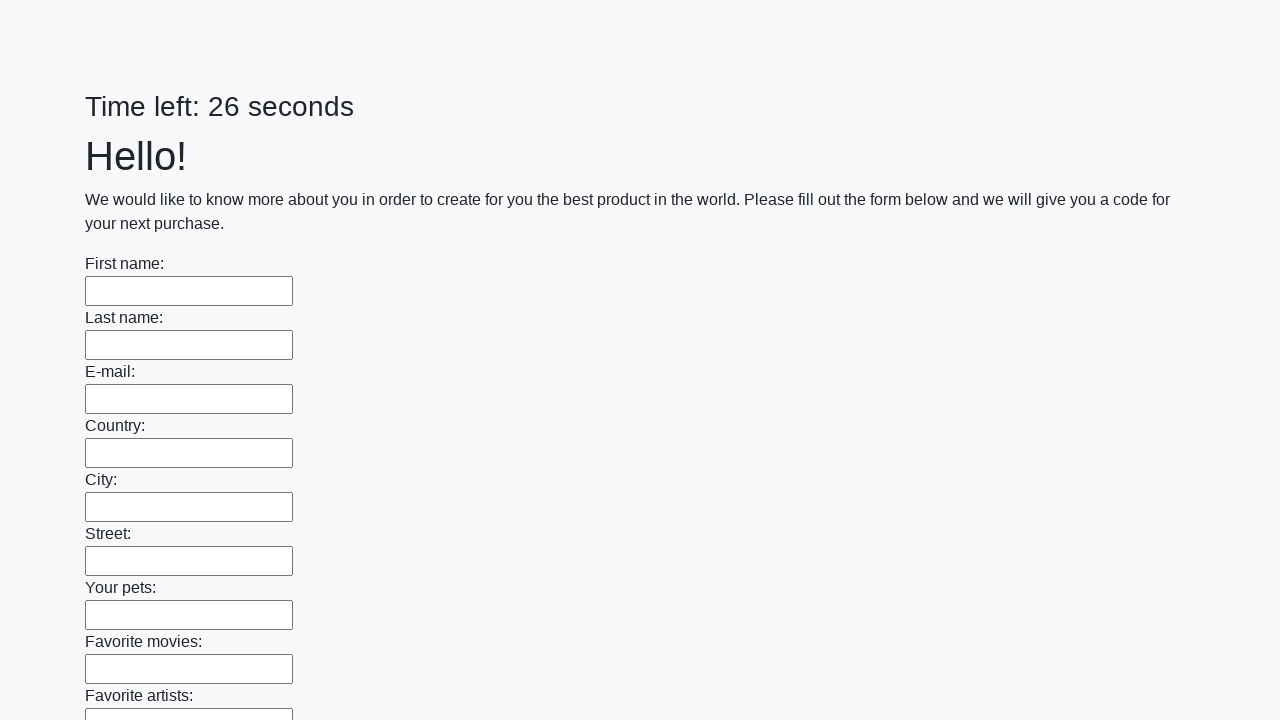

Located all input fields on the form
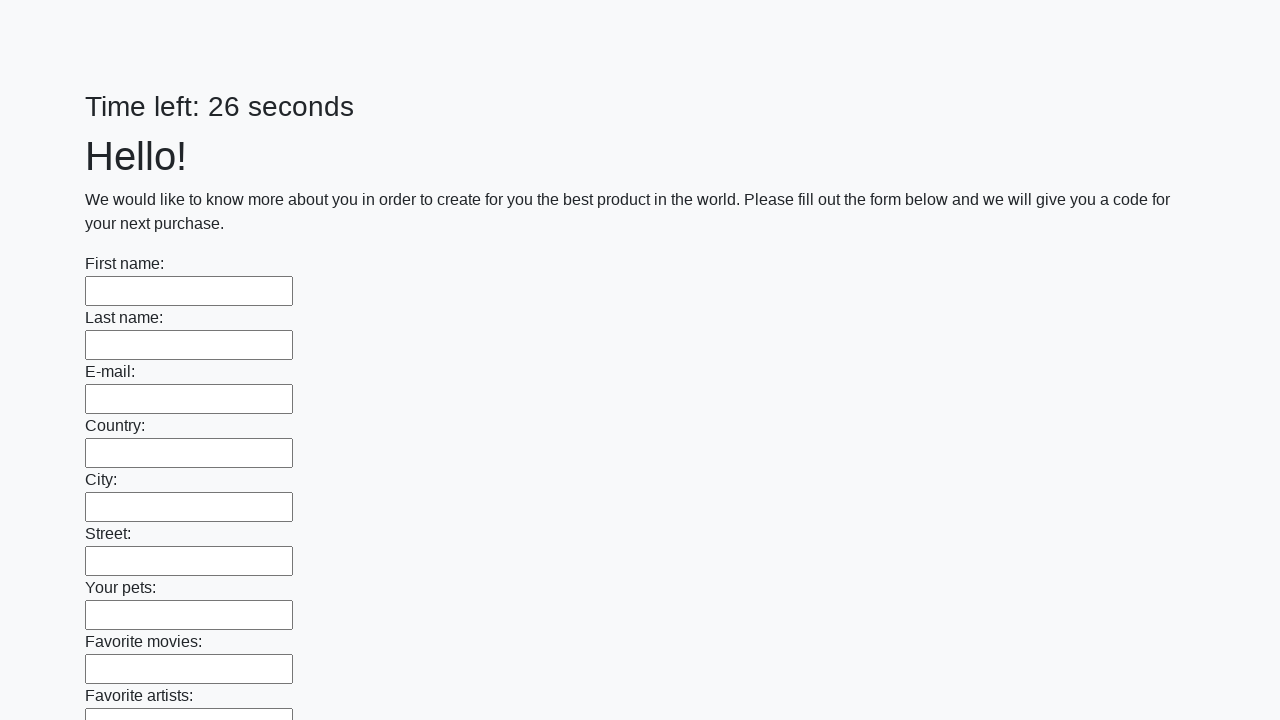

Filled an input field with 'test_value_123' on input >> nth=0
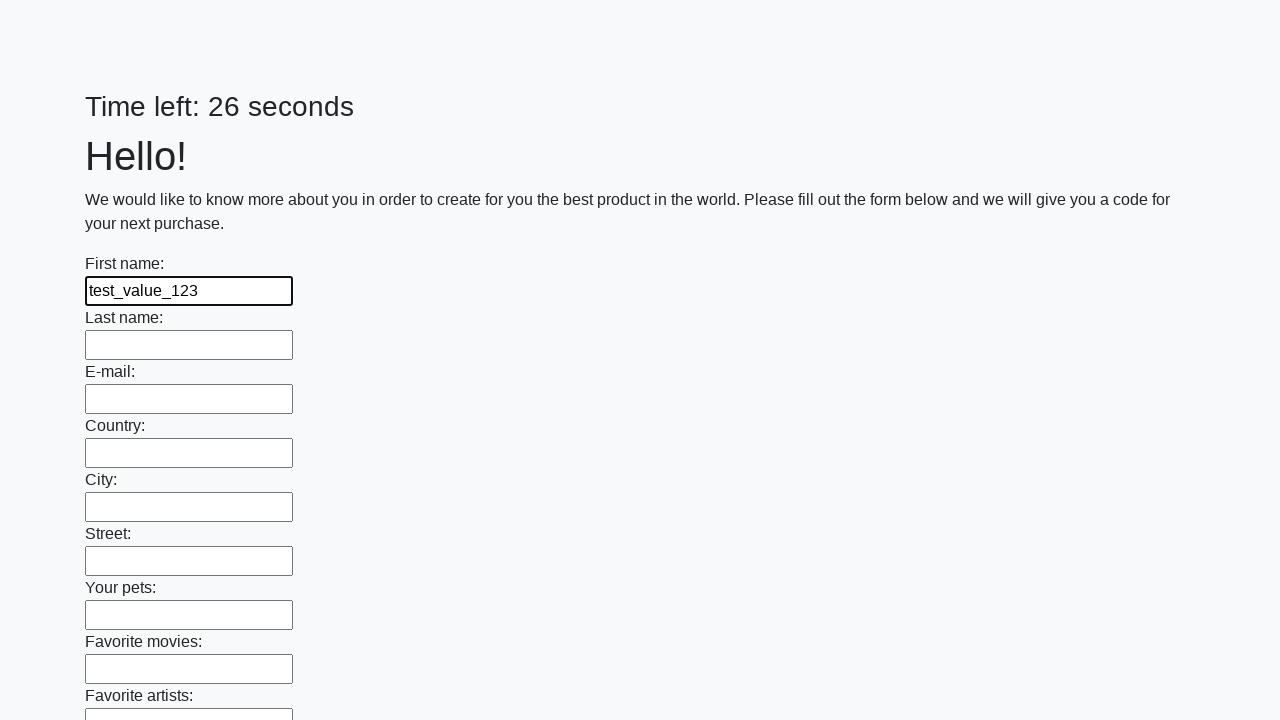

Filled an input field with 'test_value_123' on input >> nth=1
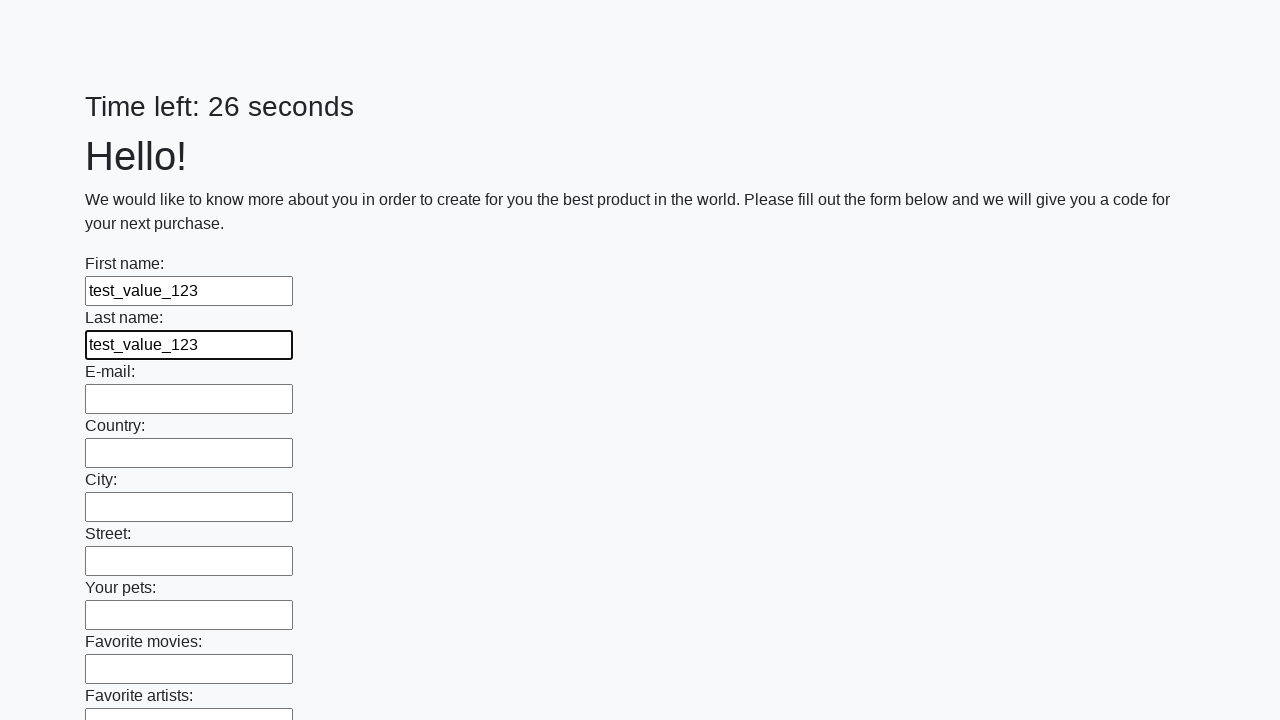

Filled an input field with 'test_value_123' on input >> nth=2
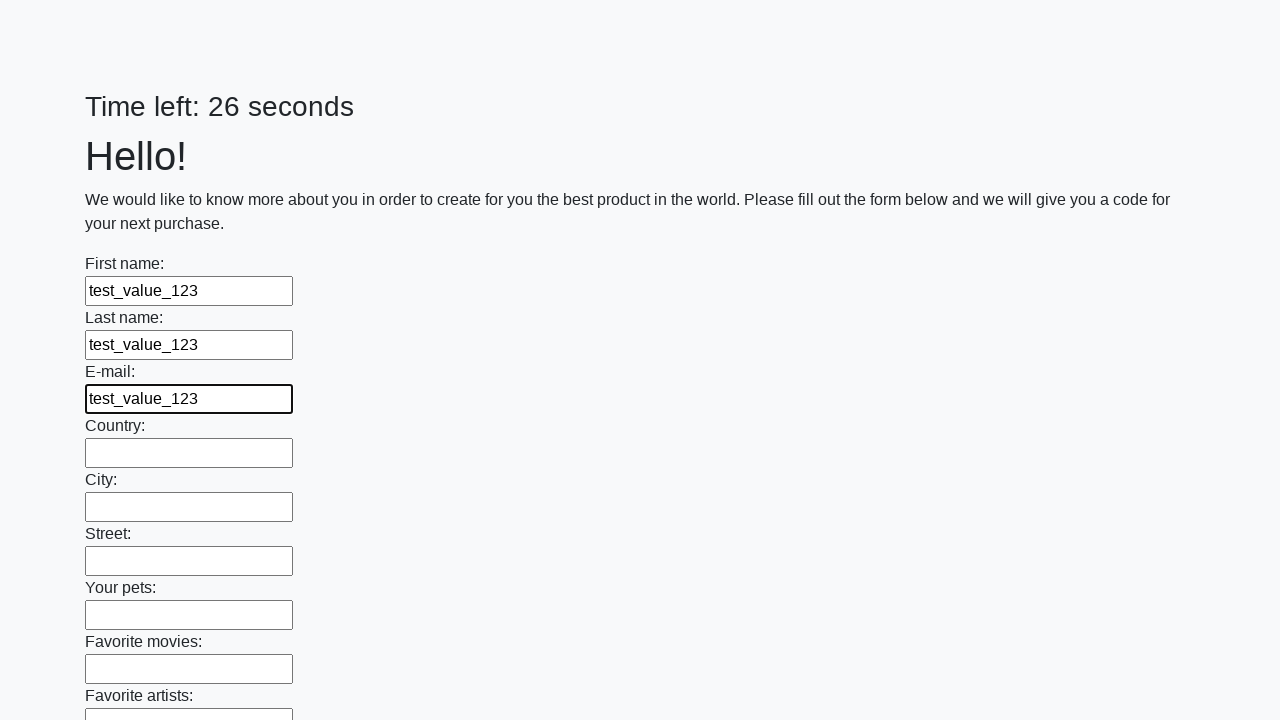

Filled an input field with 'test_value_123' on input >> nth=3
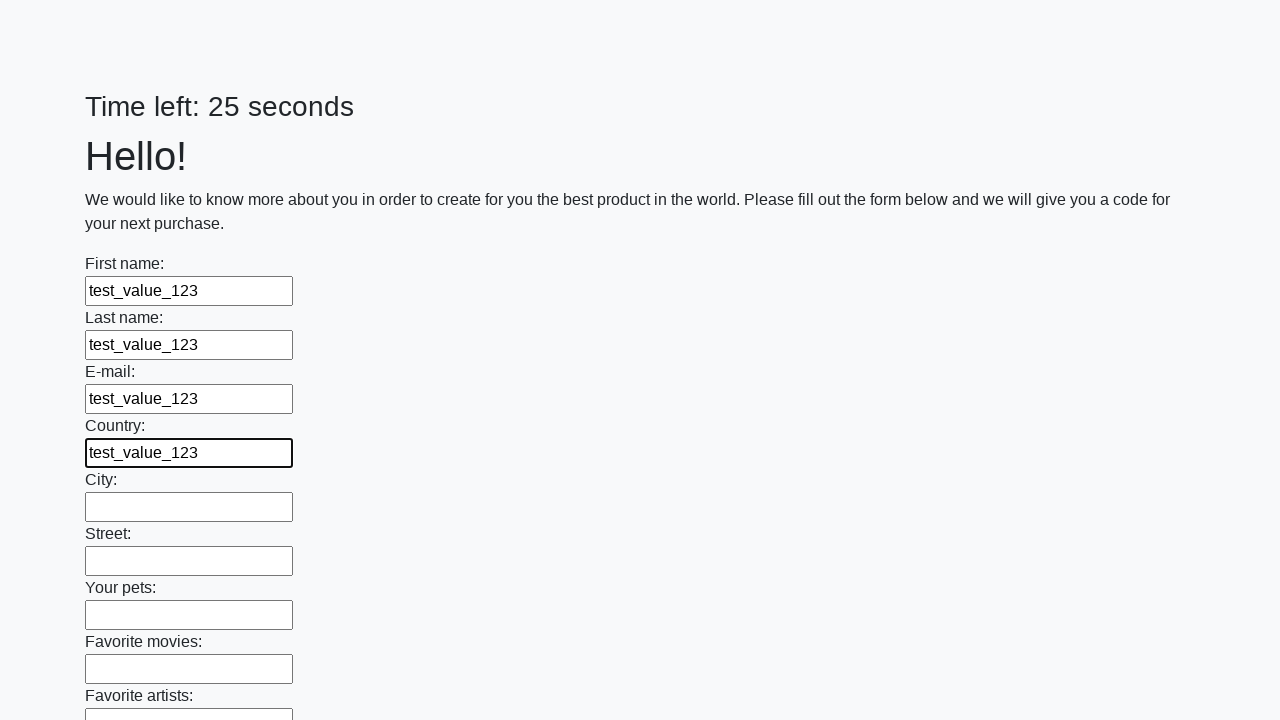

Filled an input field with 'test_value_123' on input >> nth=4
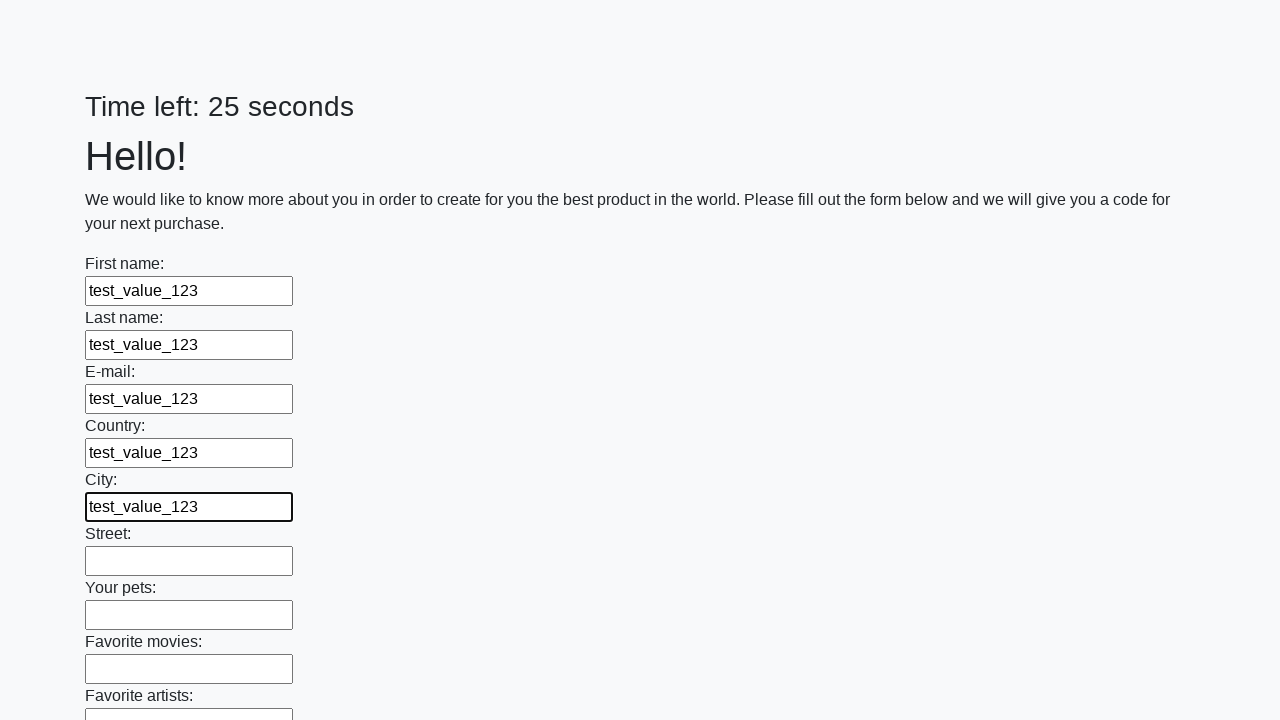

Filled an input field with 'test_value_123' on input >> nth=5
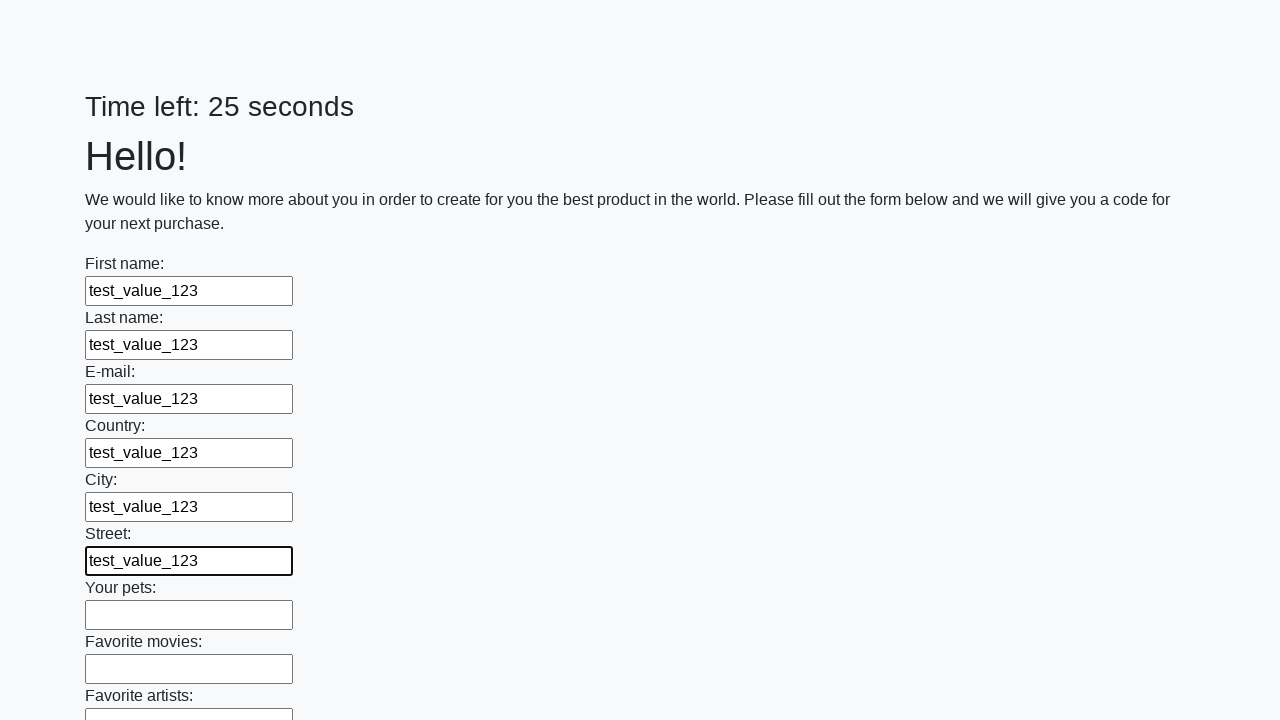

Filled an input field with 'test_value_123' on input >> nth=6
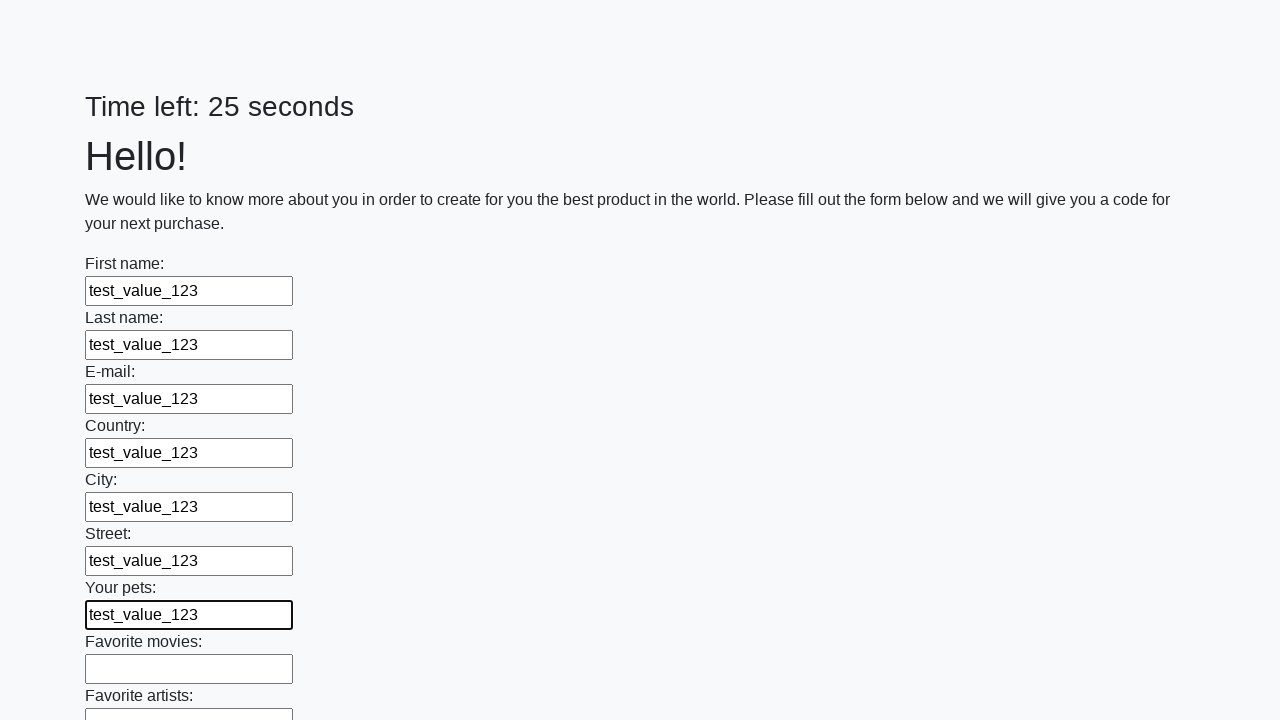

Filled an input field with 'test_value_123' on input >> nth=7
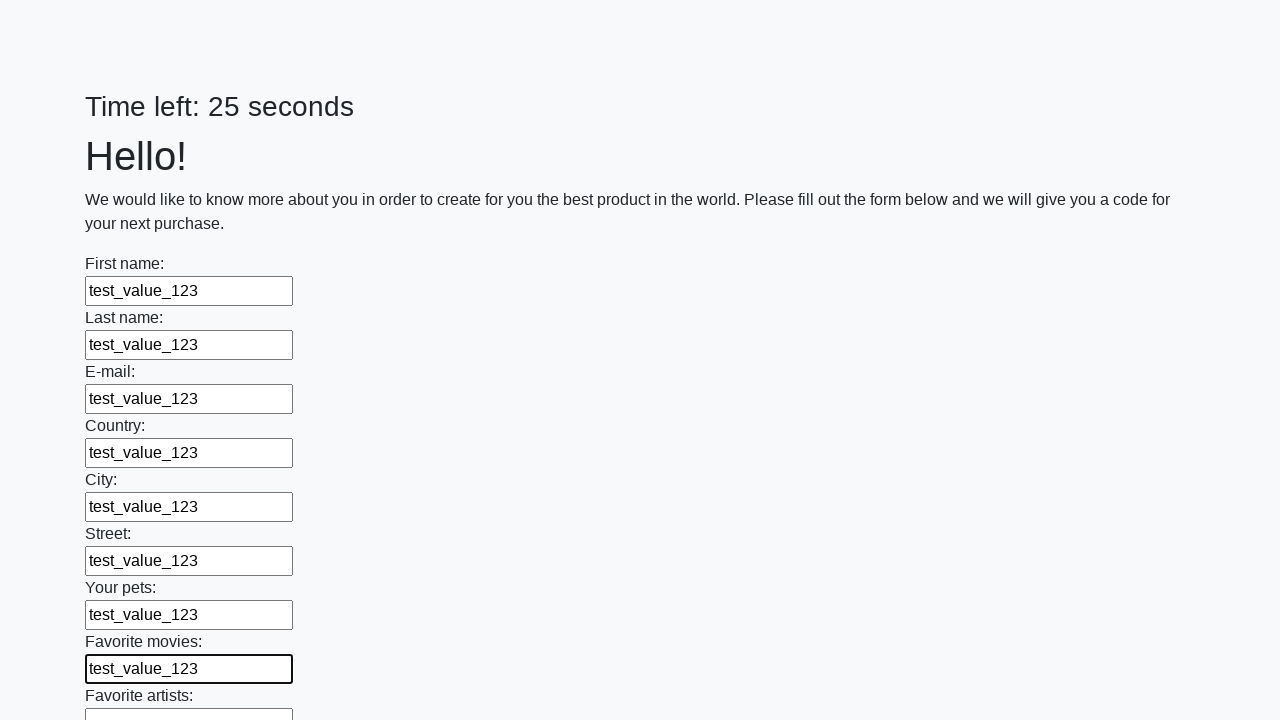

Filled an input field with 'test_value_123' on input >> nth=8
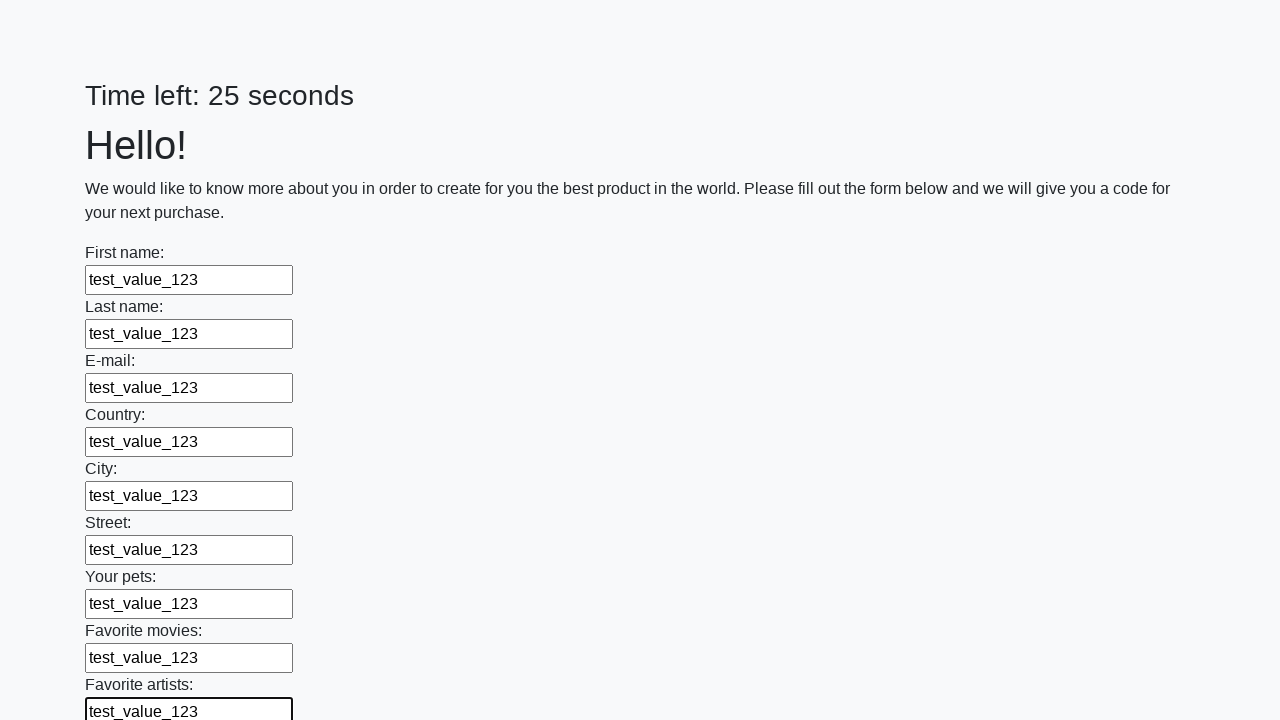

Filled an input field with 'test_value_123' on input >> nth=9
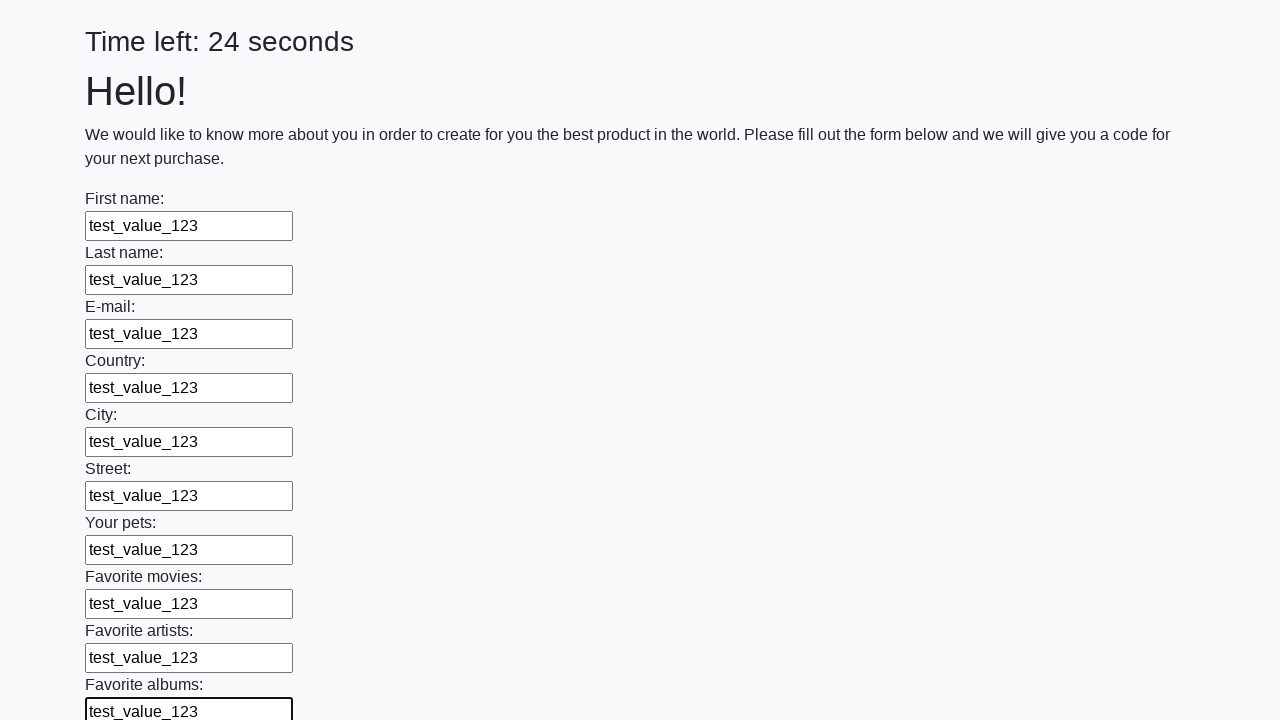

Filled an input field with 'test_value_123' on input >> nth=10
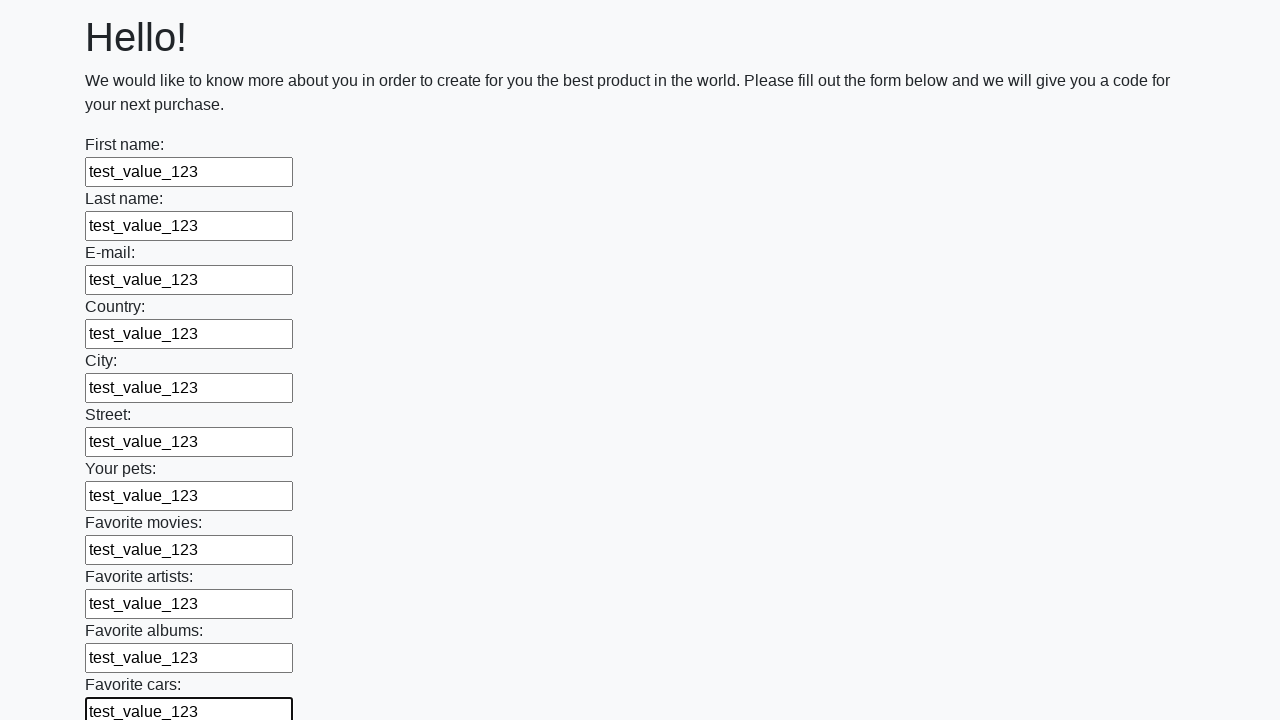

Filled an input field with 'test_value_123' on input >> nth=11
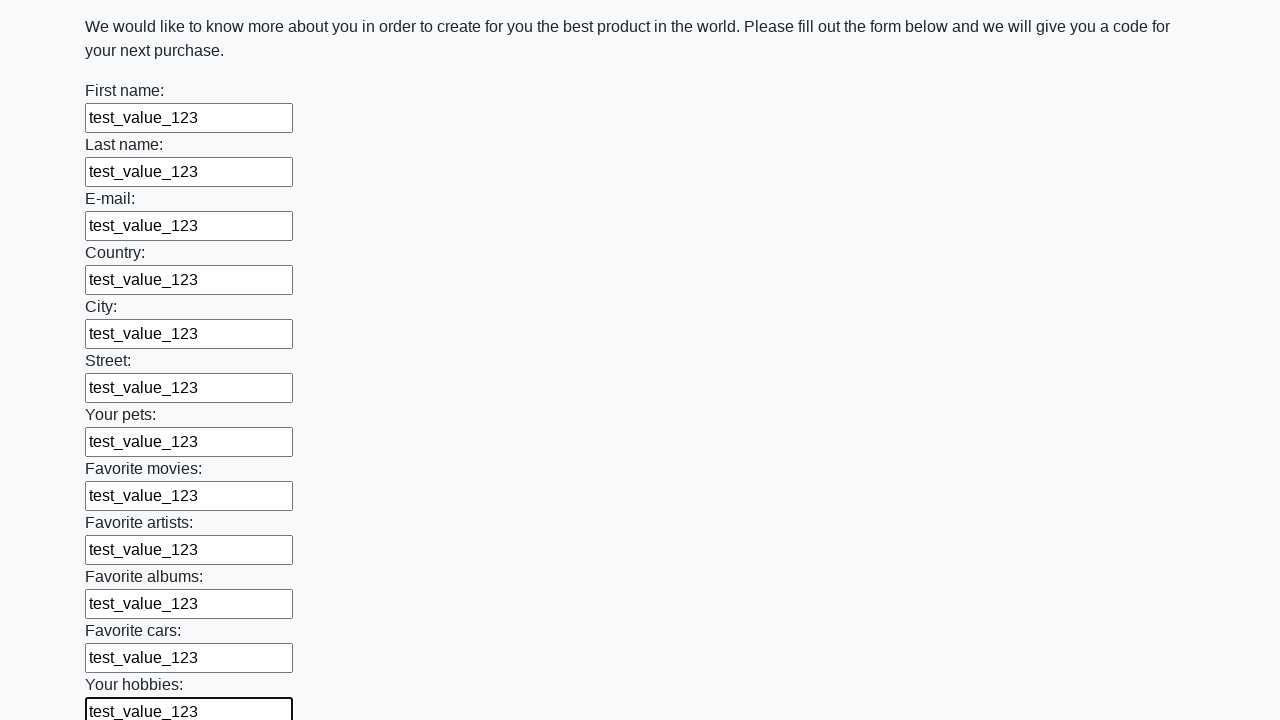

Filled an input field with 'test_value_123' on input >> nth=12
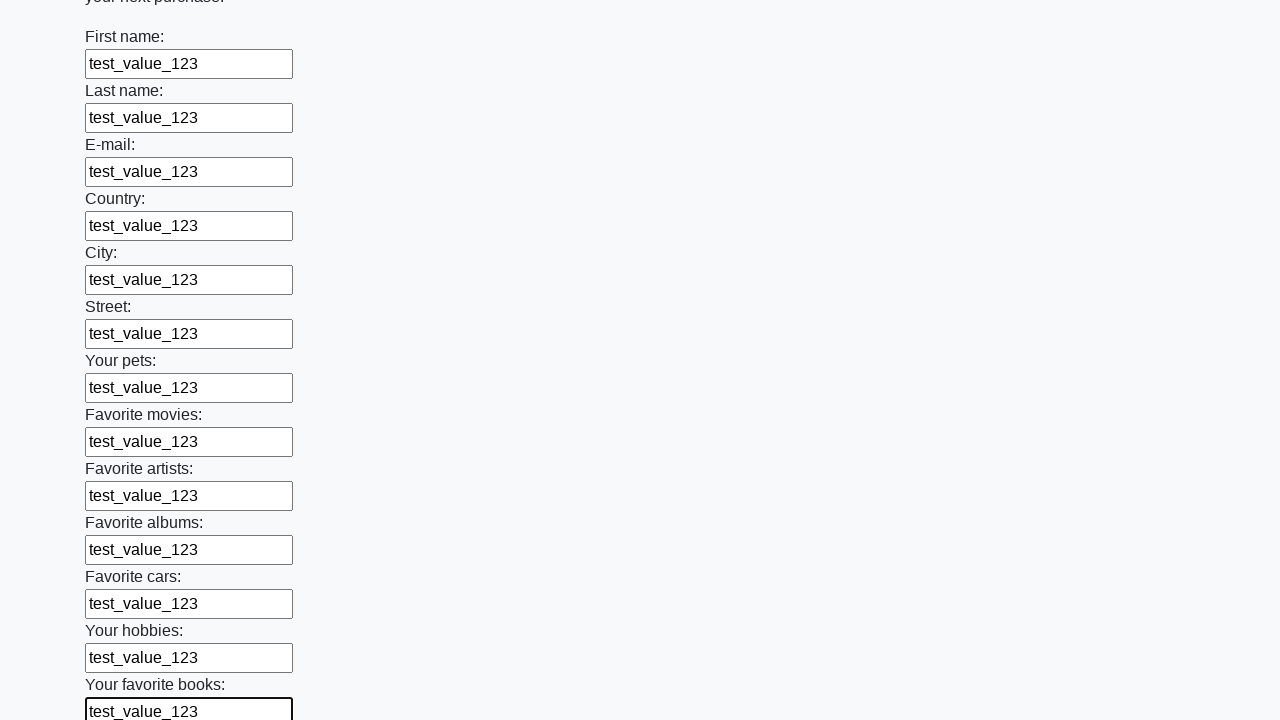

Filled an input field with 'test_value_123' on input >> nth=13
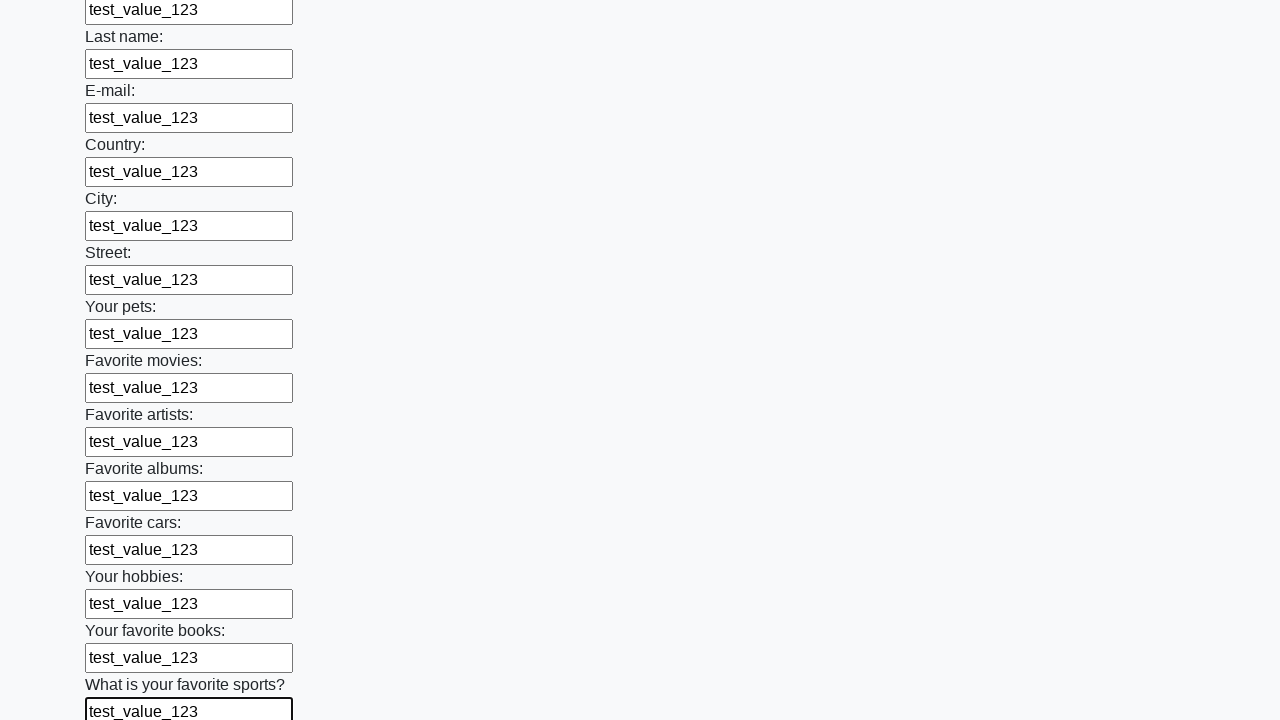

Filled an input field with 'test_value_123' on input >> nth=14
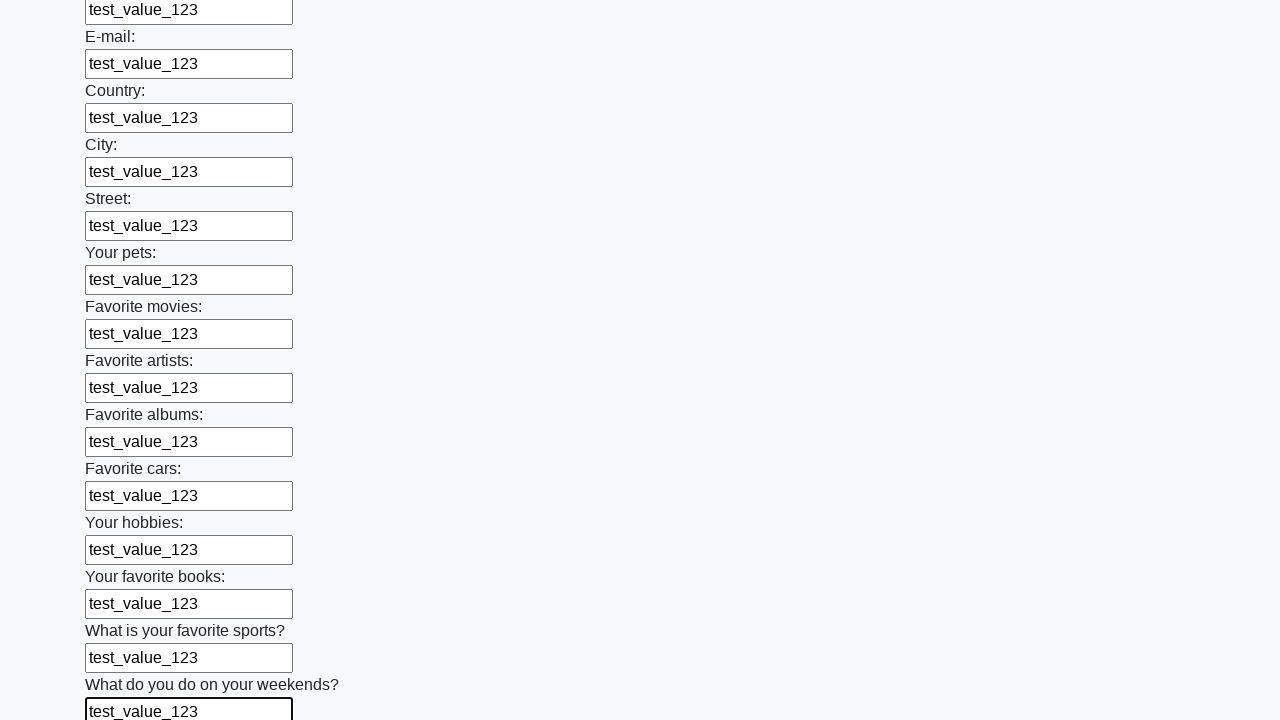

Filled an input field with 'test_value_123' on input >> nth=15
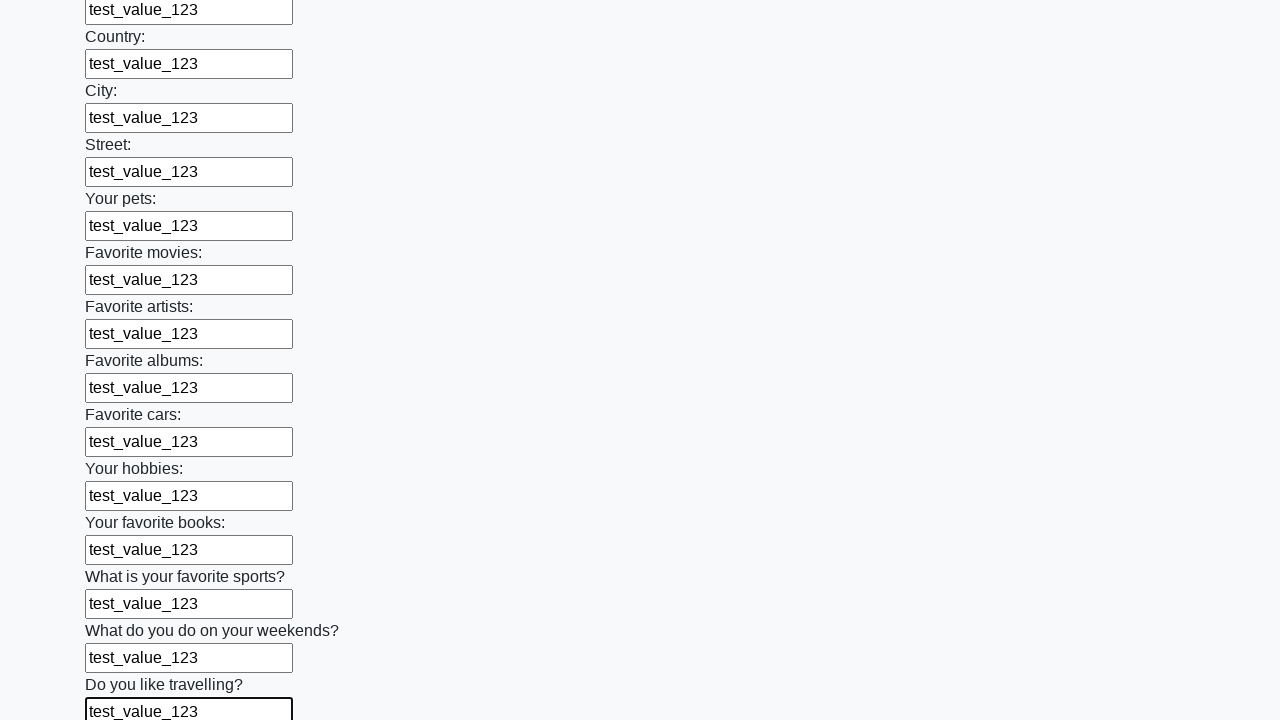

Filled an input field with 'test_value_123' on input >> nth=16
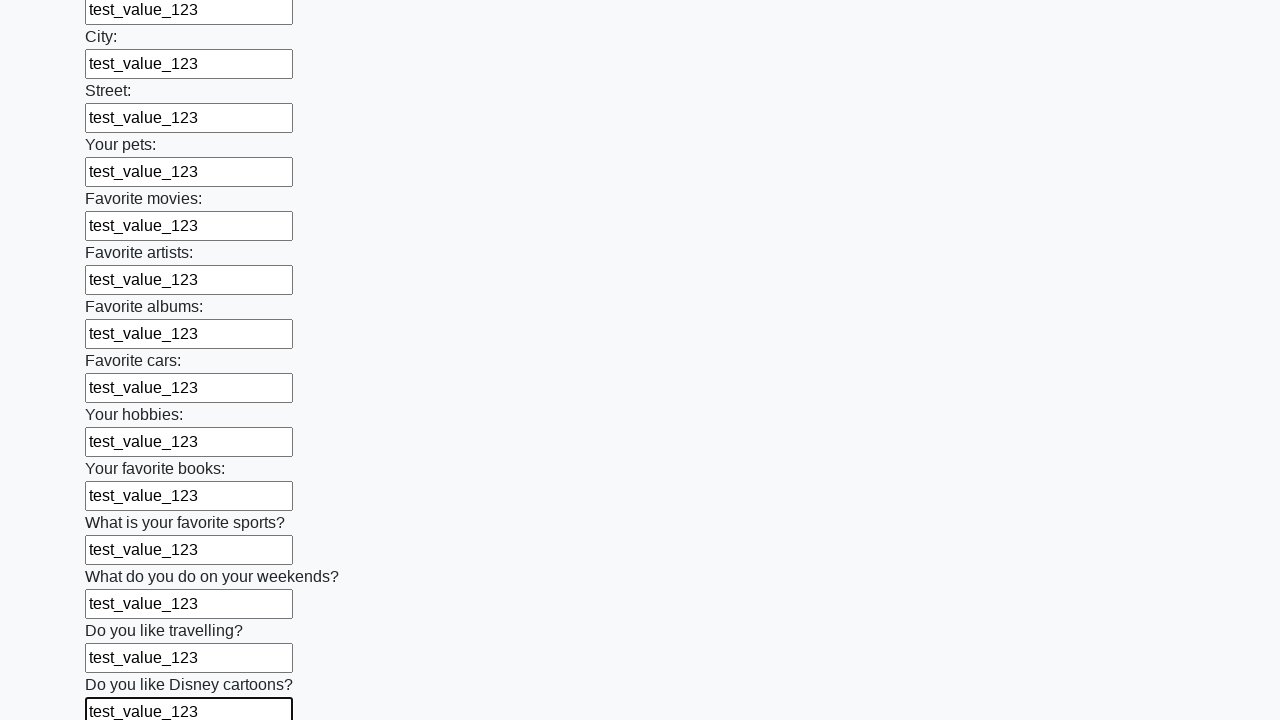

Filled an input field with 'test_value_123' on input >> nth=17
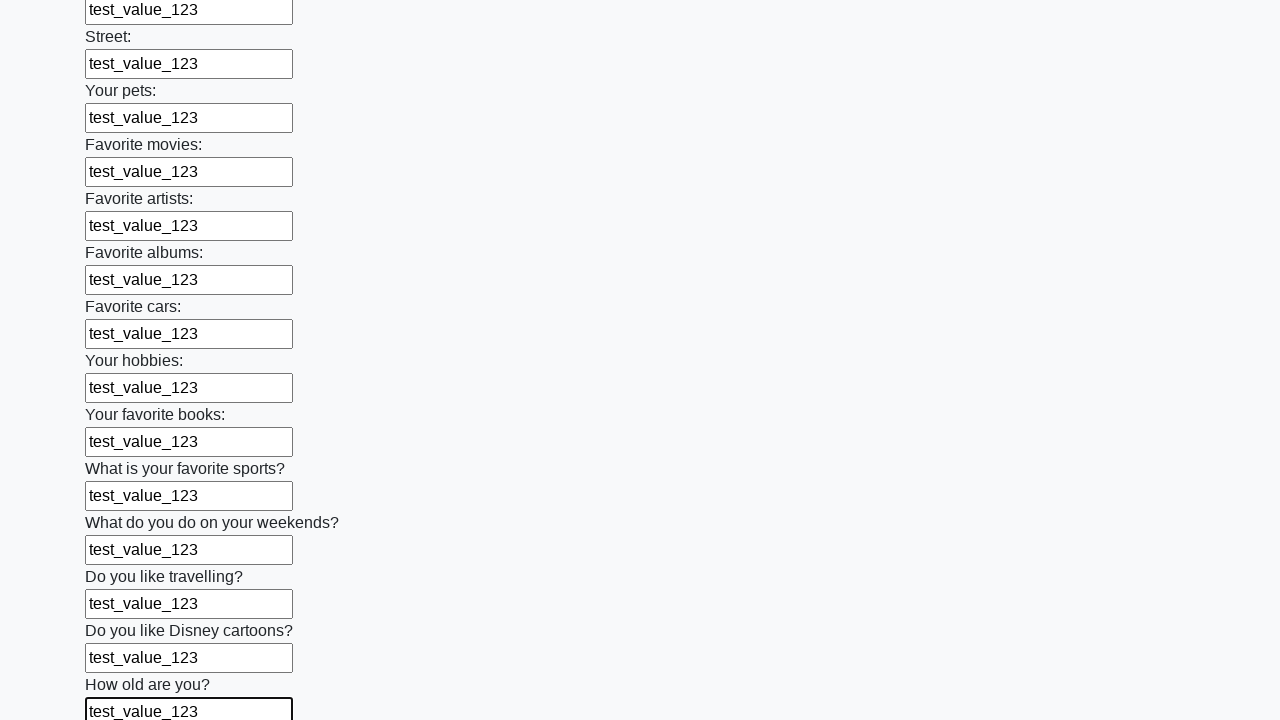

Filled an input field with 'test_value_123' on input >> nth=18
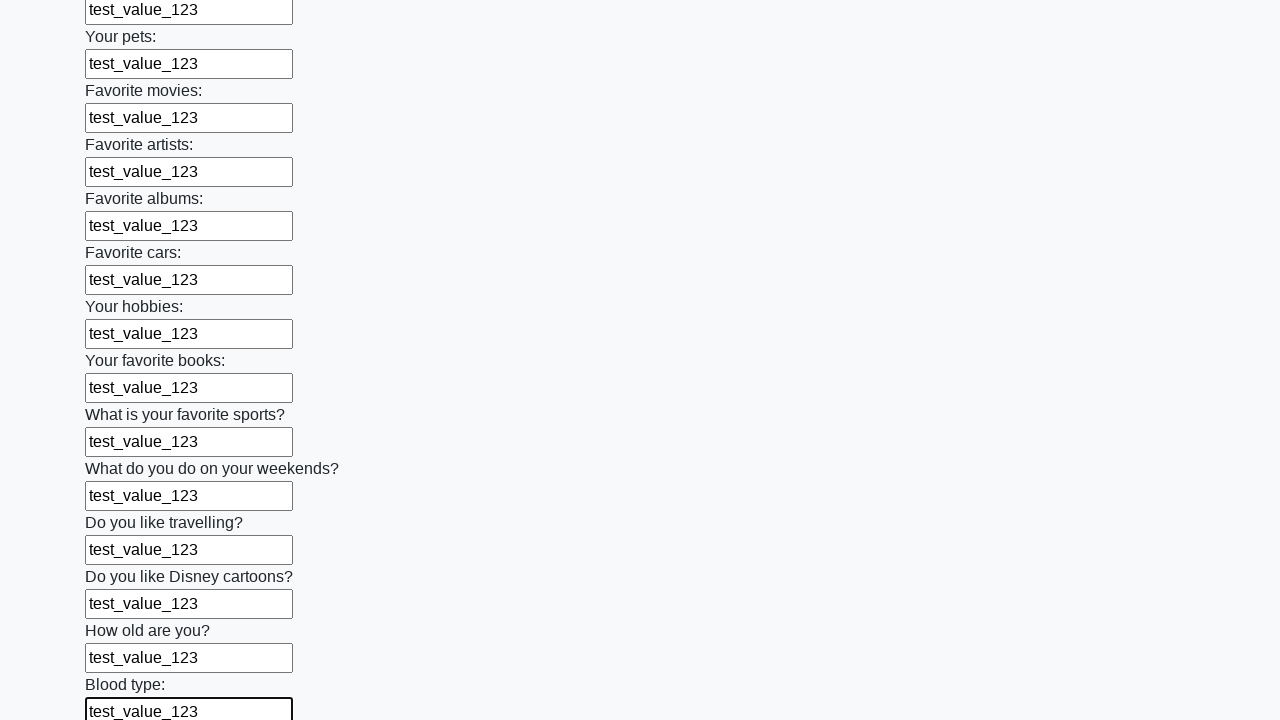

Filled an input field with 'test_value_123' on input >> nth=19
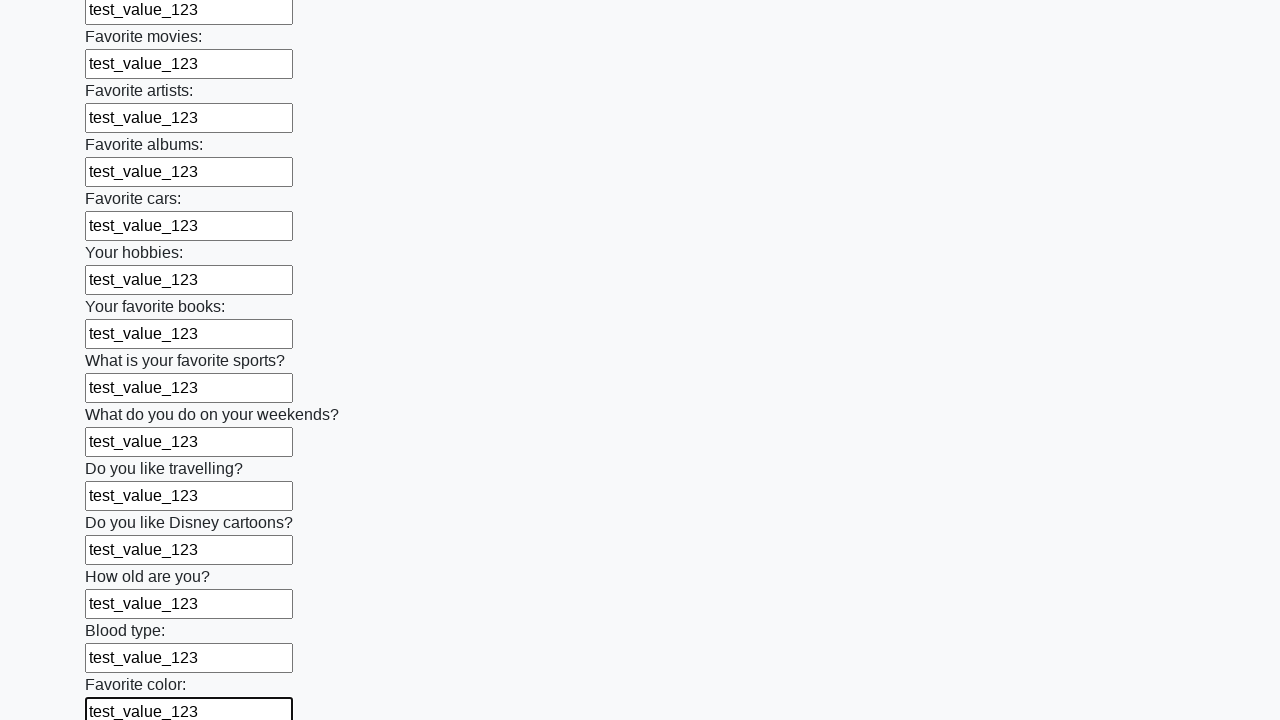

Filled an input field with 'test_value_123' on input >> nth=20
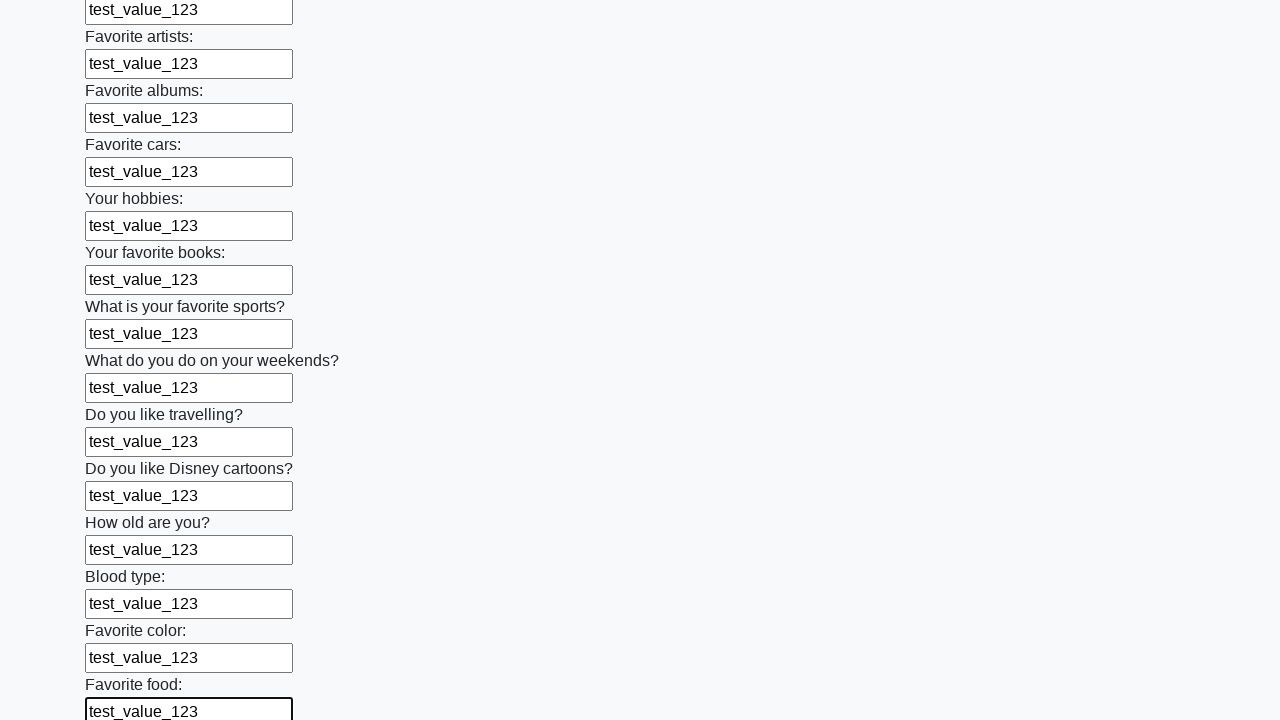

Filled an input field with 'test_value_123' on input >> nth=21
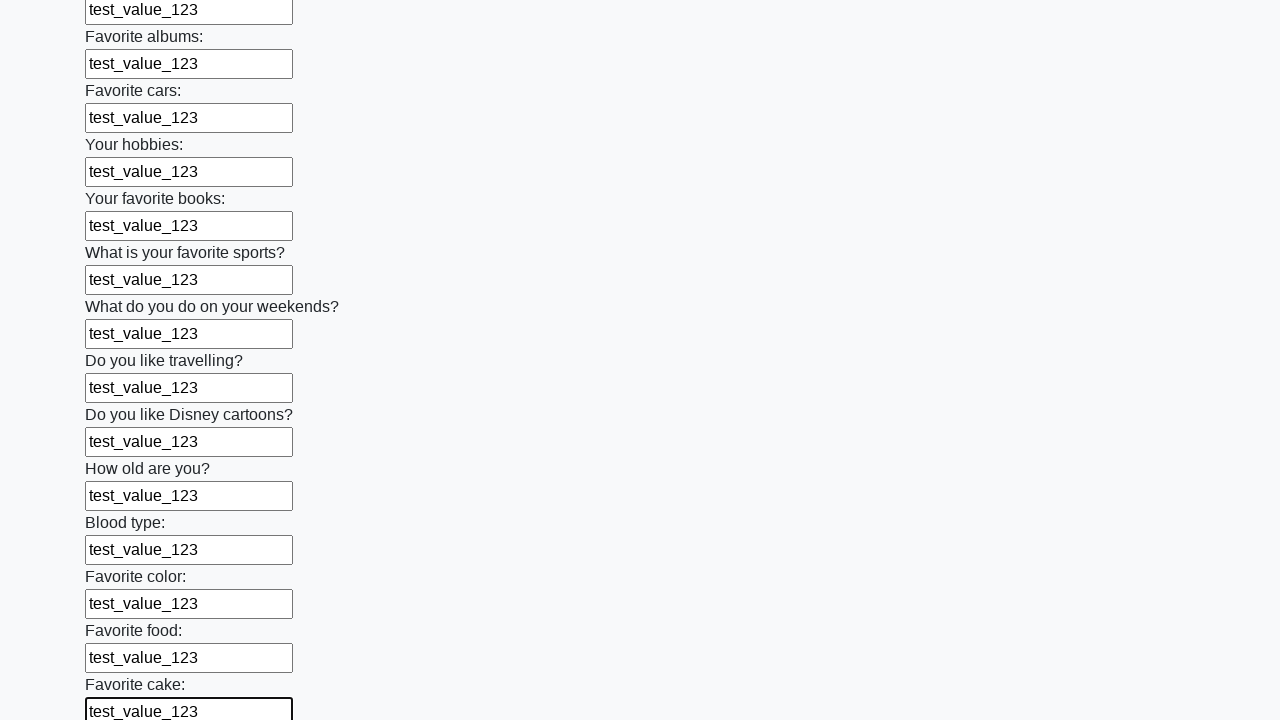

Filled an input field with 'test_value_123' on input >> nth=22
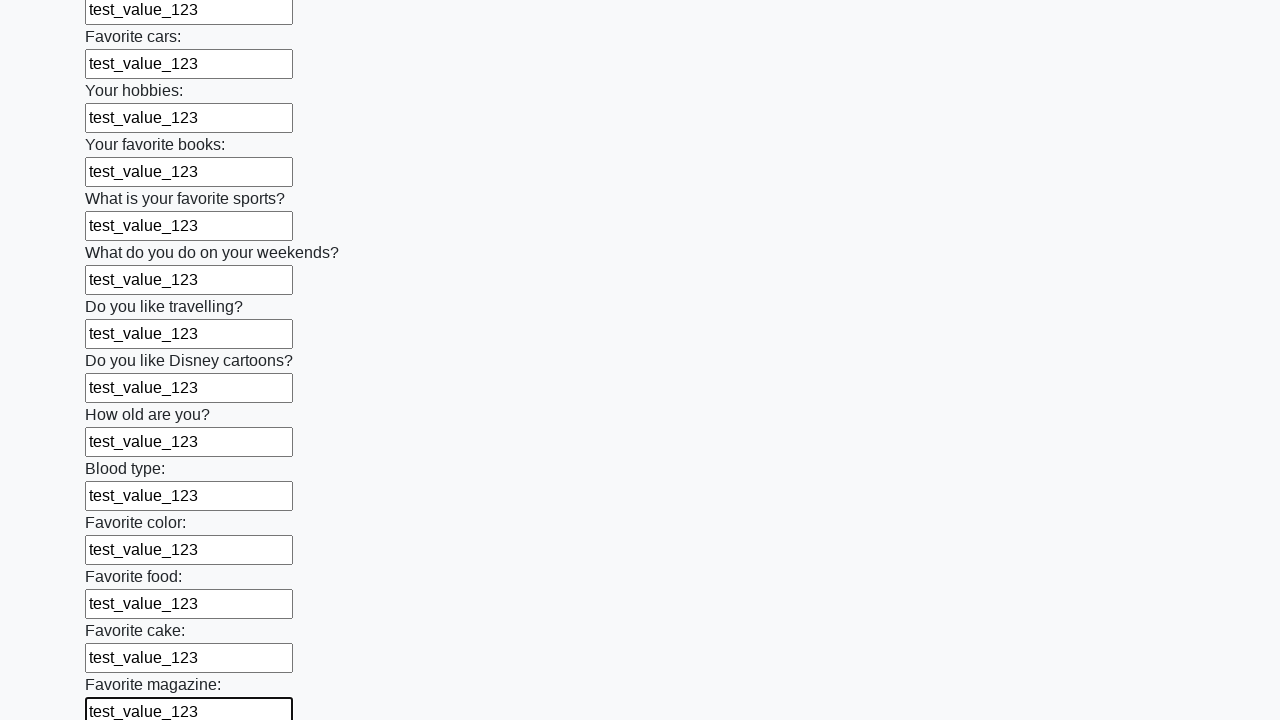

Filled an input field with 'test_value_123' on input >> nth=23
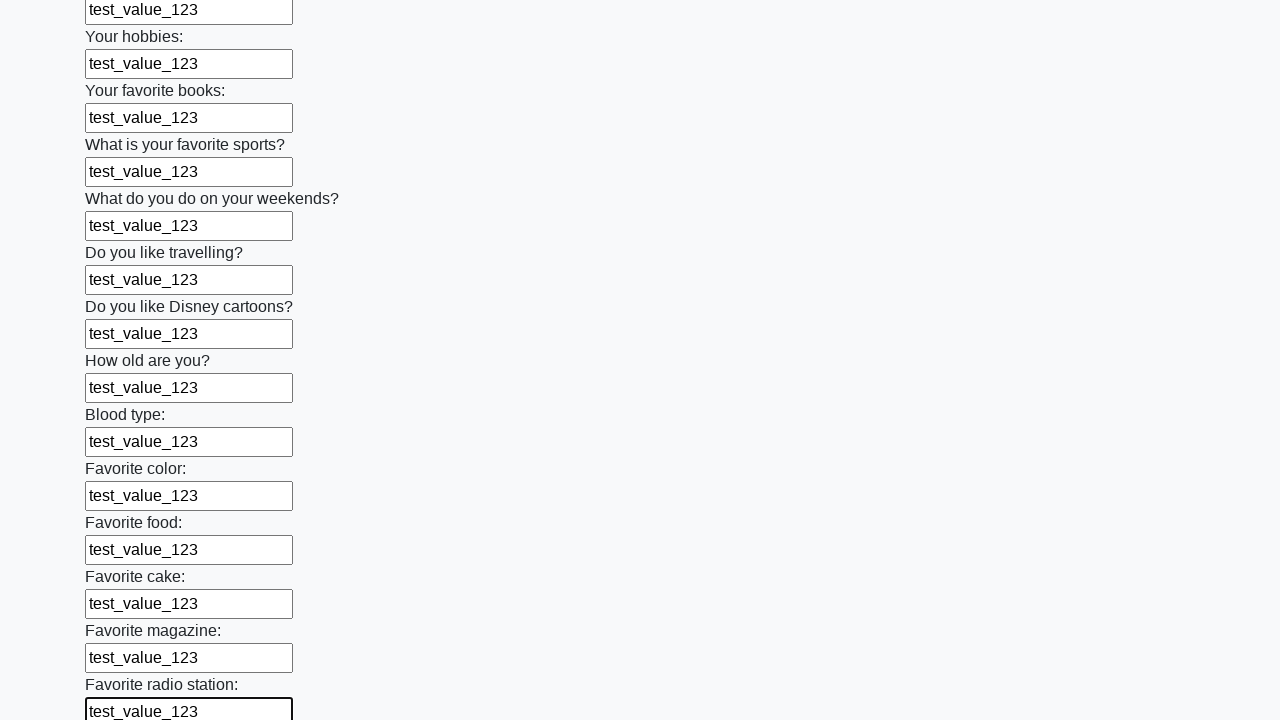

Filled an input field with 'test_value_123' on input >> nth=24
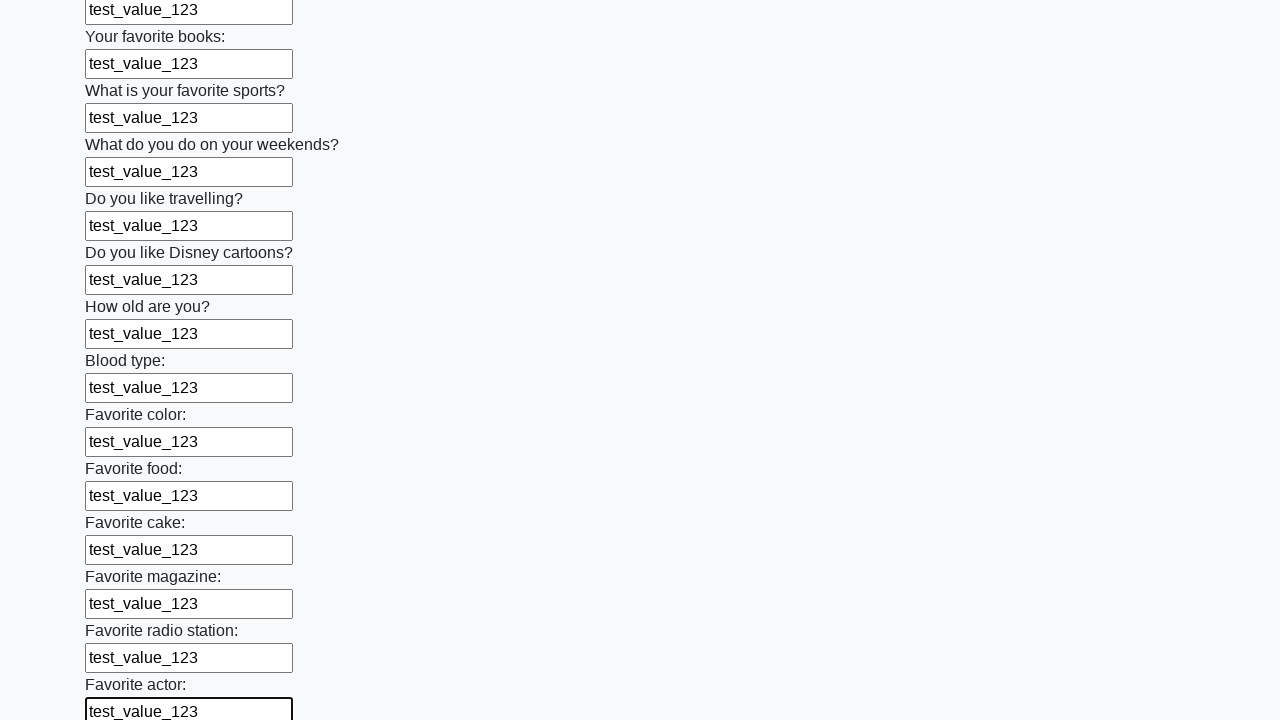

Filled an input field with 'test_value_123' on input >> nth=25
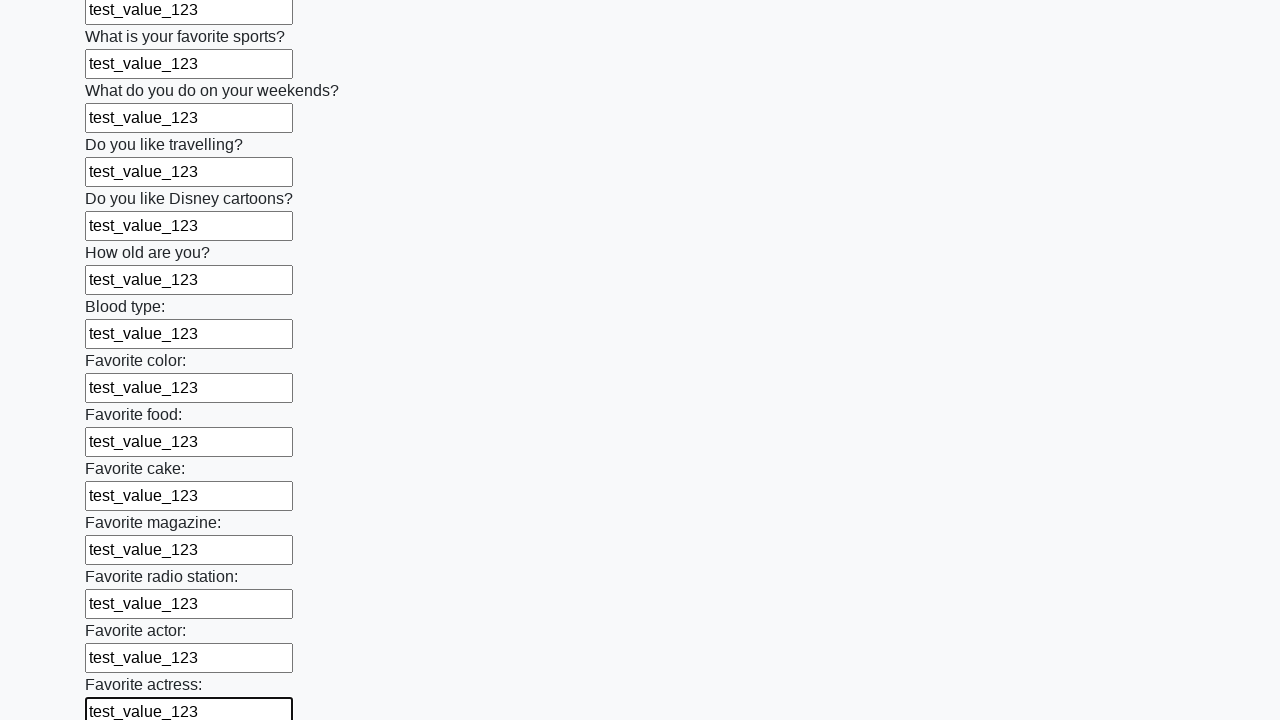

Filled an input field with 'test_value_123' on input >> nth=26
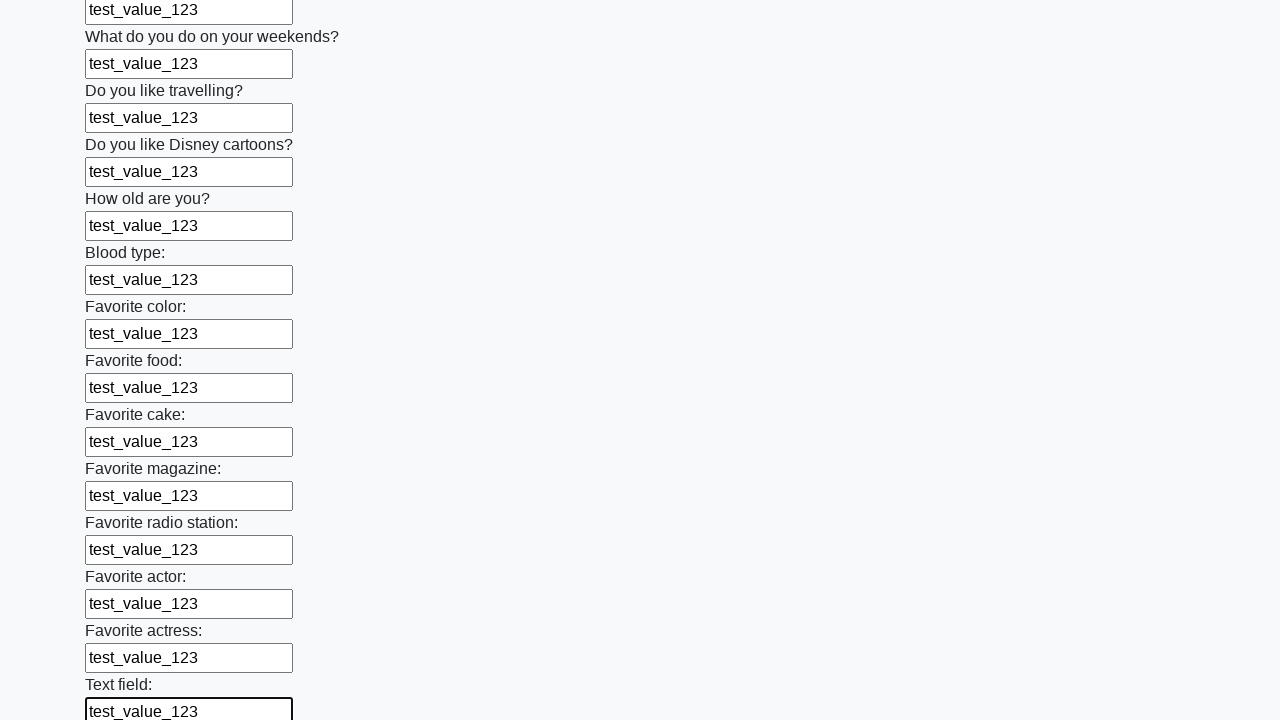

Filled an input field with 'test_value_123' on input >> nth=27
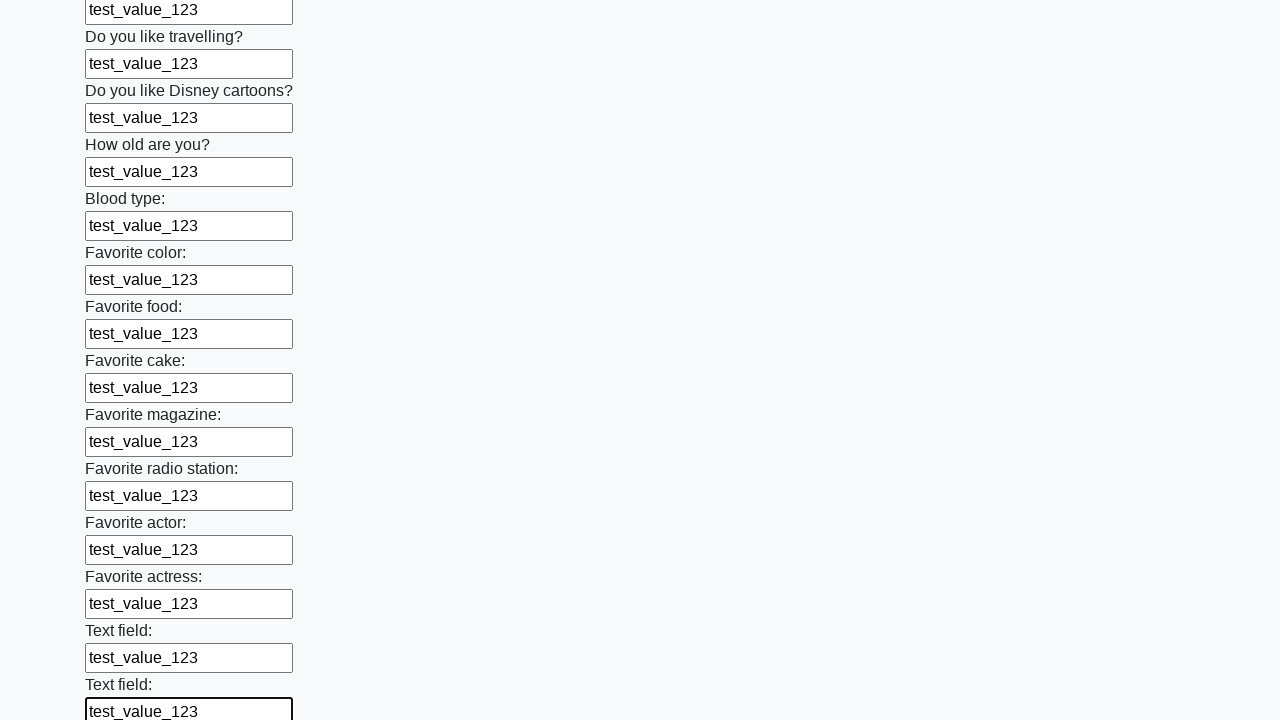

Filled an input field with 'test_value_123' on input >> nth=28
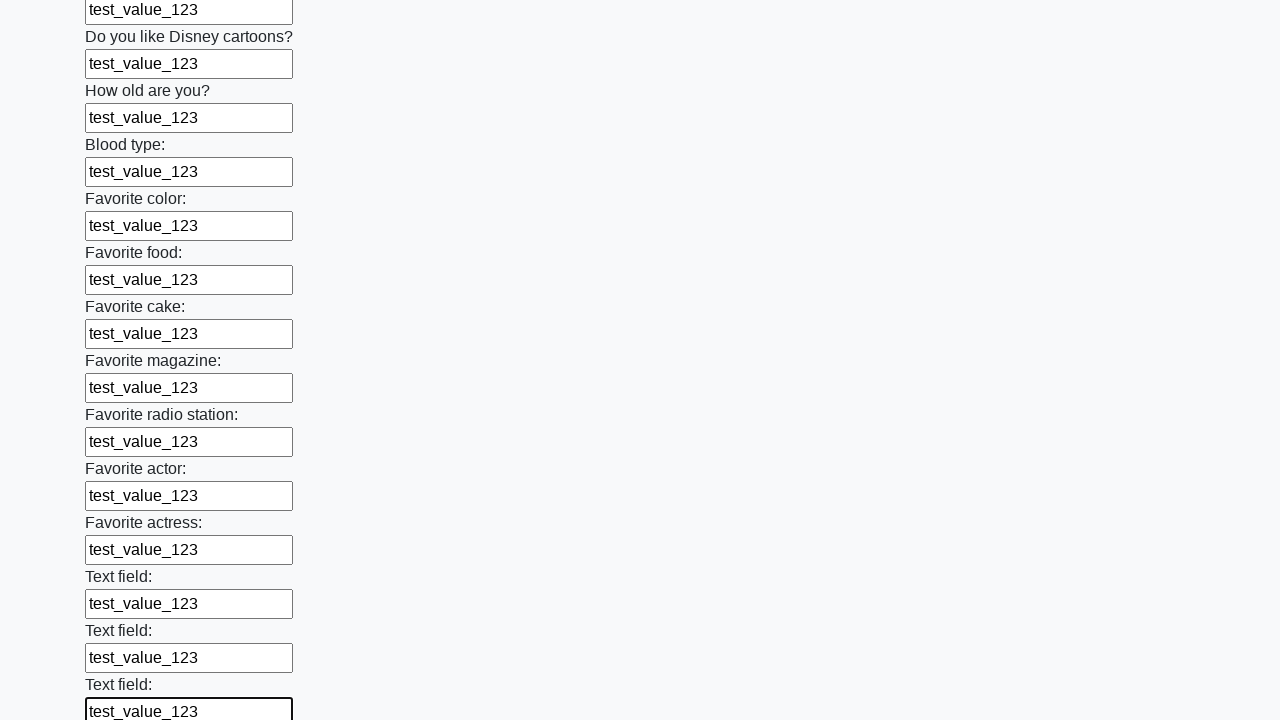

Filled an input field with 'test_value_123' on input >> nth=29
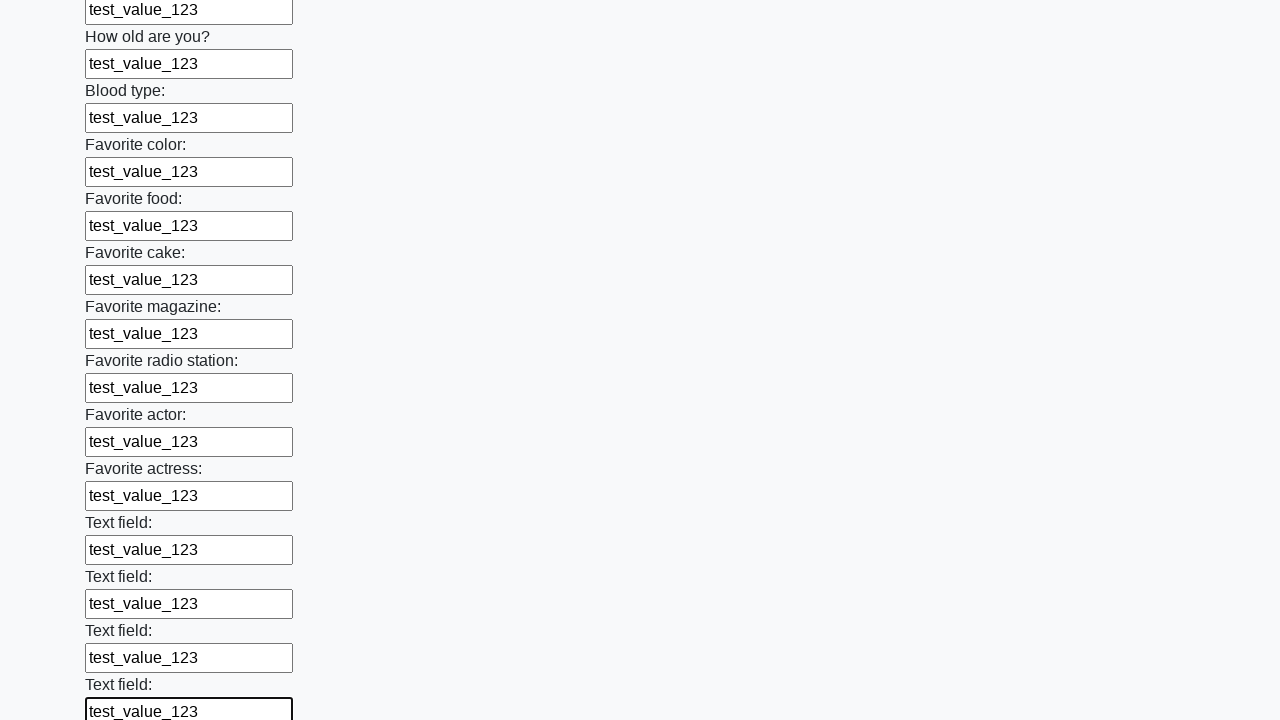

Filled an input field with 'test_value_123' on input >> nth=30
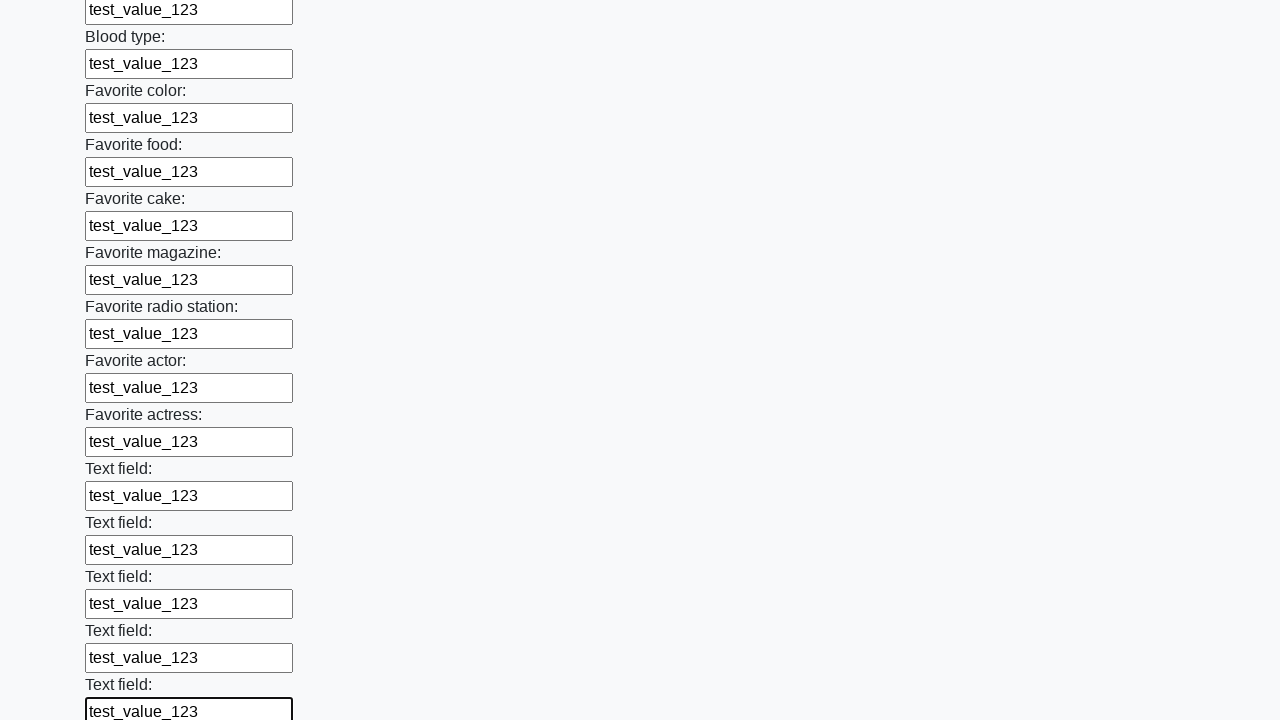

Filled an input field with 'test_value_123' on input >> nth=31
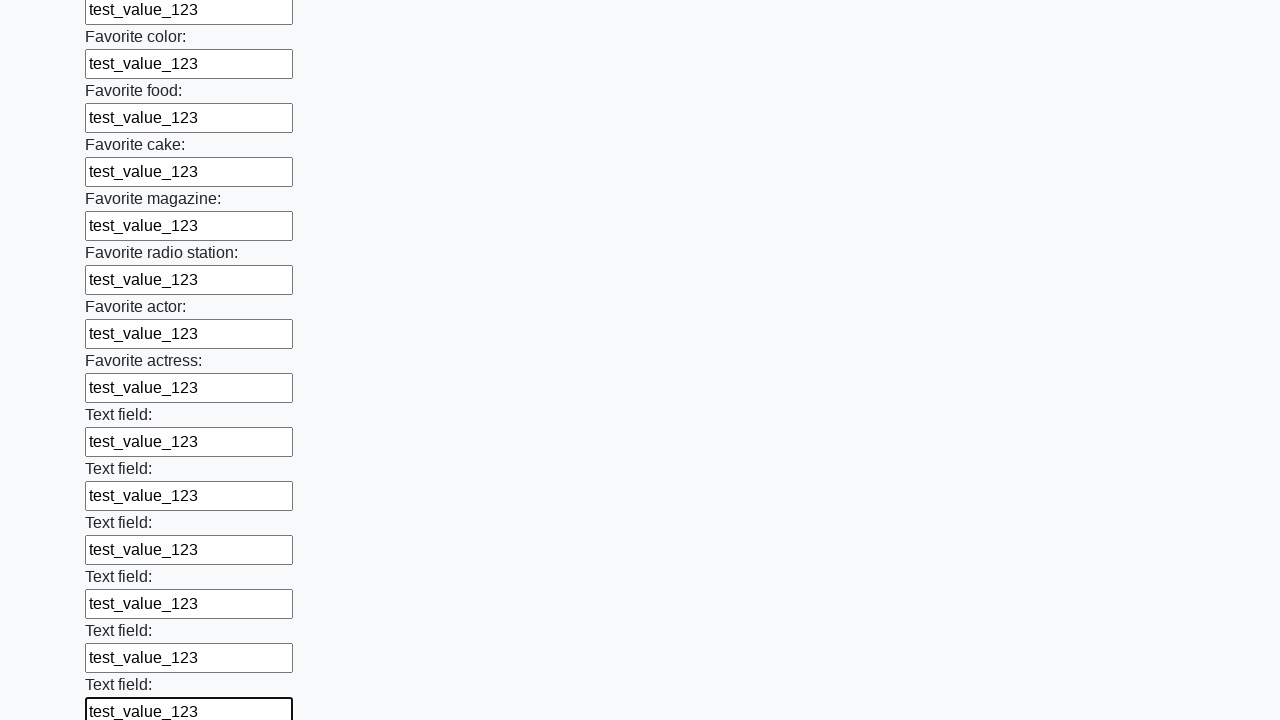

Filled an input field with 'test_value_123' on input >> nth=32
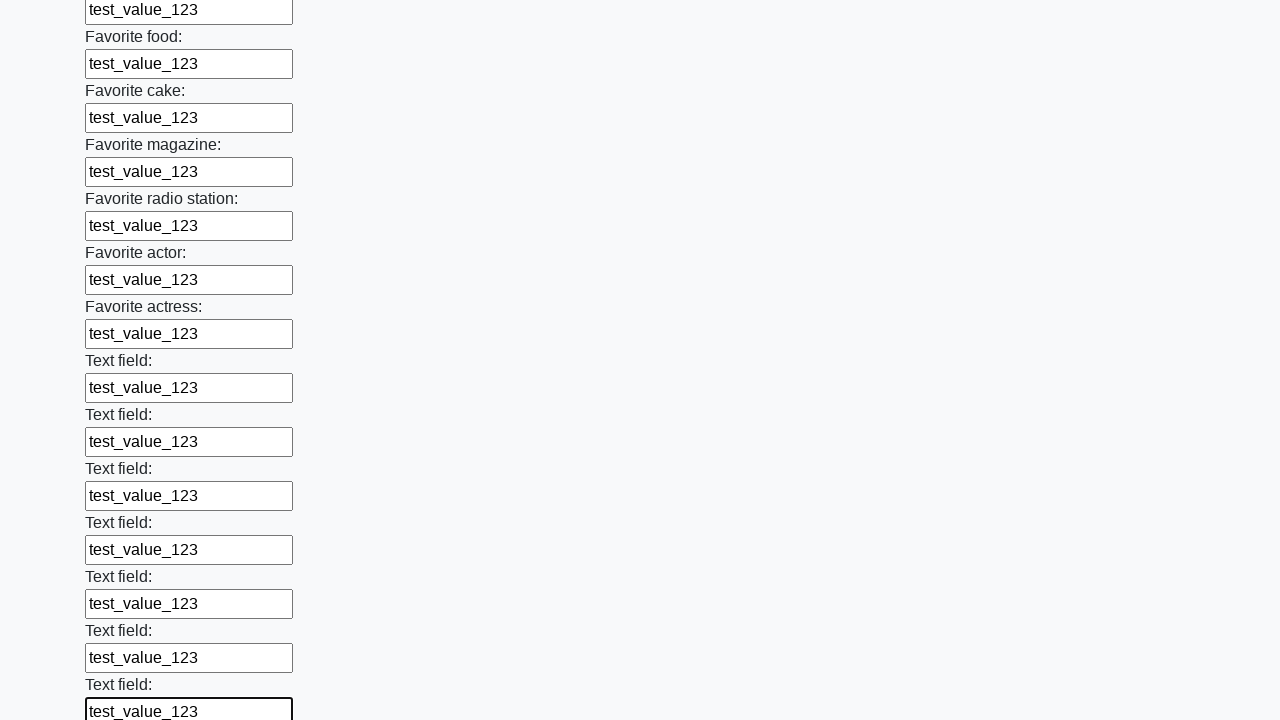

Filled an input field with 'test_value_123' on input >> nth=33
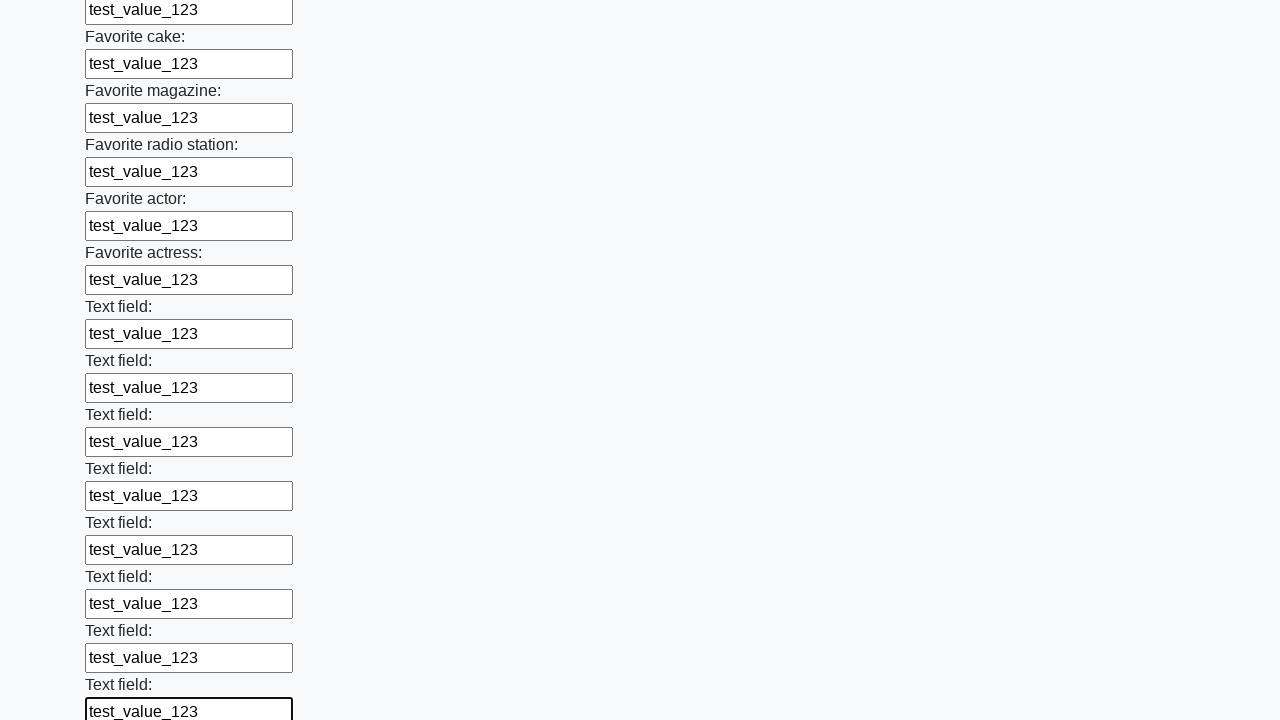

Filled an input field with 'test_value_123' on input >> nth=34
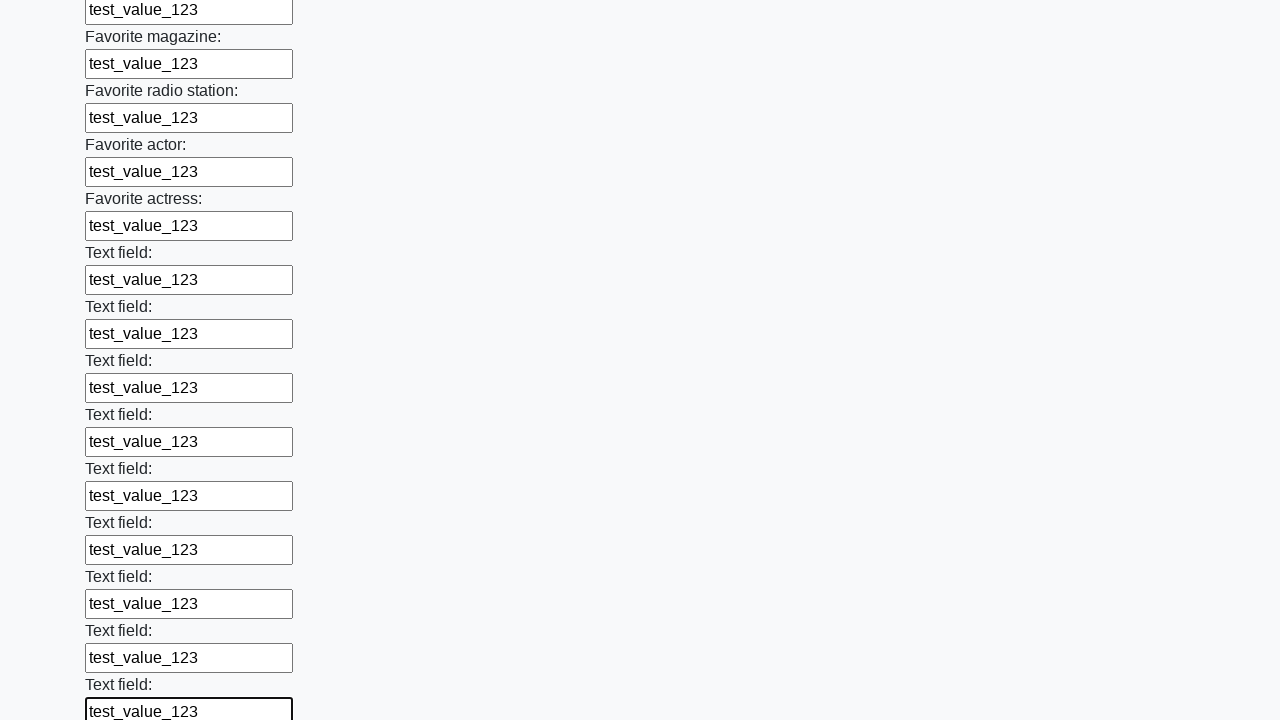

Filled an input field with 'test_value_123' on input >> nth=35
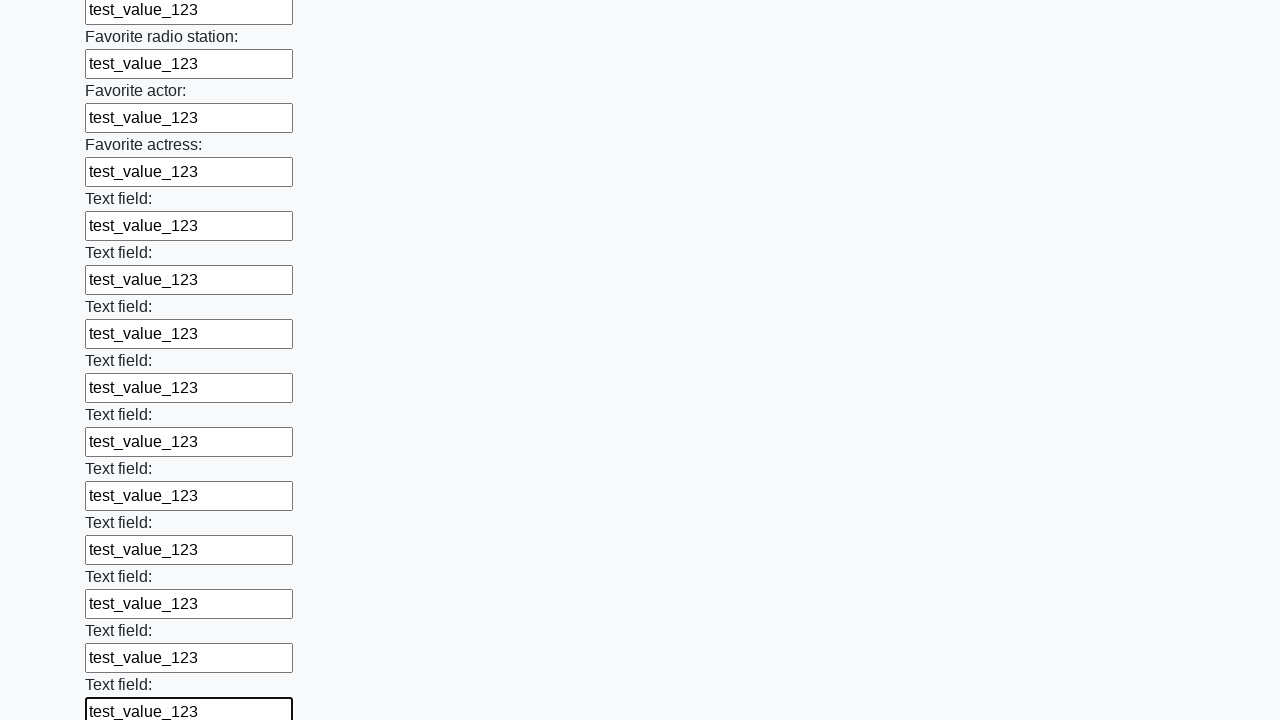

Filled an input field with 'test_value_123' on input >> nth=36
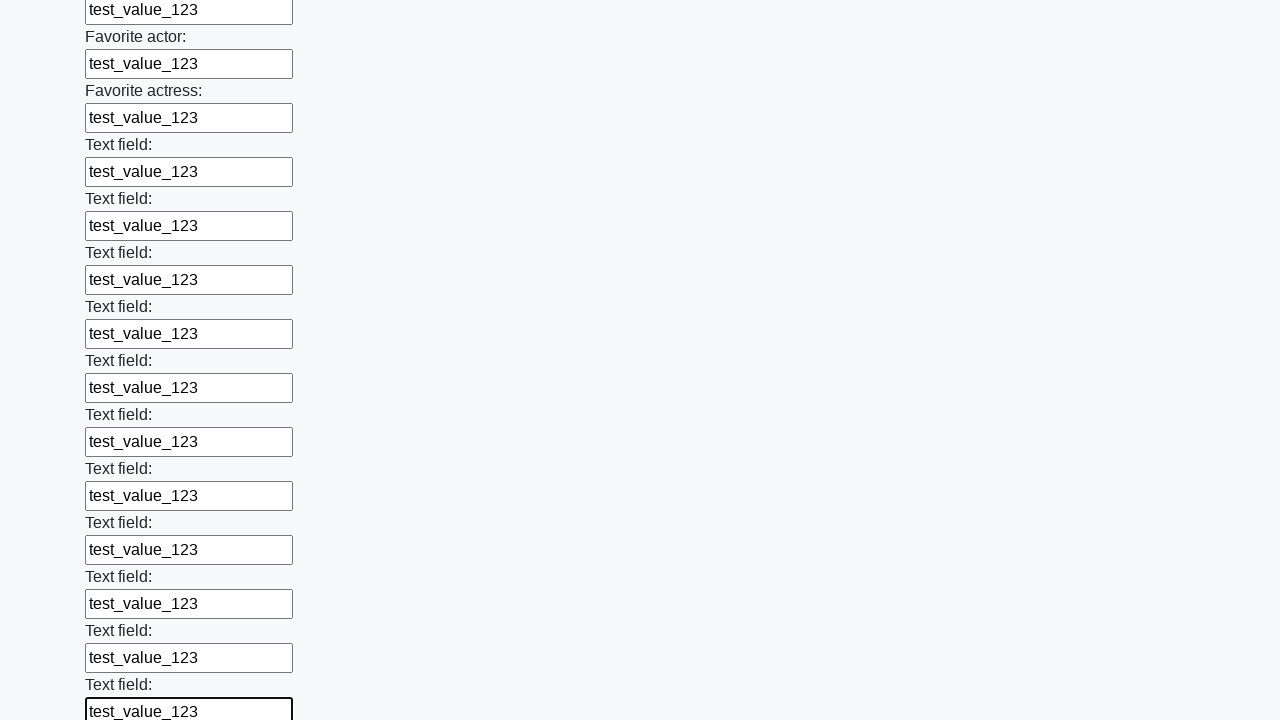

Filled an input field with 'test_value_123' on input >> nth=37
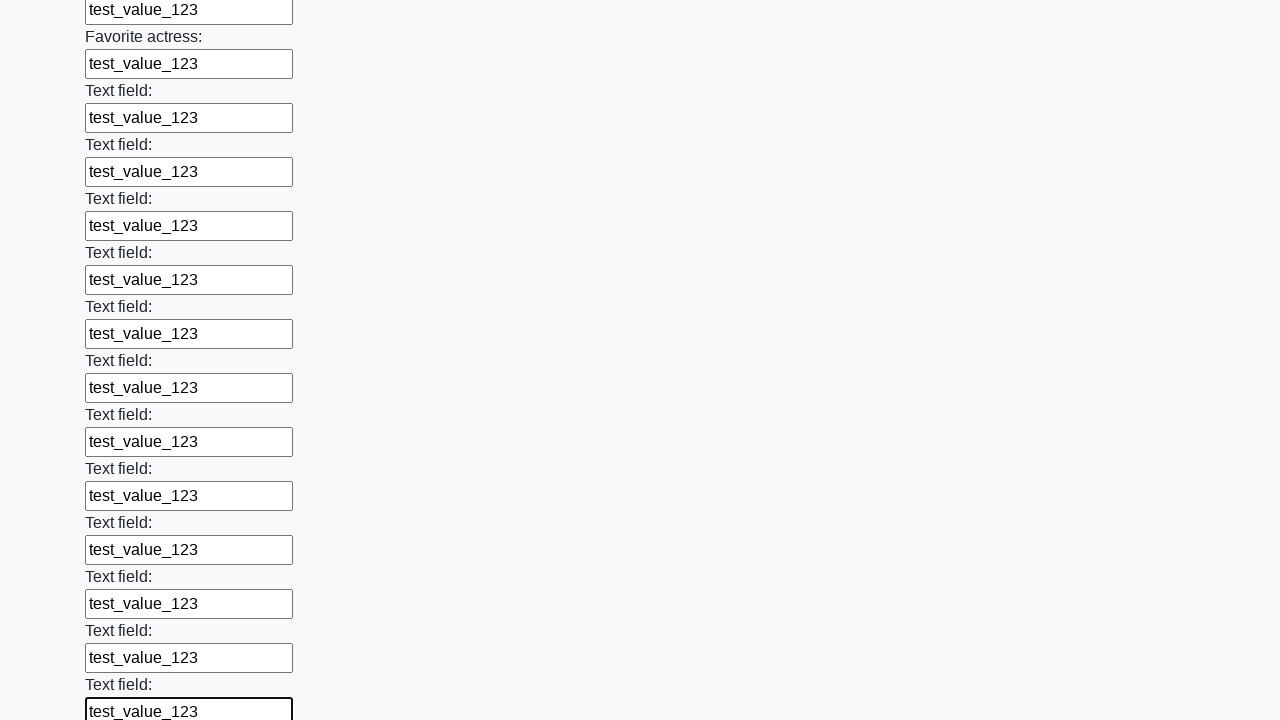

Filled an input field with 'test_value_123' on input >> nth=38
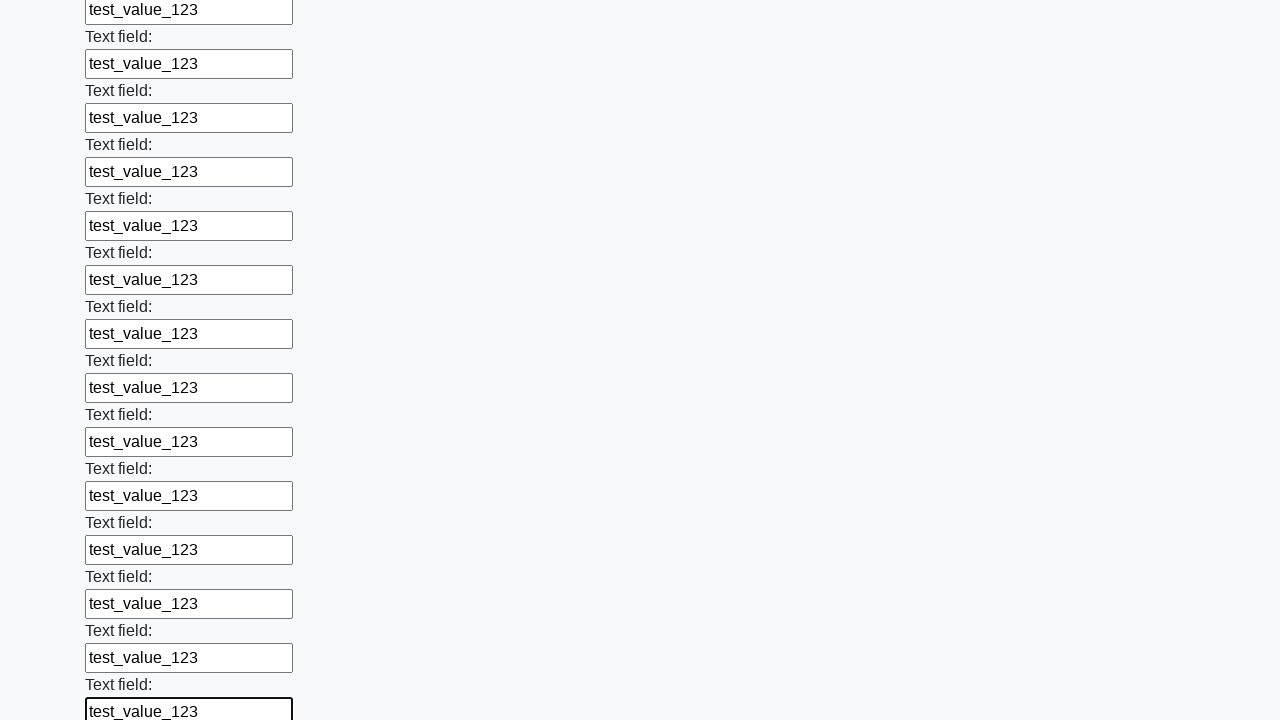

Filled an input field with 'test_value_123' on input >> nth=39
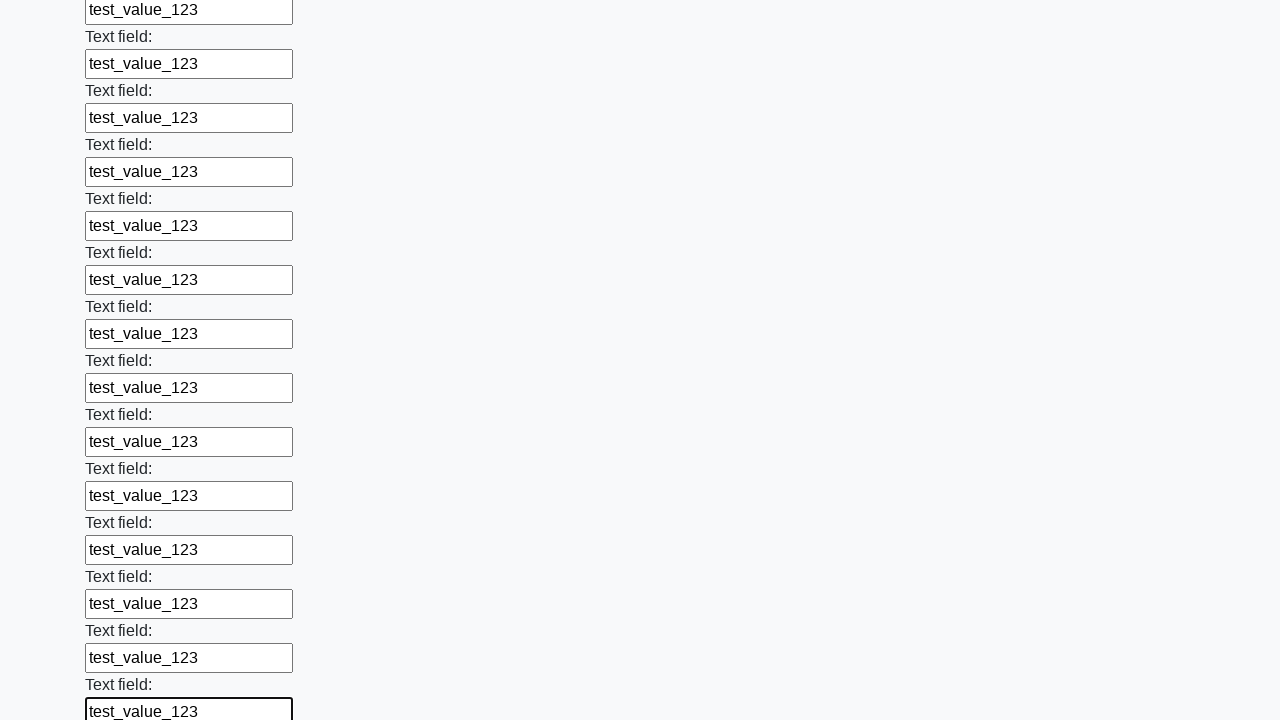

Filled an input field with 'test_value_123' on input >> nth=40
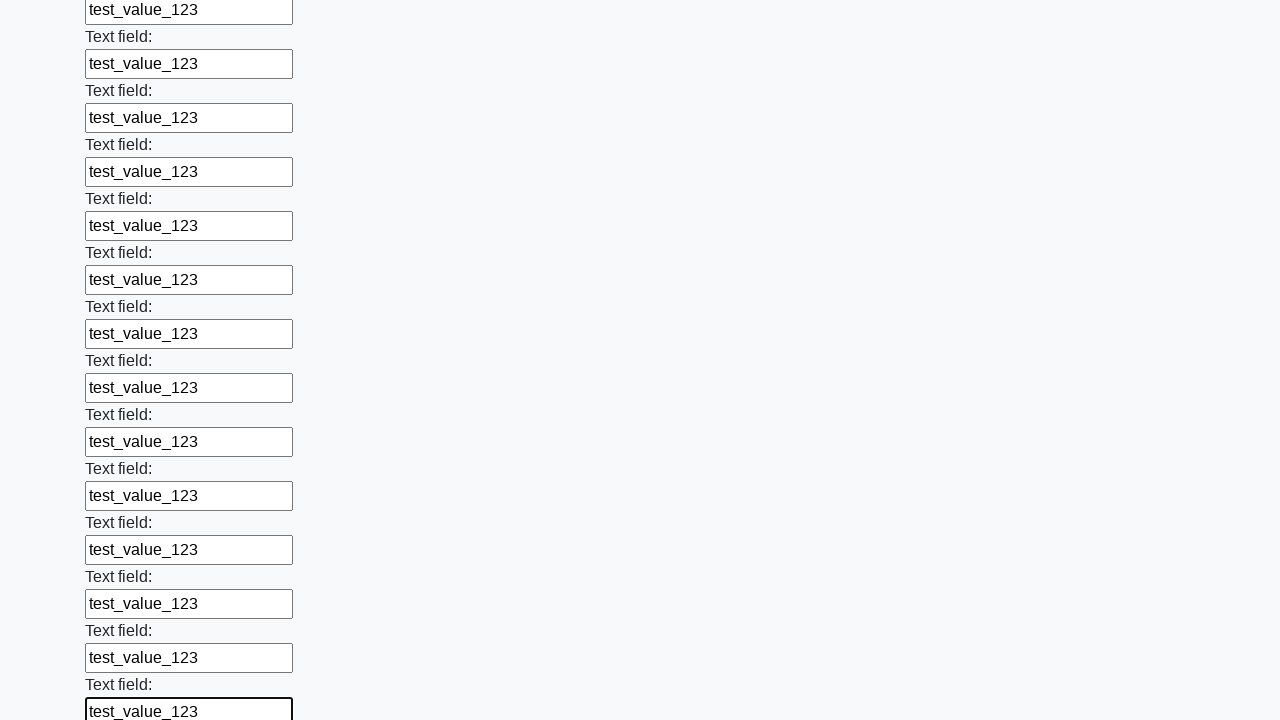

Filled an input field with 'test_value_123' on input >> nth=41
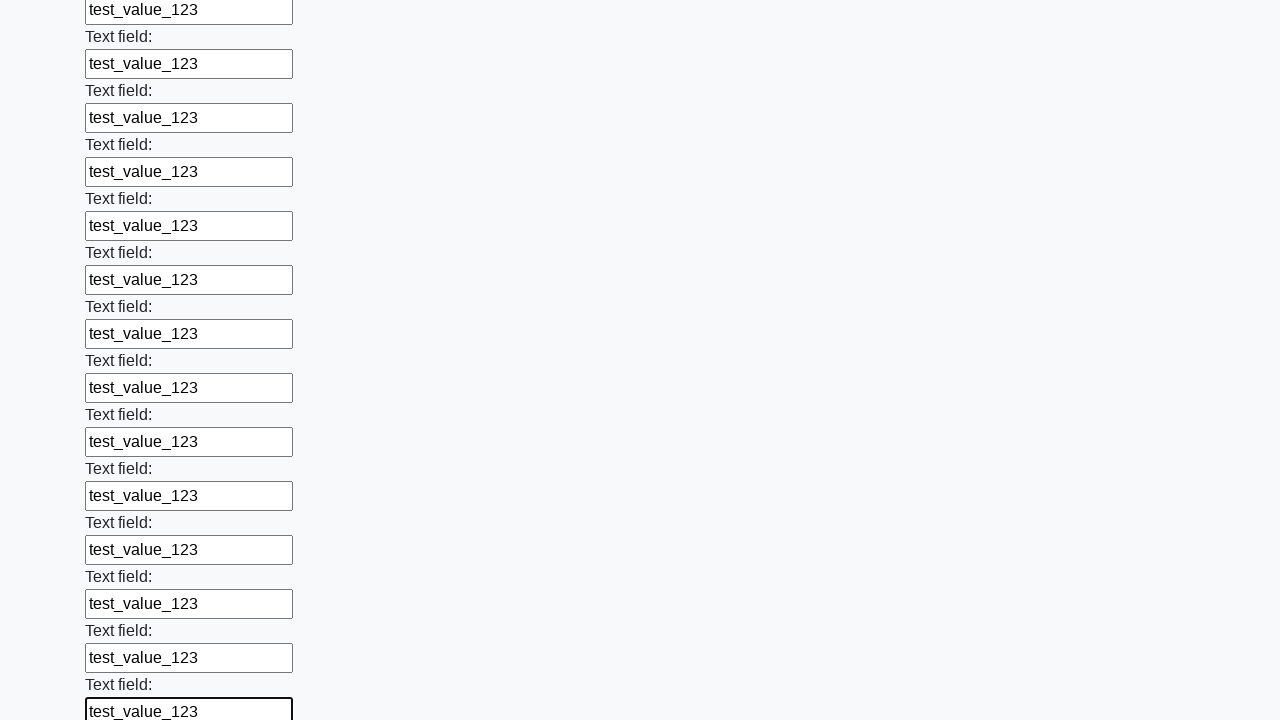

Filled an input field with 'test_value_123' on input >> nth=42
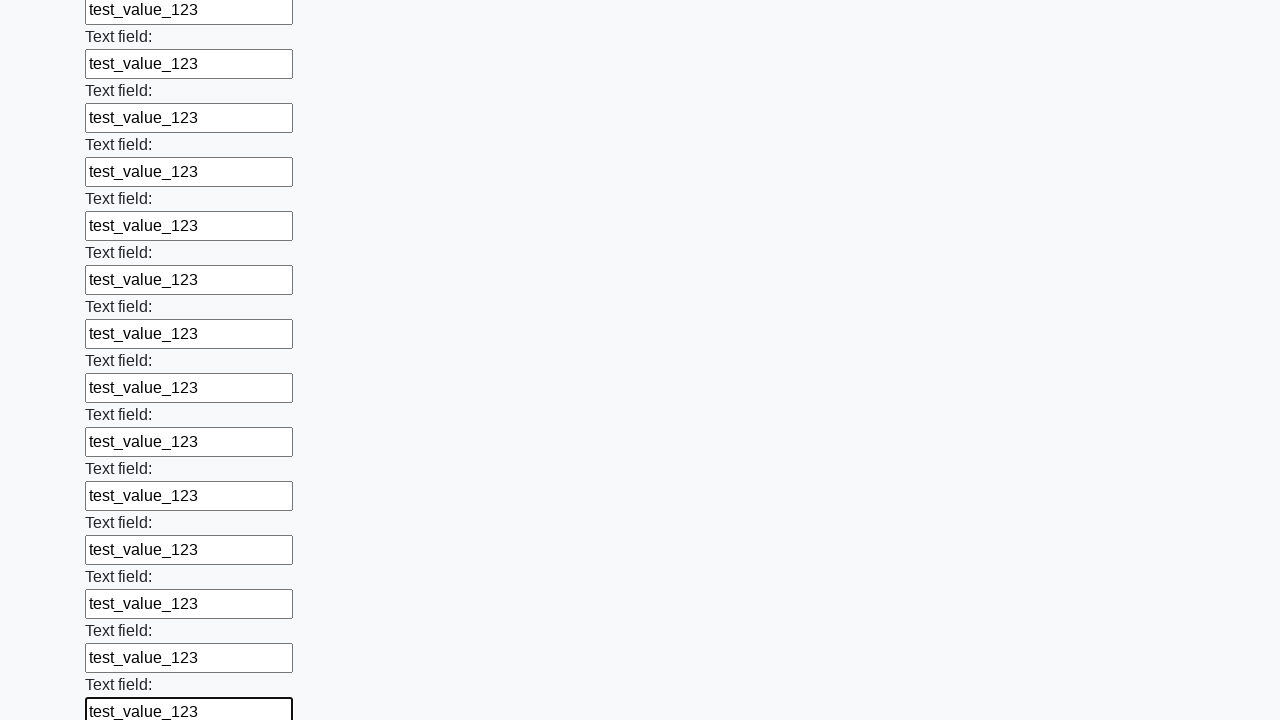

Filled an input field with 'test_value_123' on input >> nth=43
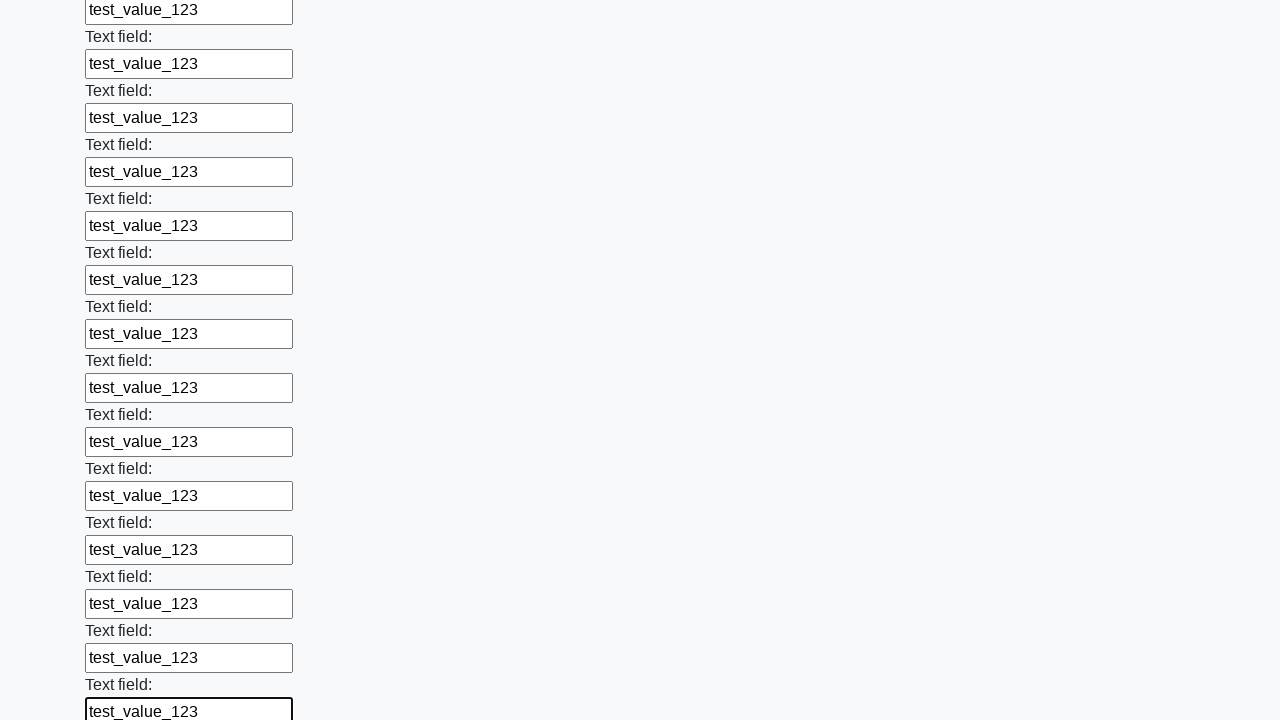

Filled an input field with 'test_value_123' on input >> nth=44
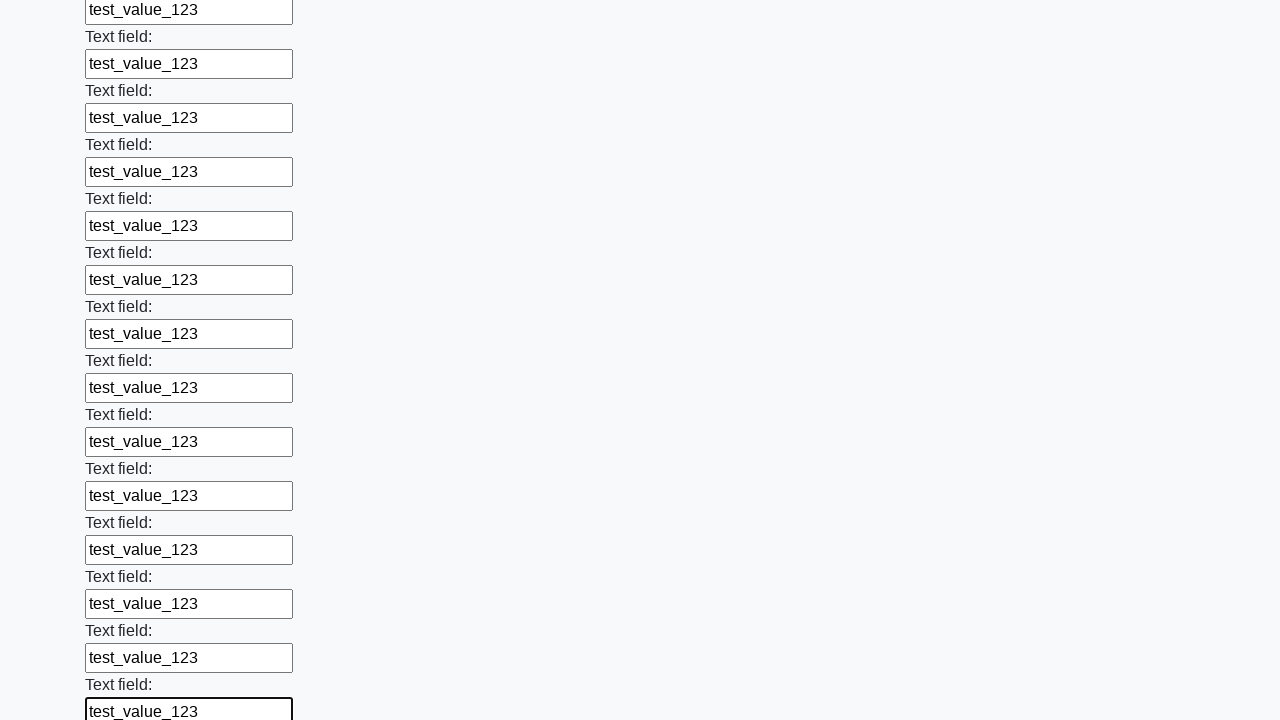

Filled an input field with 'test_value_123' on input >> nth=45
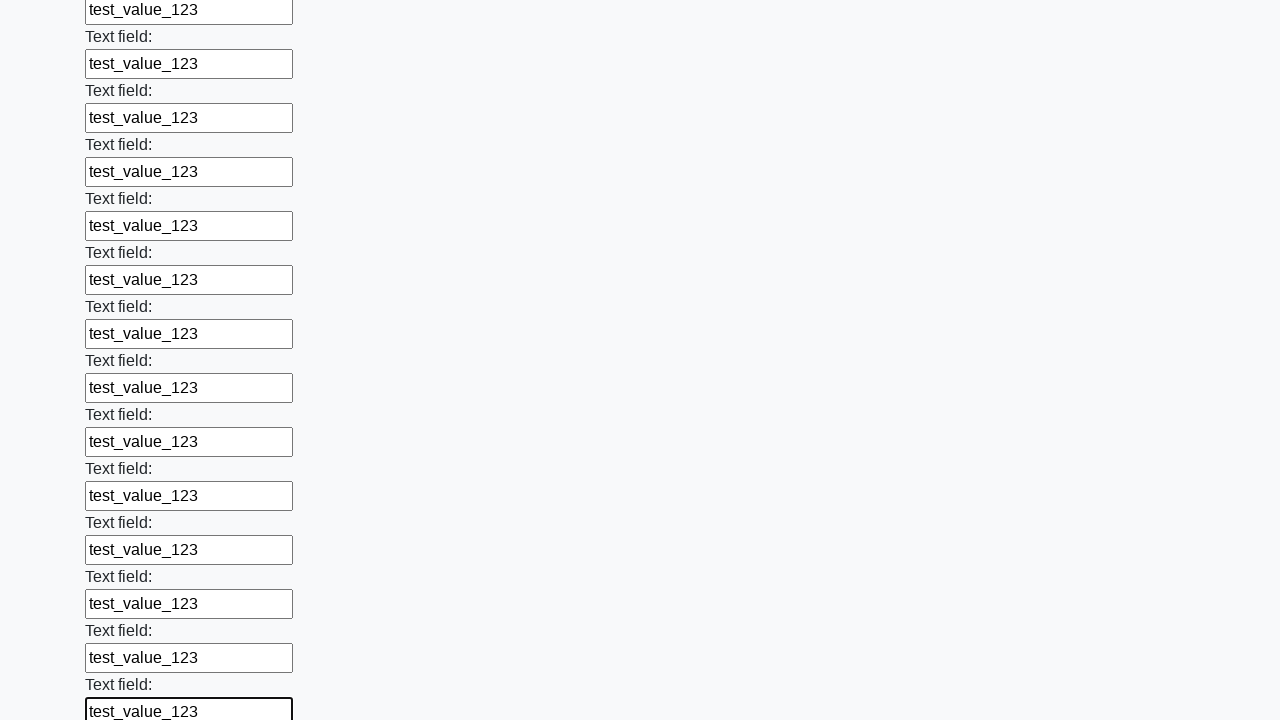

Filled an input field with 'test_value_123' on input >> nth=46
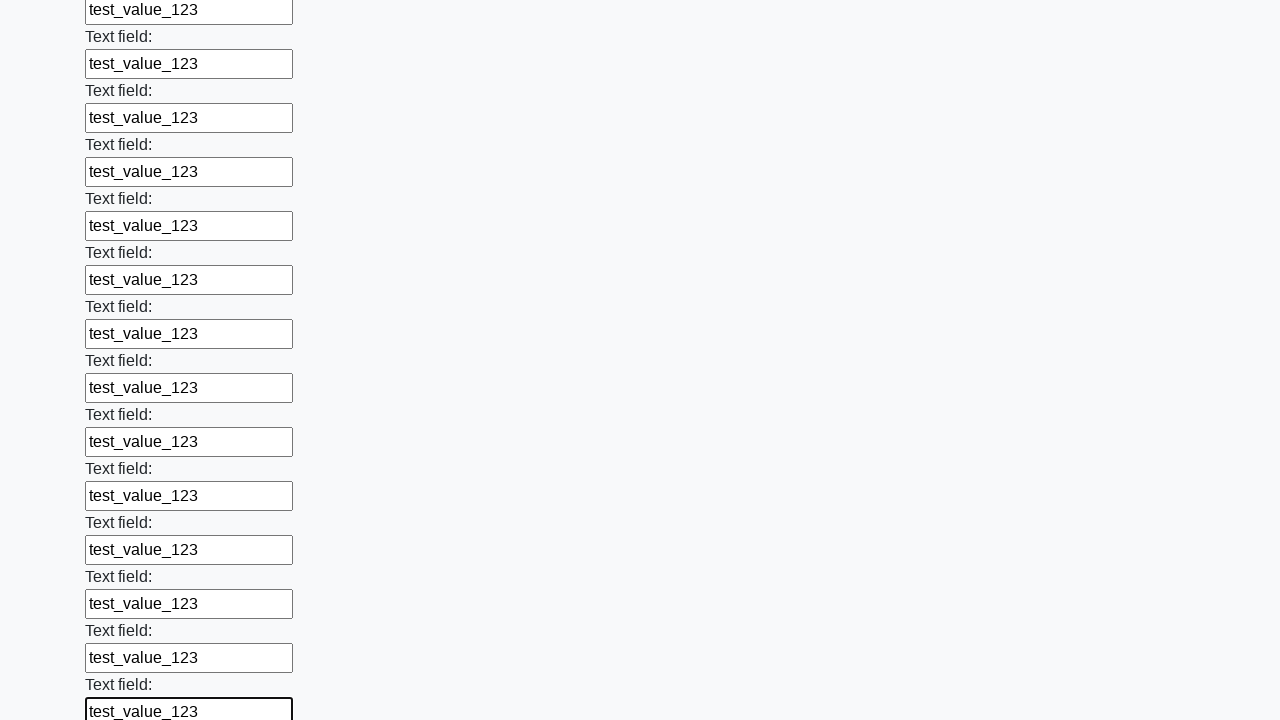

Filled an input field with 'test_value_123' on input >> nth=47
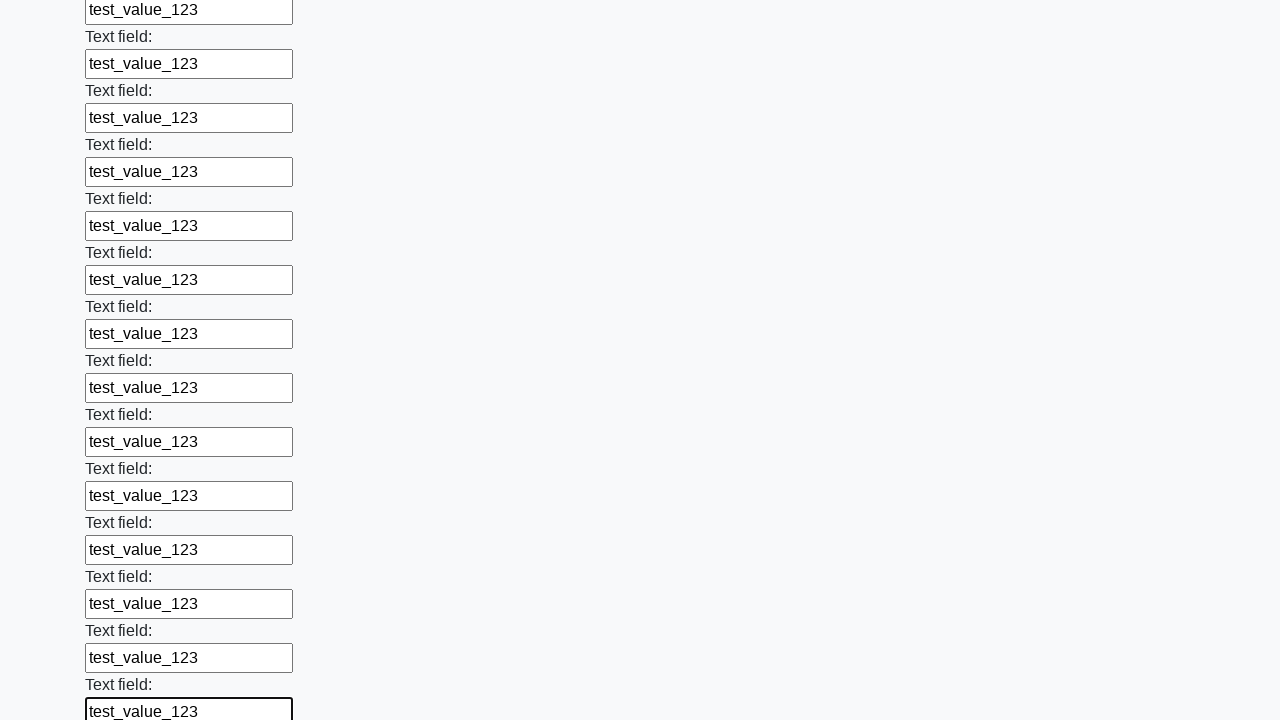

Filled an input field with 'test_value_123' on input >> nth=48
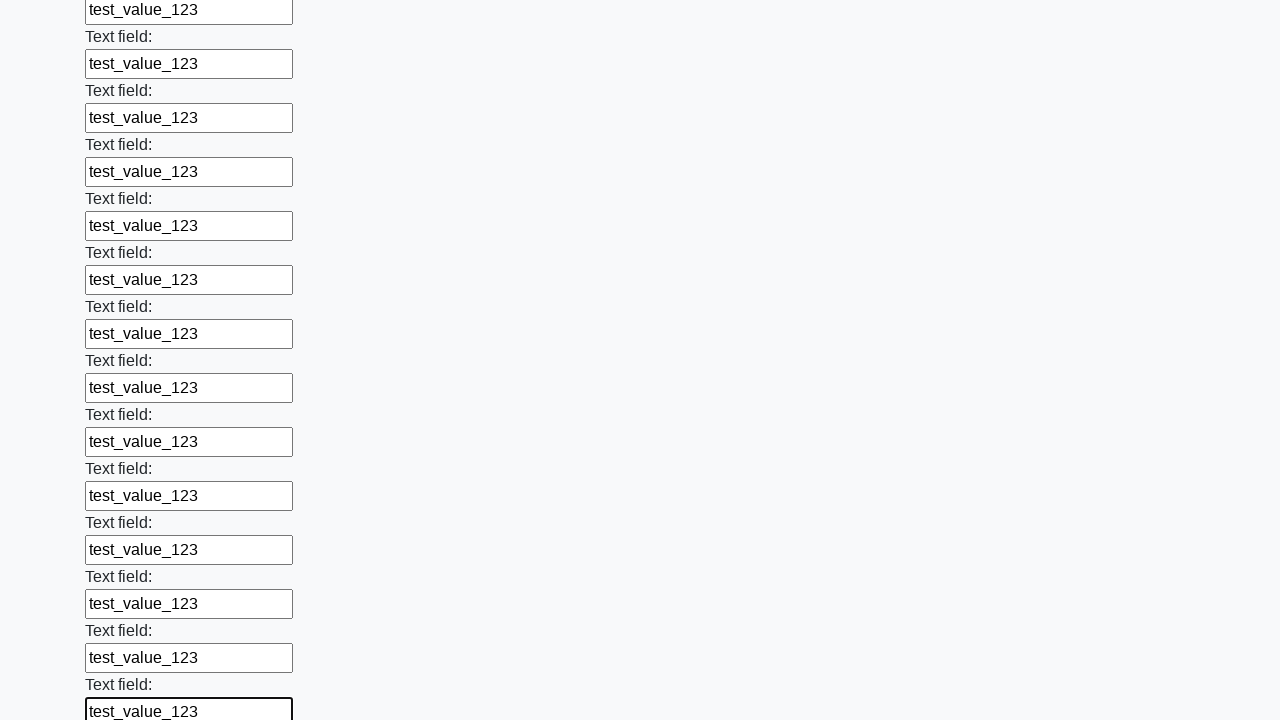

Filled an input field with 'test_value_123' on input >> nth=49
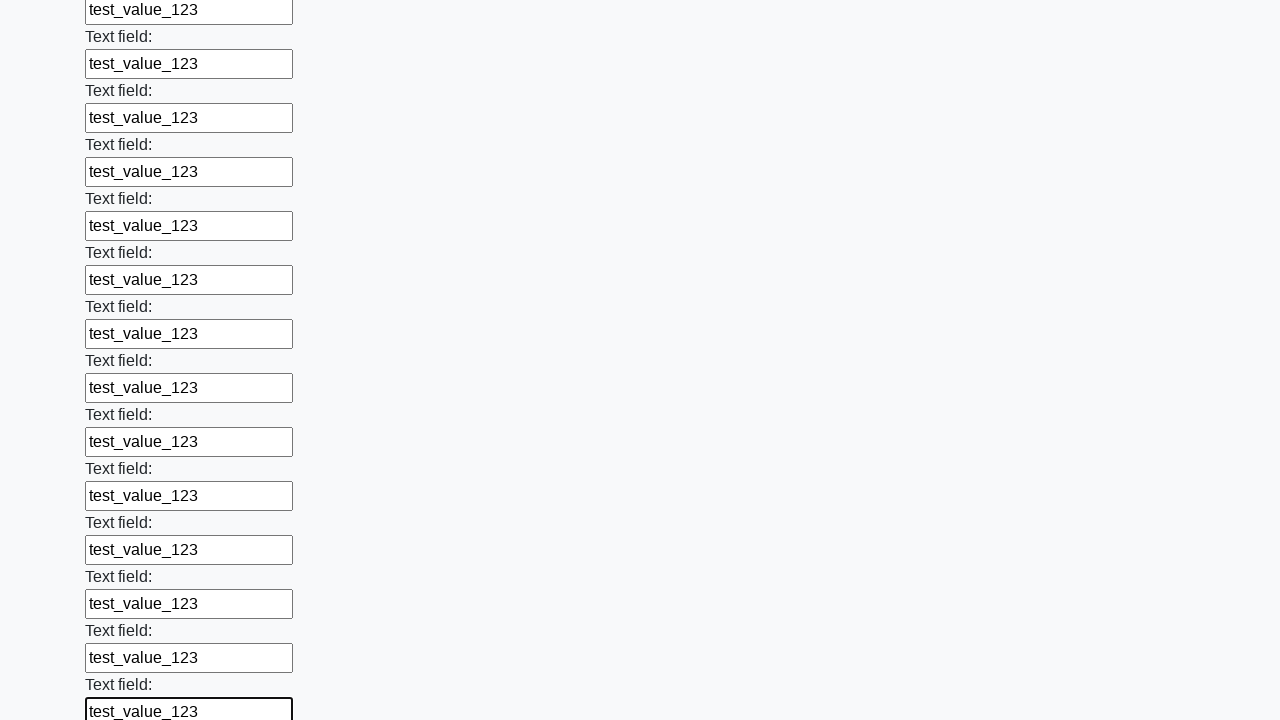

Filled an input field with 'test_value_123' on input >> nth=50
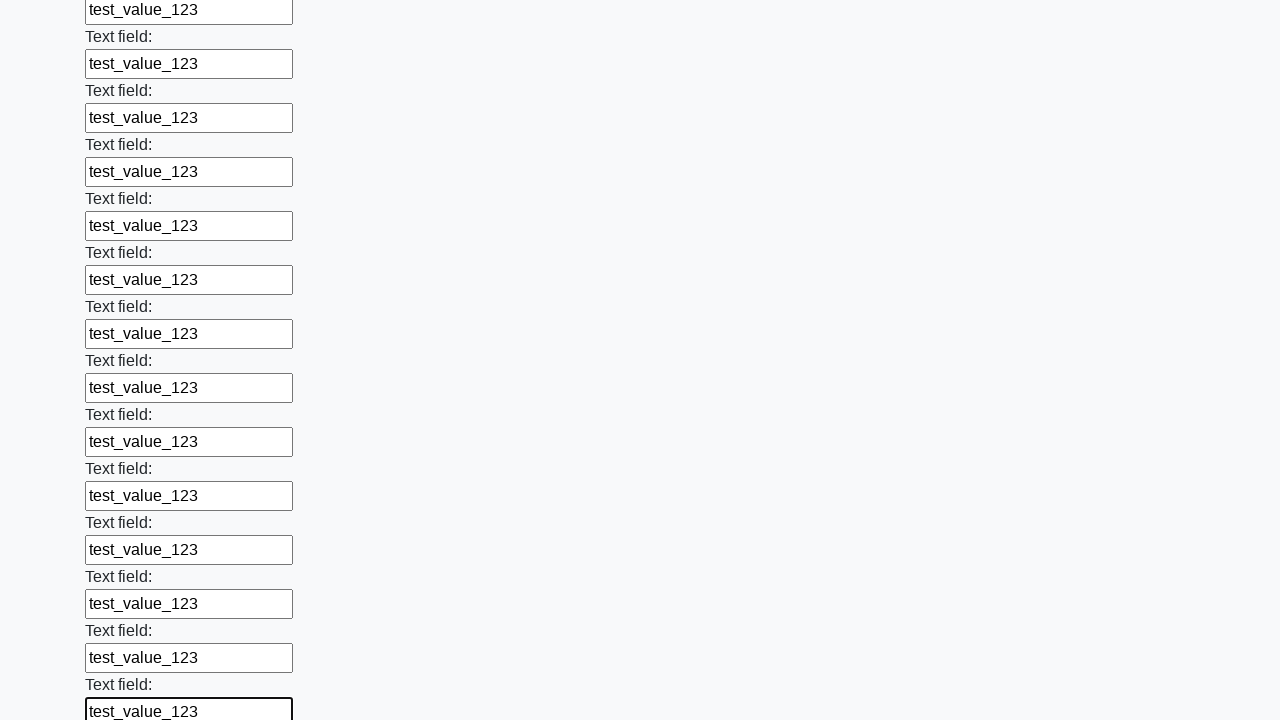

Filled an input field with 'test_value_123' on input >> nth=51
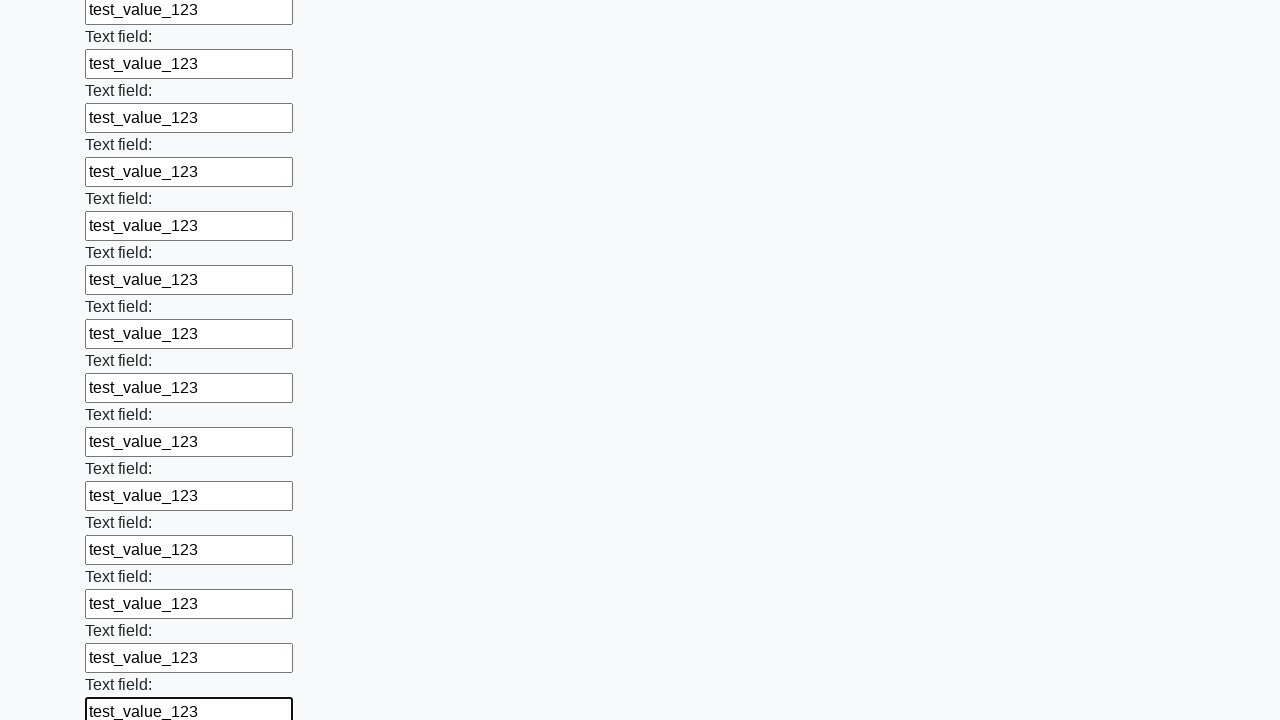

Filled an input field with 'test_value_123' on input >> nth=52
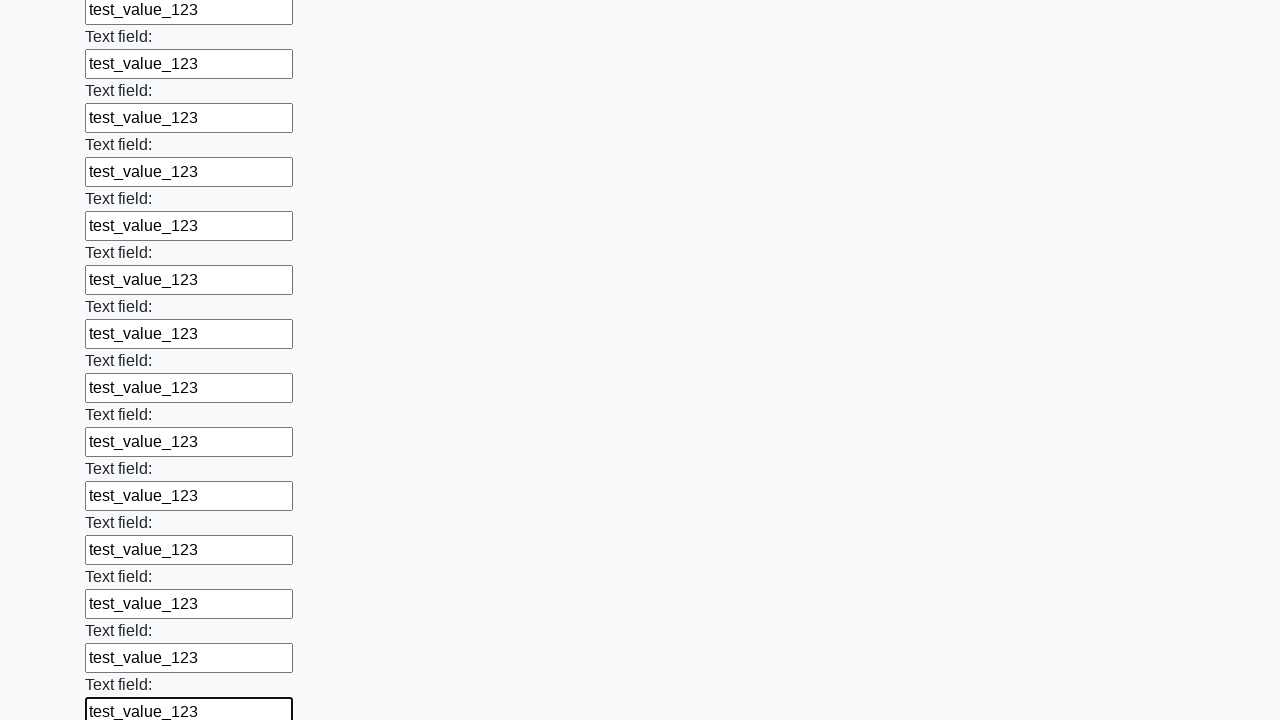

Filled an input field with 'test_value_123' on input >> nth=53
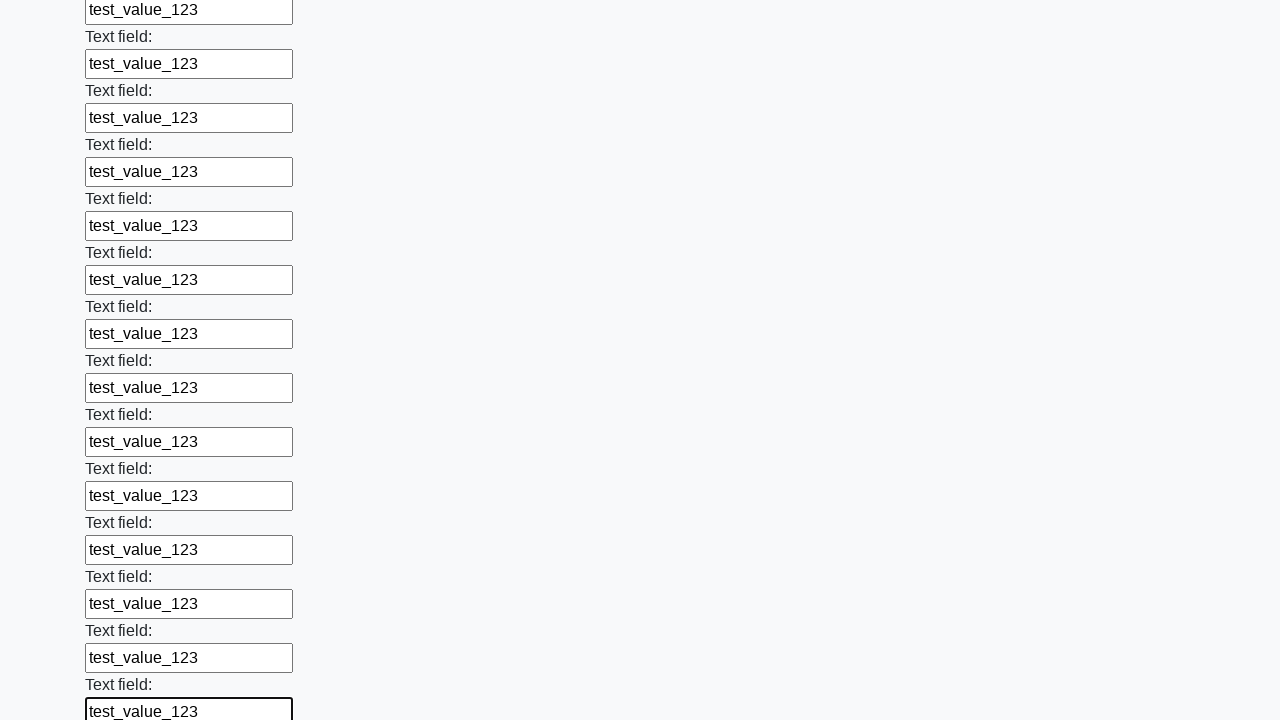

Filled an input field with 'test_value_123' on input >> nth=54
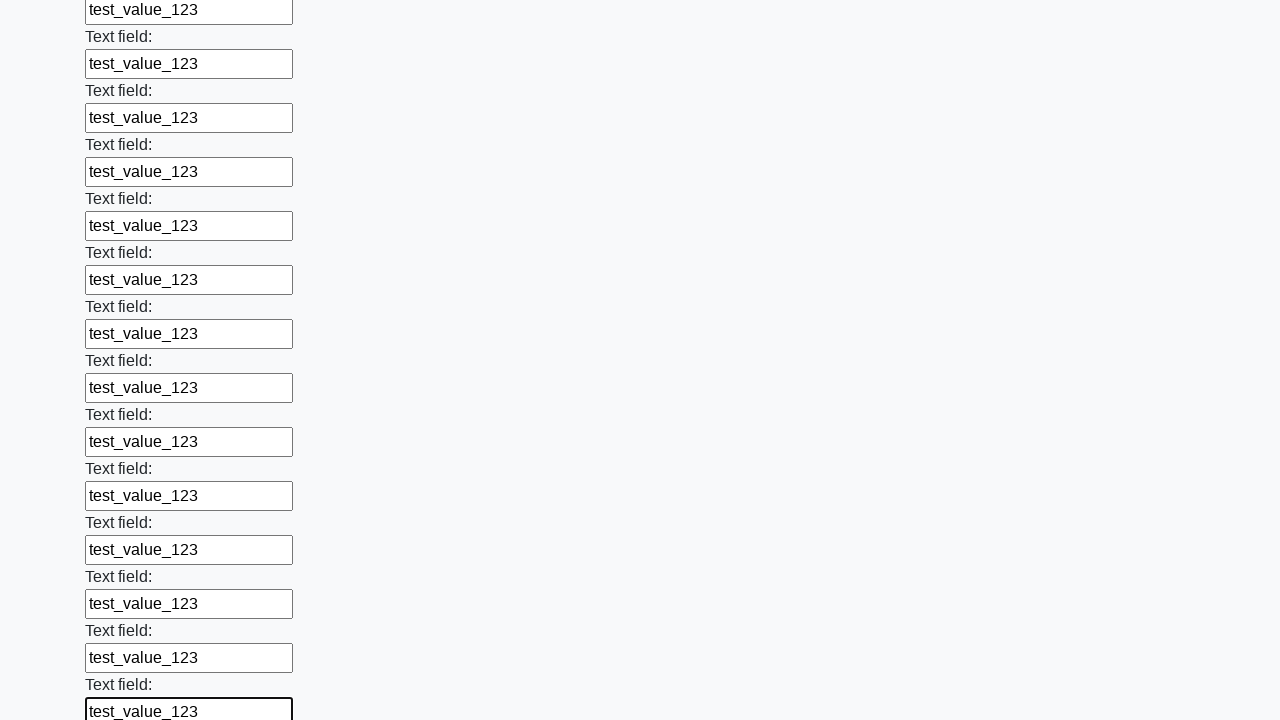

Filled an input field with 'test_value_123' on input >> nth=55
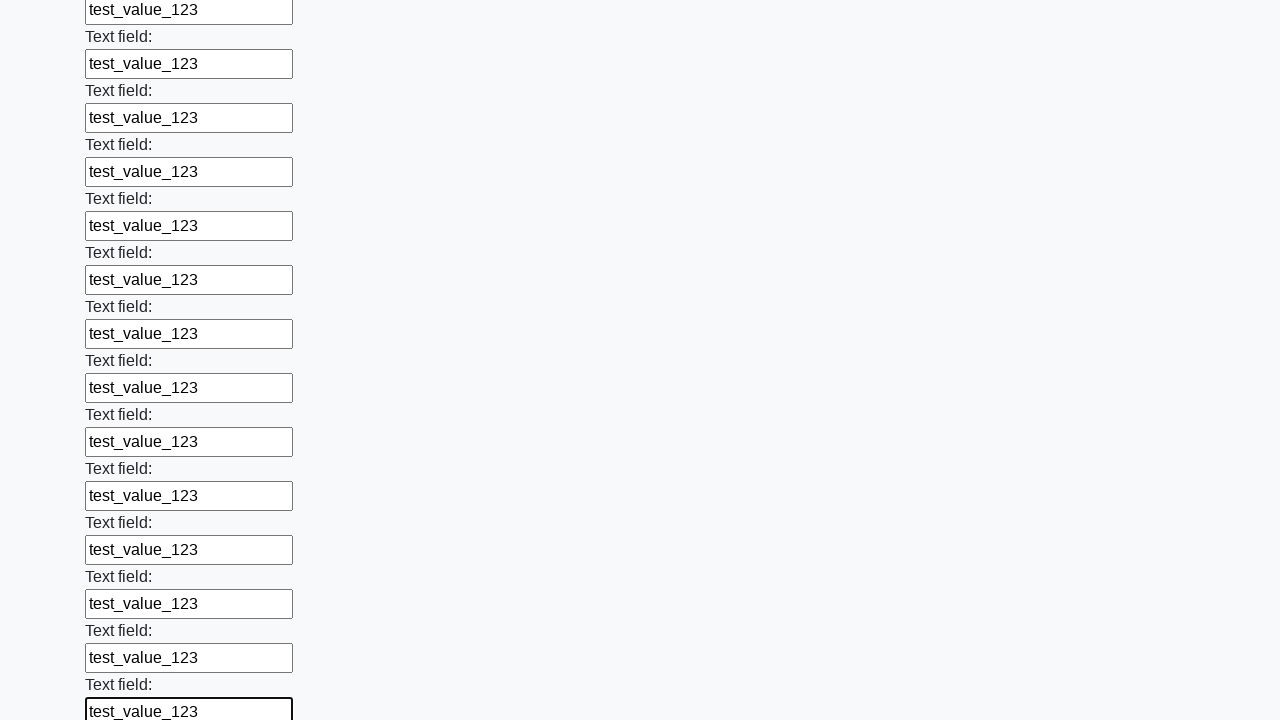

Filled an input field with 'test_value_123' on input >> nth=56
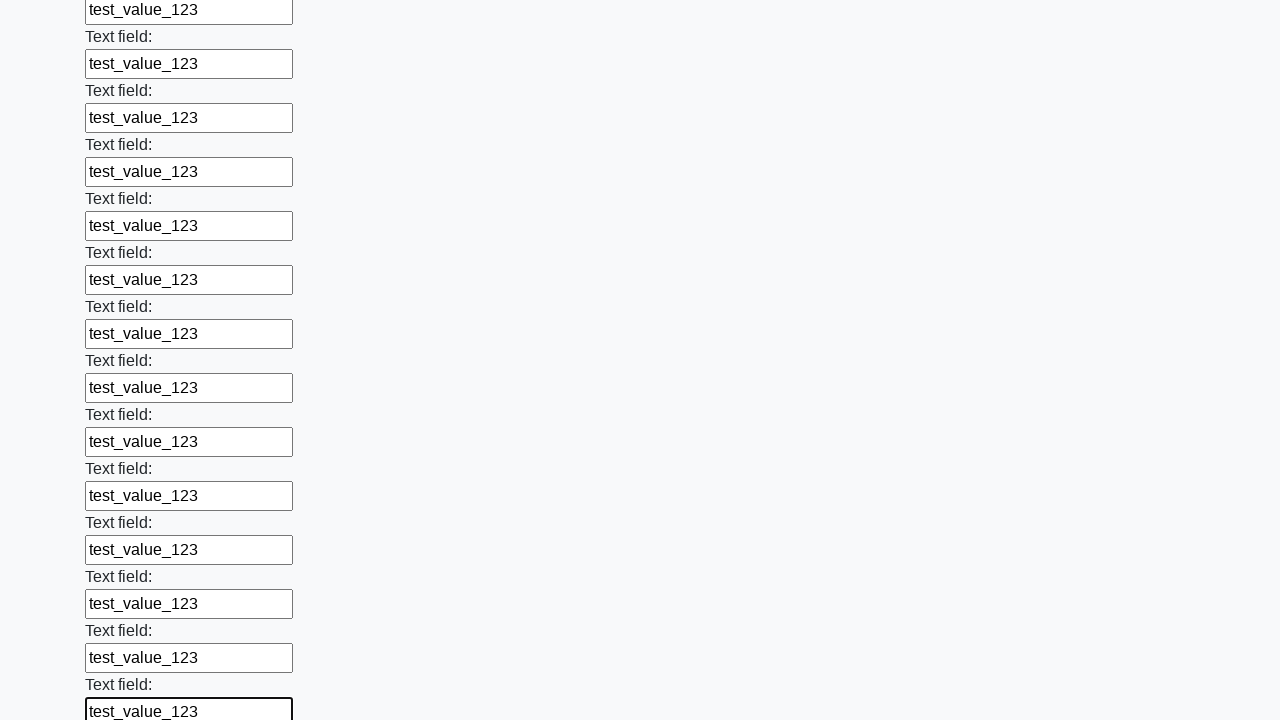

Filled an input field with 'test_value_123' on input >> nth=57
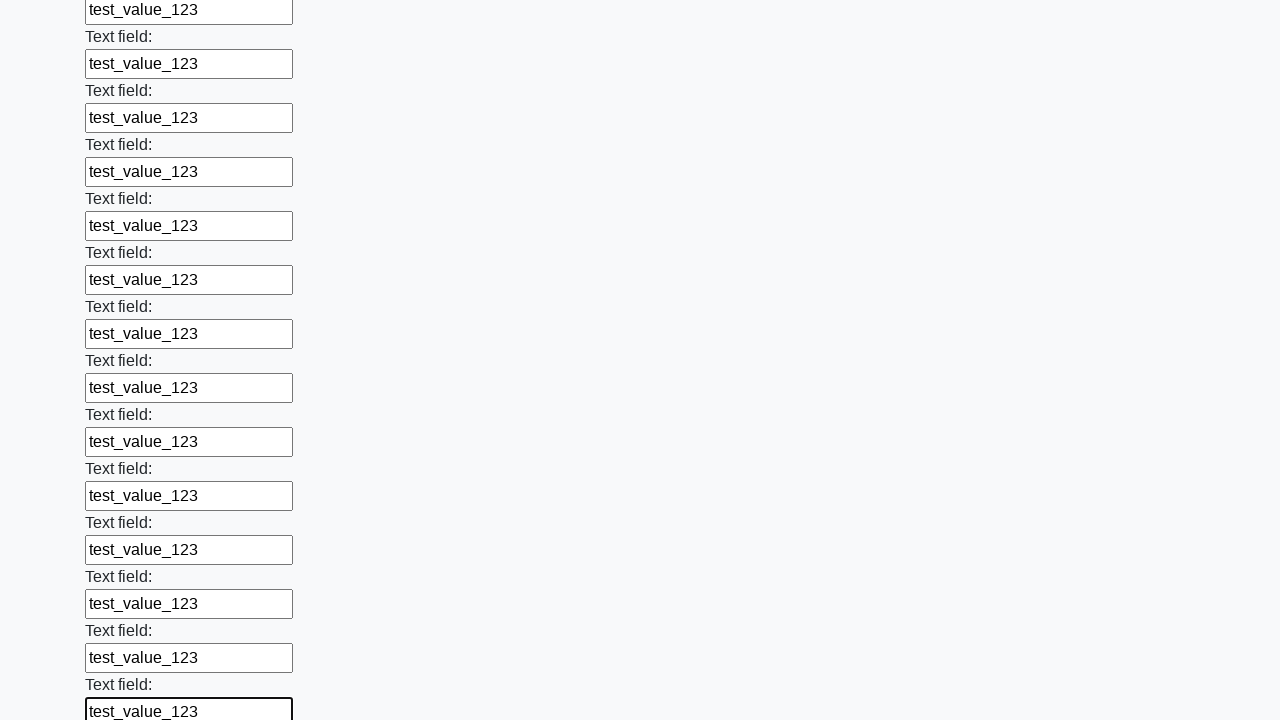

Filled an input field with 'test_value_123' on input >> nth=58
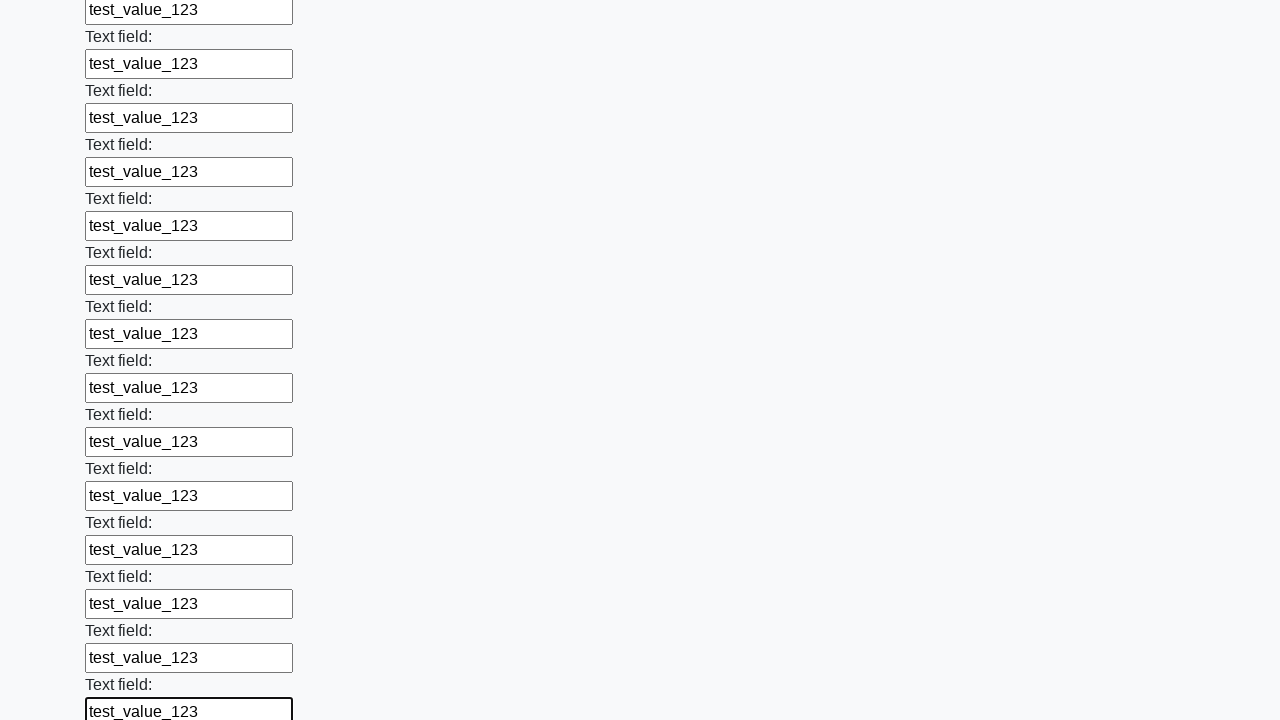

Filled an input field with 'test_value_123' on input >> nth=59
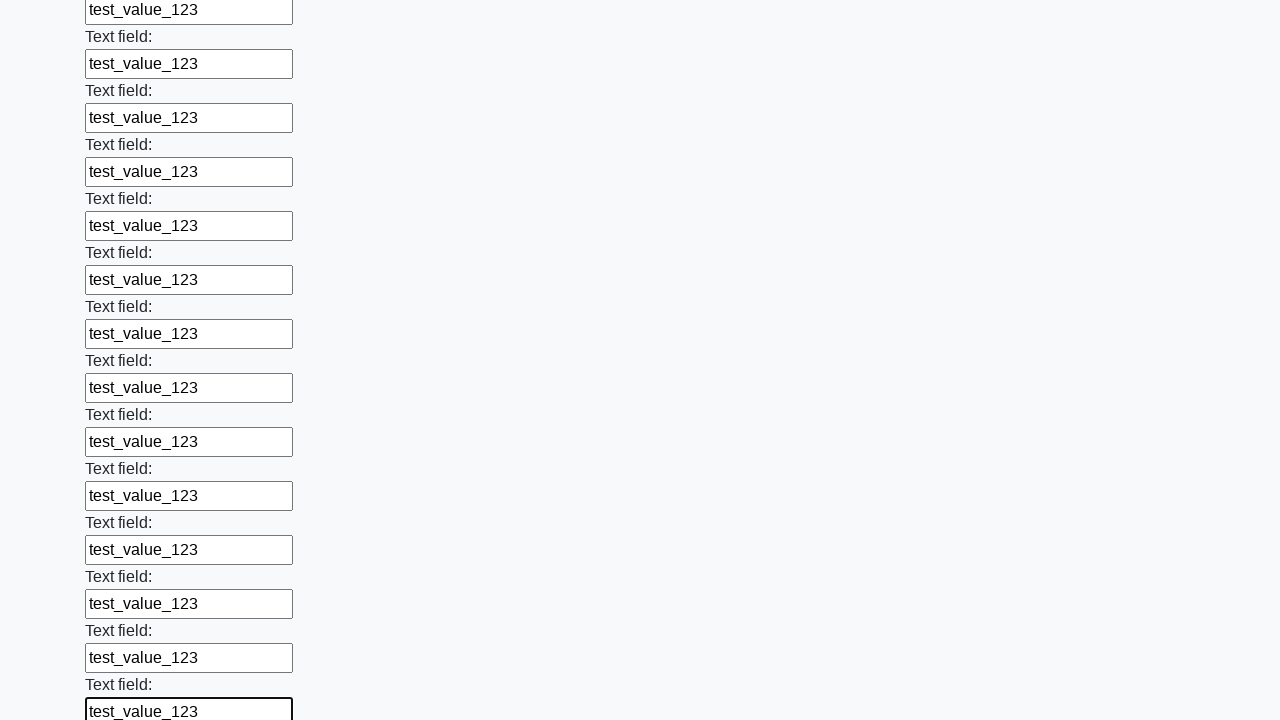

Filled an input field with 'test_value_123' on input >> nth=60
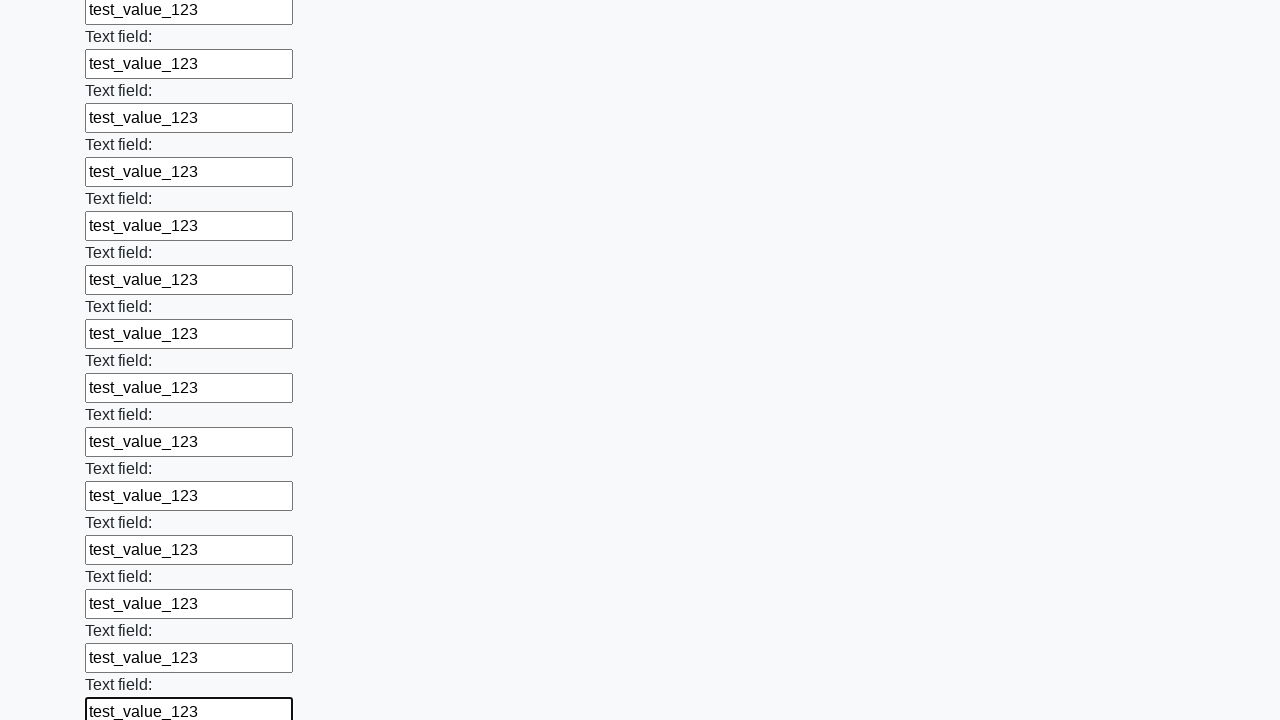

Filled an input field with 'test_value_123' on input >> nth=61
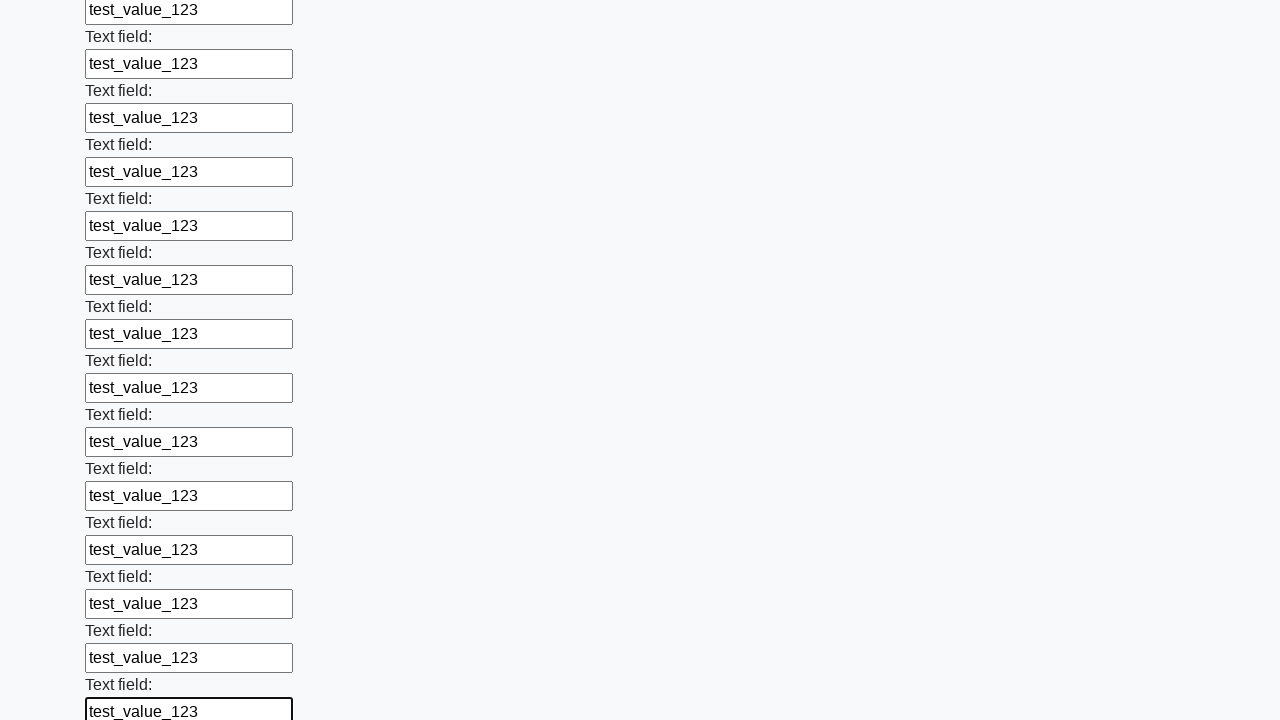

Filled an input field with 'test_value_123' on input >> nth=62
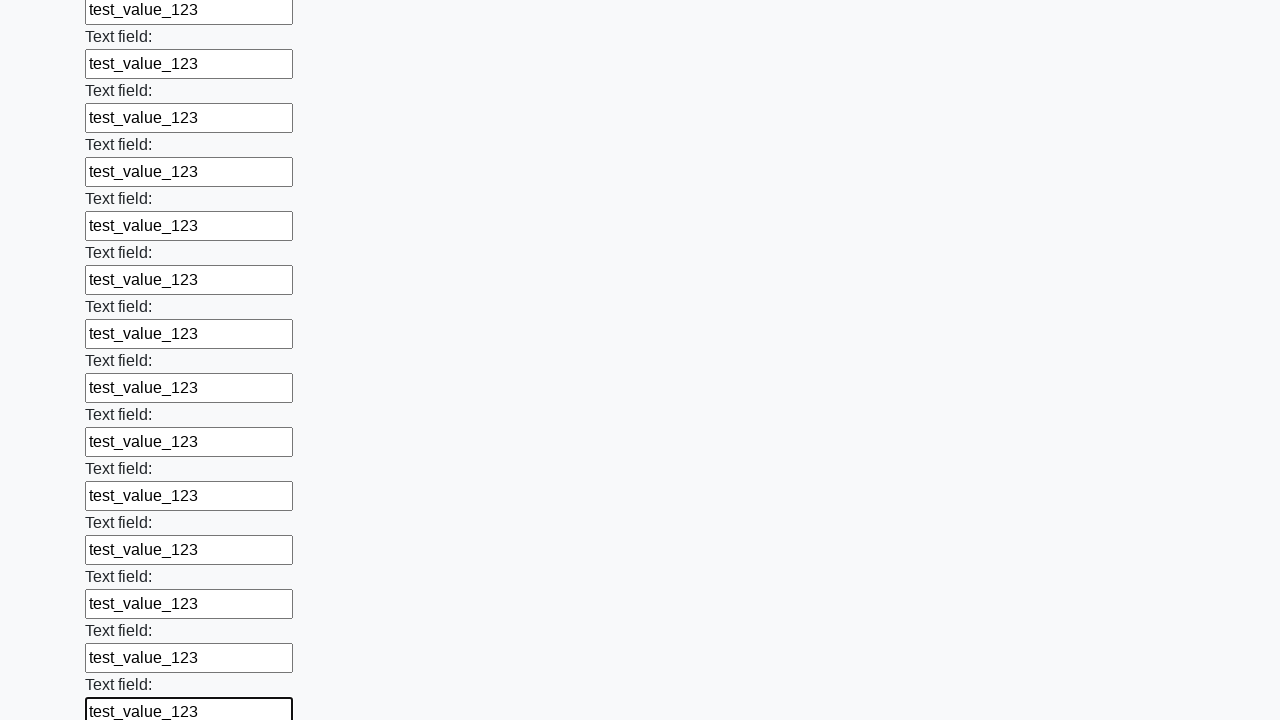

Filled an input field with 'test_value_123' on input >> nth=63
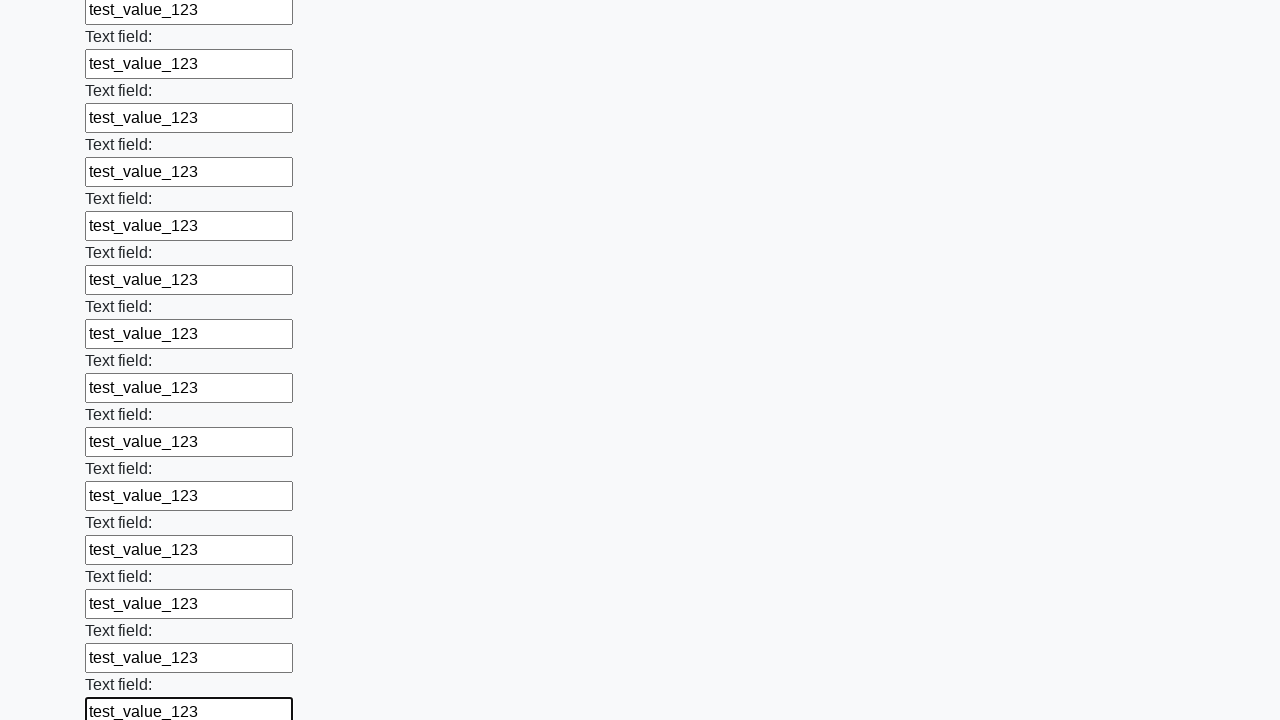

Filled an input field with 'test_value_123' on input >> nth=64
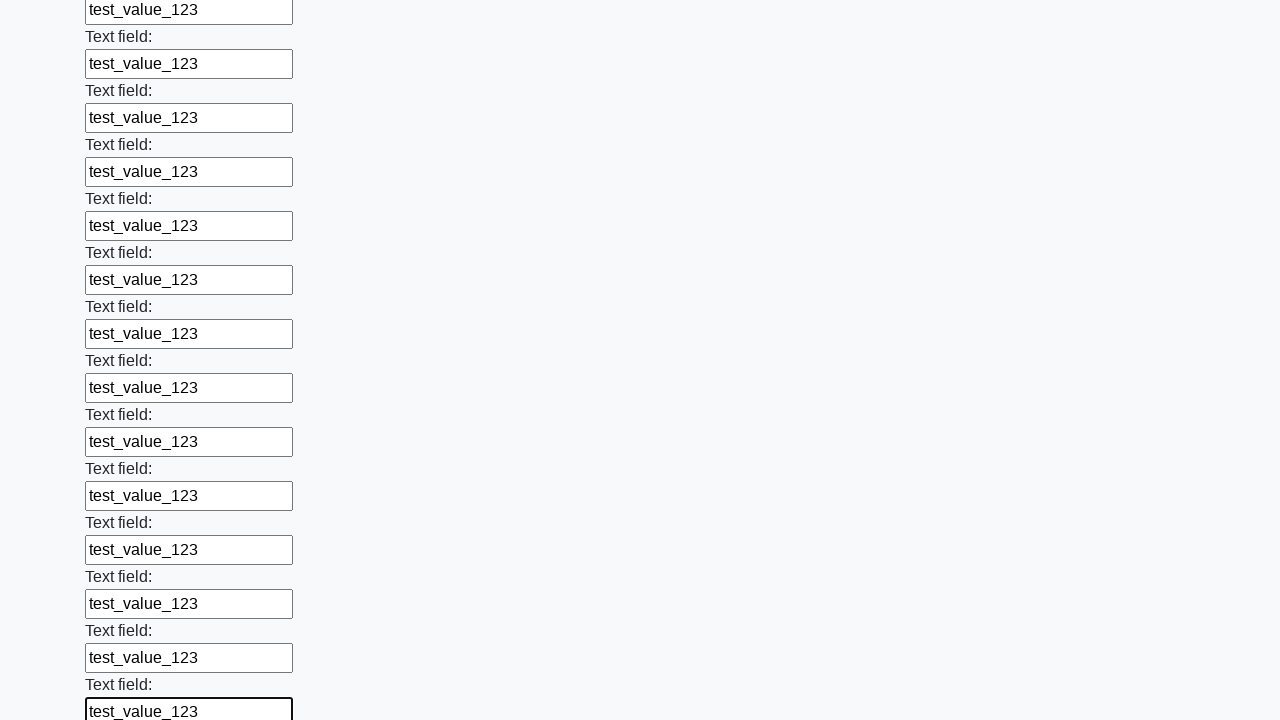

Filled an input field with 'test_value_123' on input >> nth=65
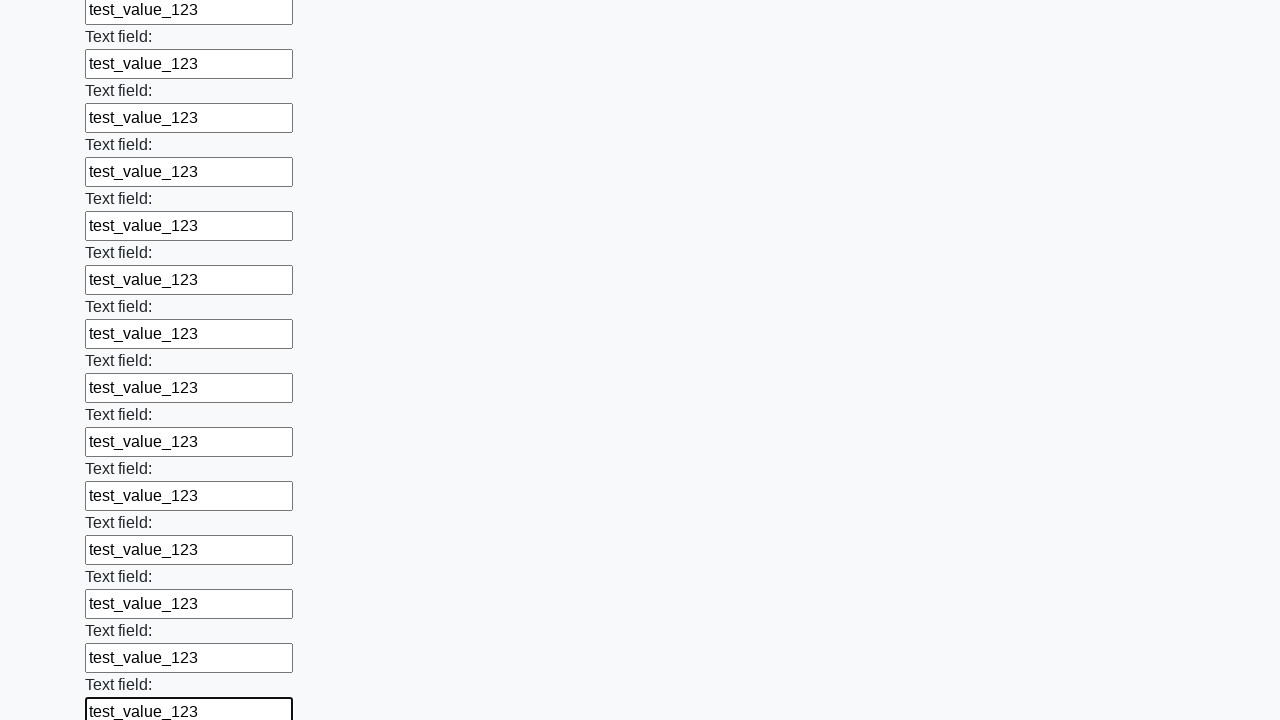

Filled an input field with 'test_value_123' on input >> nth=66
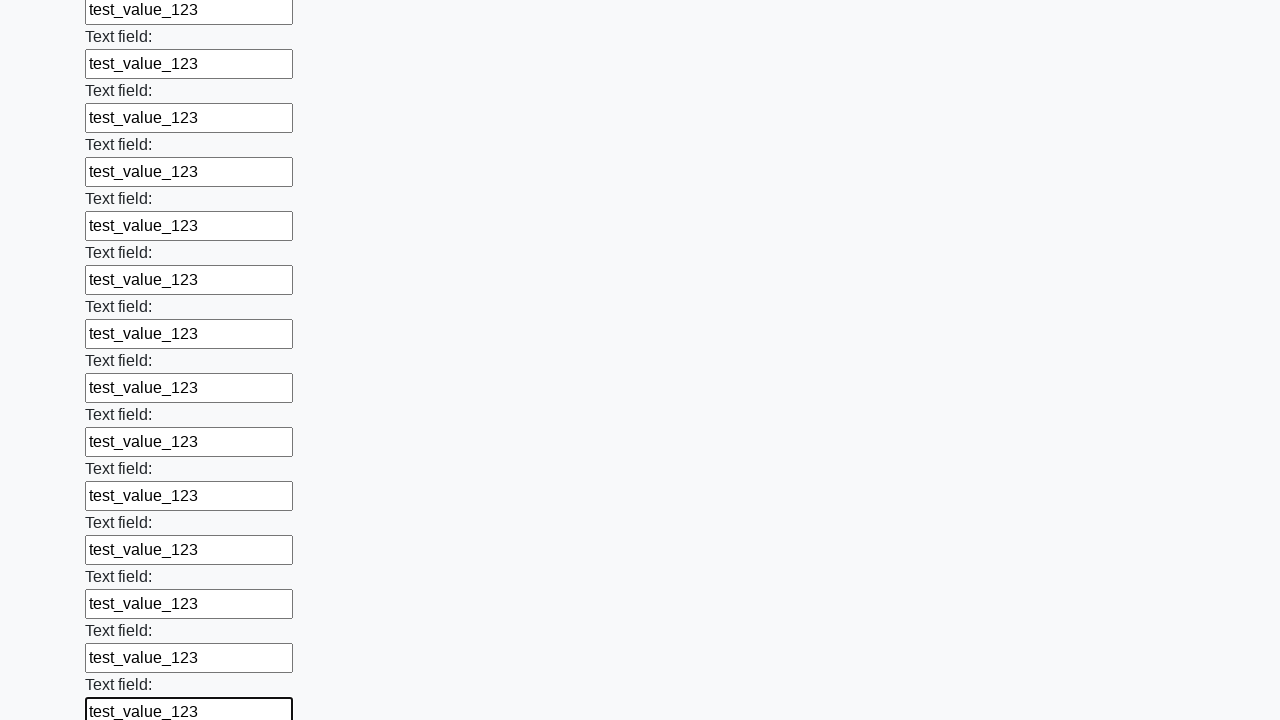

Filled an input field with 'test_value_123' on input >> nth=67
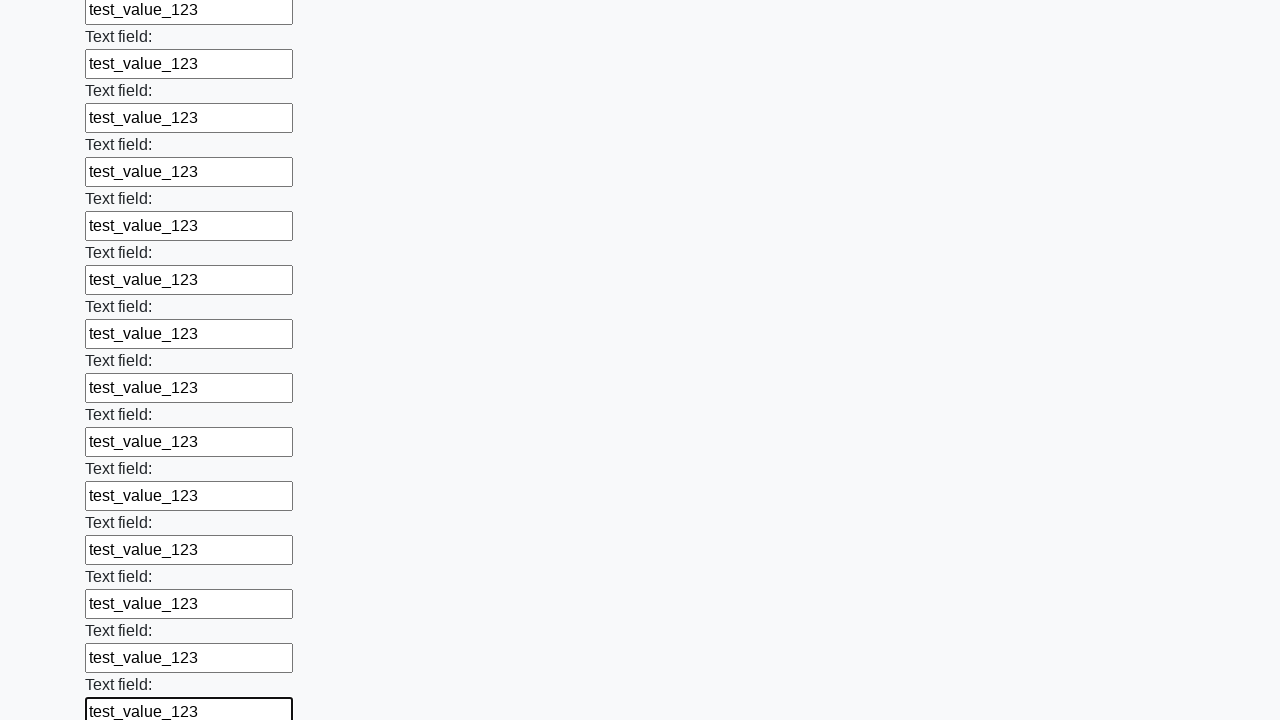

Filled an input field with 'test_value_123' on input >> nth=68
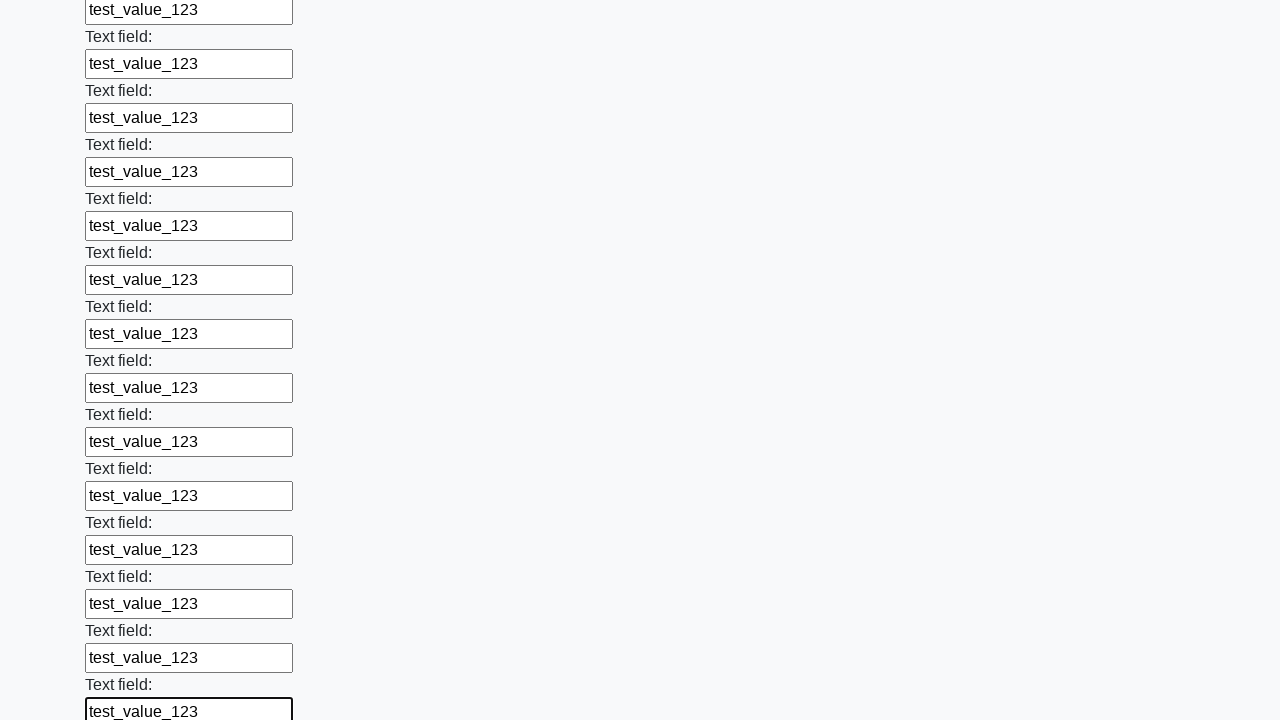

Filled an input field with 'test_value_123' on input >> nth=69
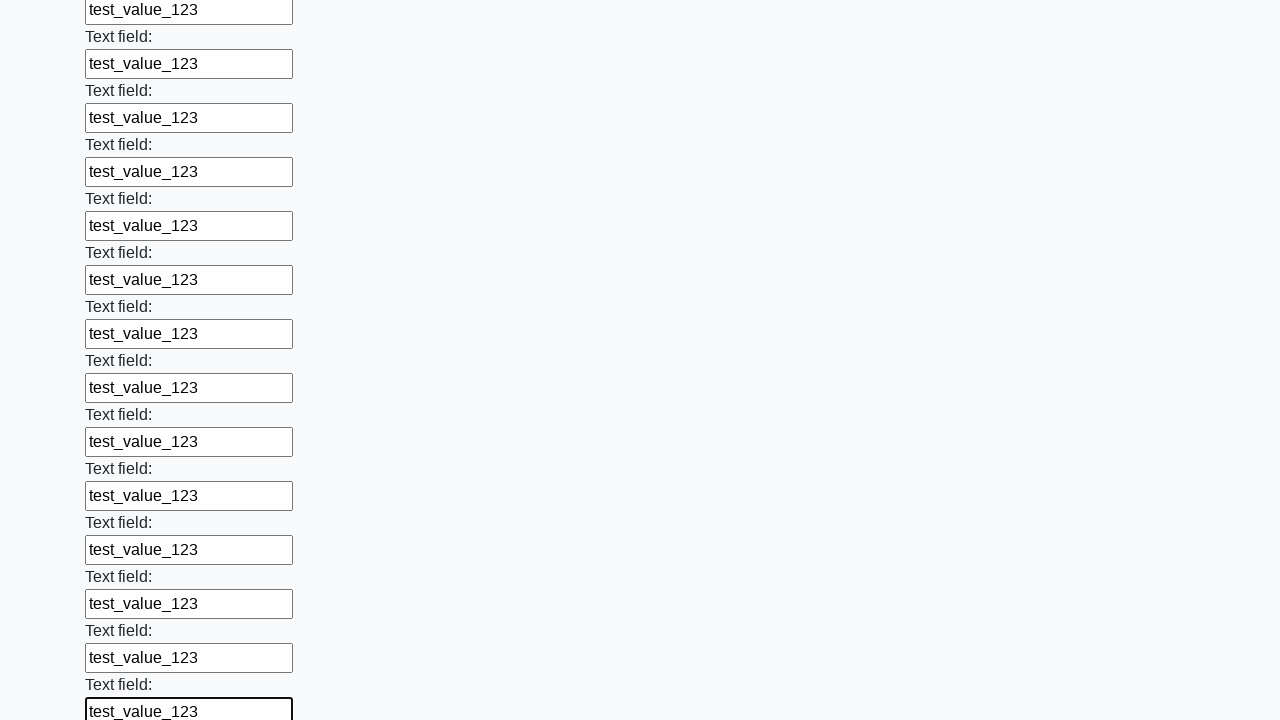

Filled an input field with 'test_value_123' on input >> nth=70
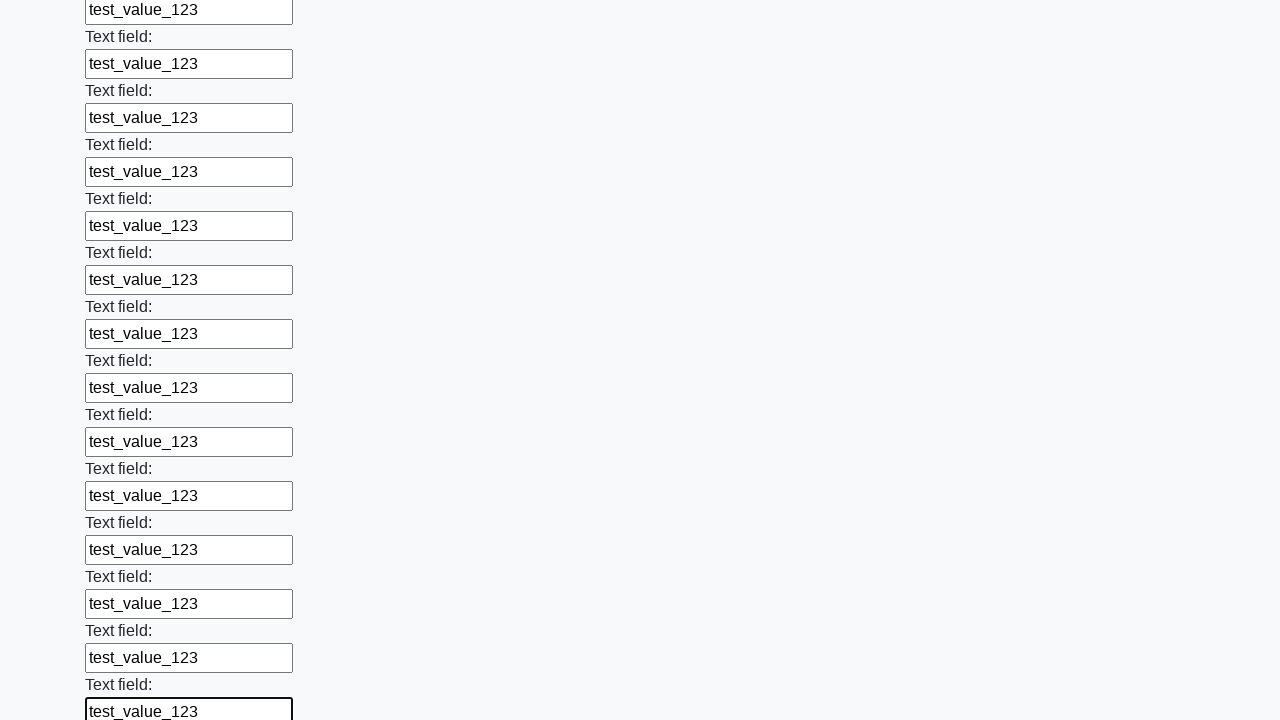

Filled an input field with 'test_value_123' on input >> nth=71
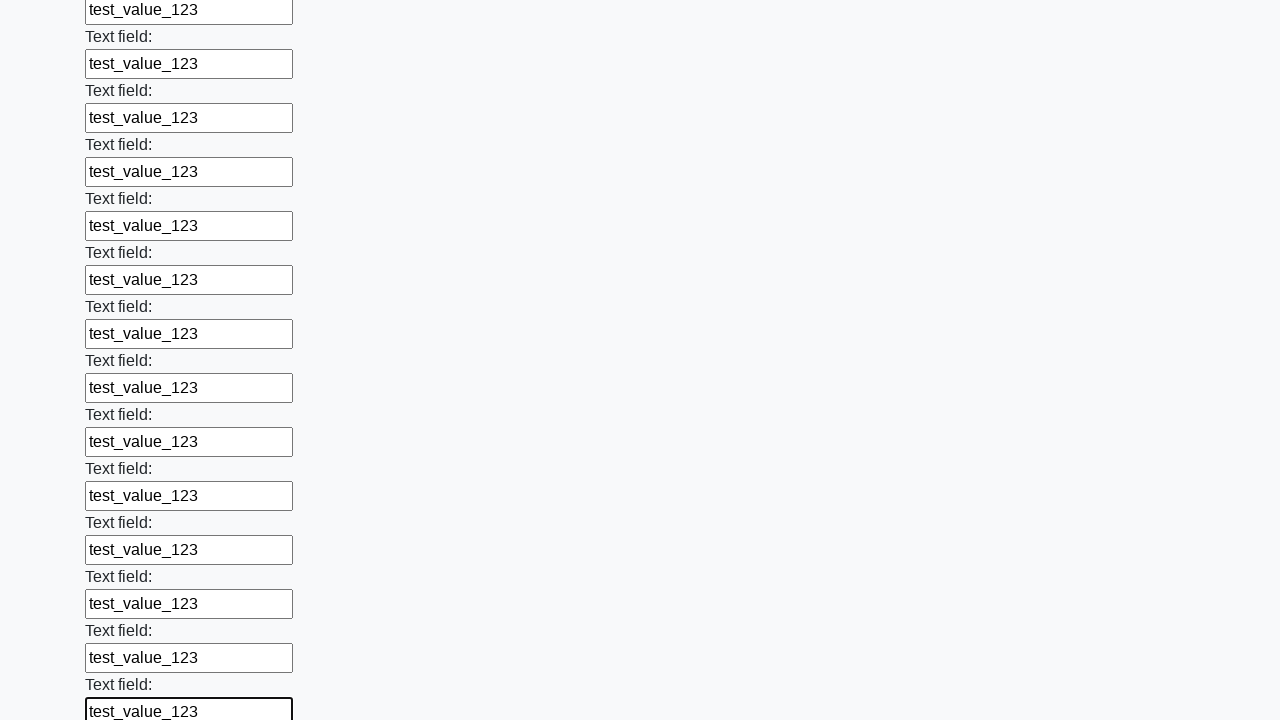

Filled an input field with 'test_value_123' on input >> nth=72
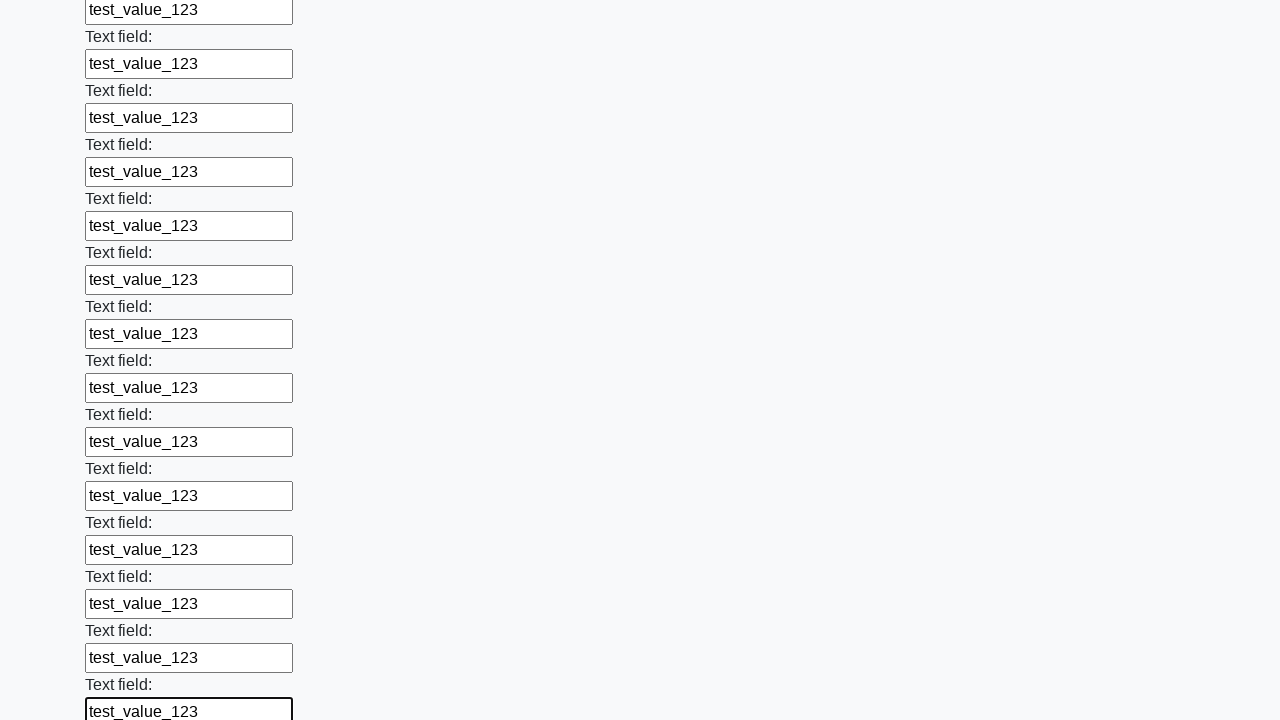

Filled an input field with 'test_value_123' on input >> nth=73
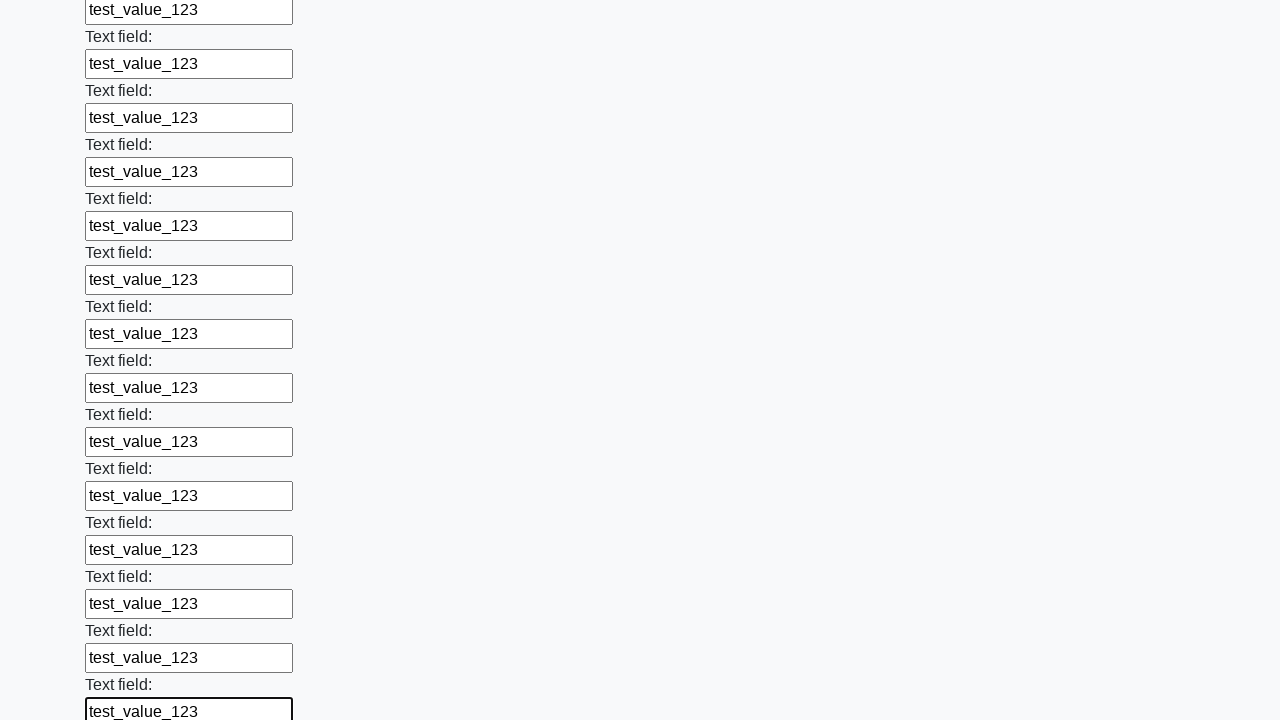

Filled an input field with 'test_value_123' on input >> nth=74
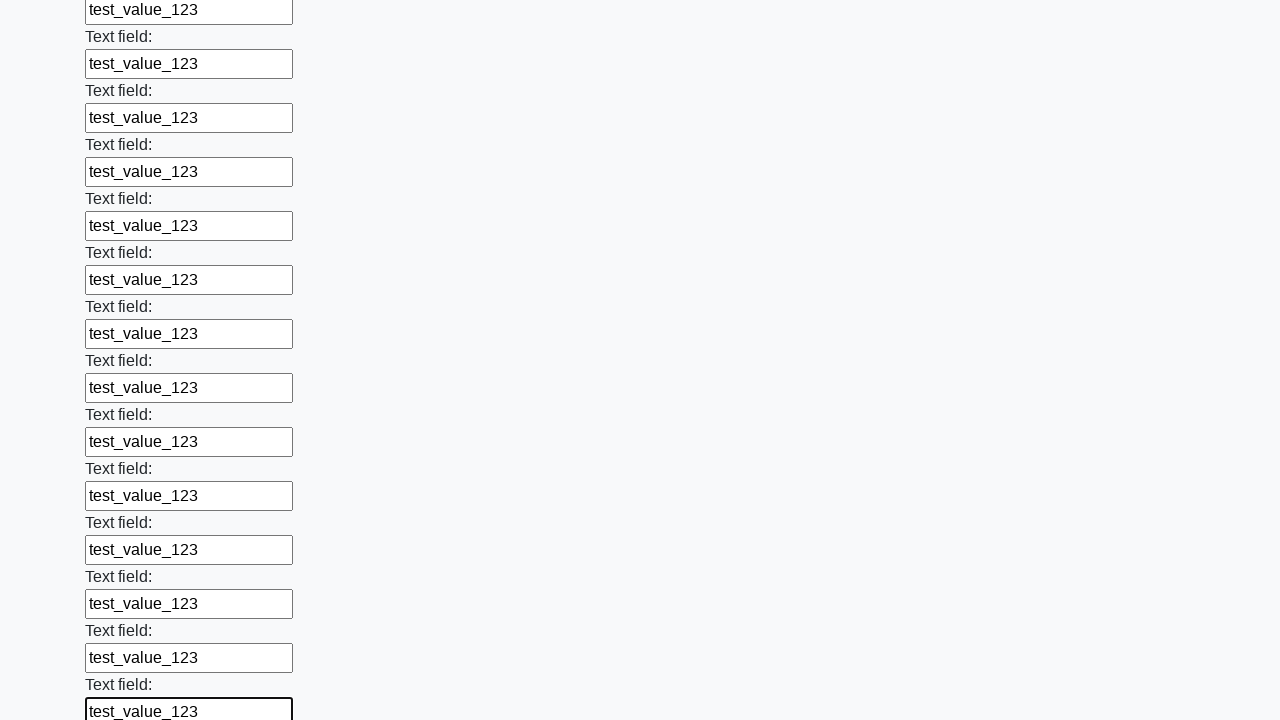

Filled an input field with 'test_value_123' on input >> nth=75
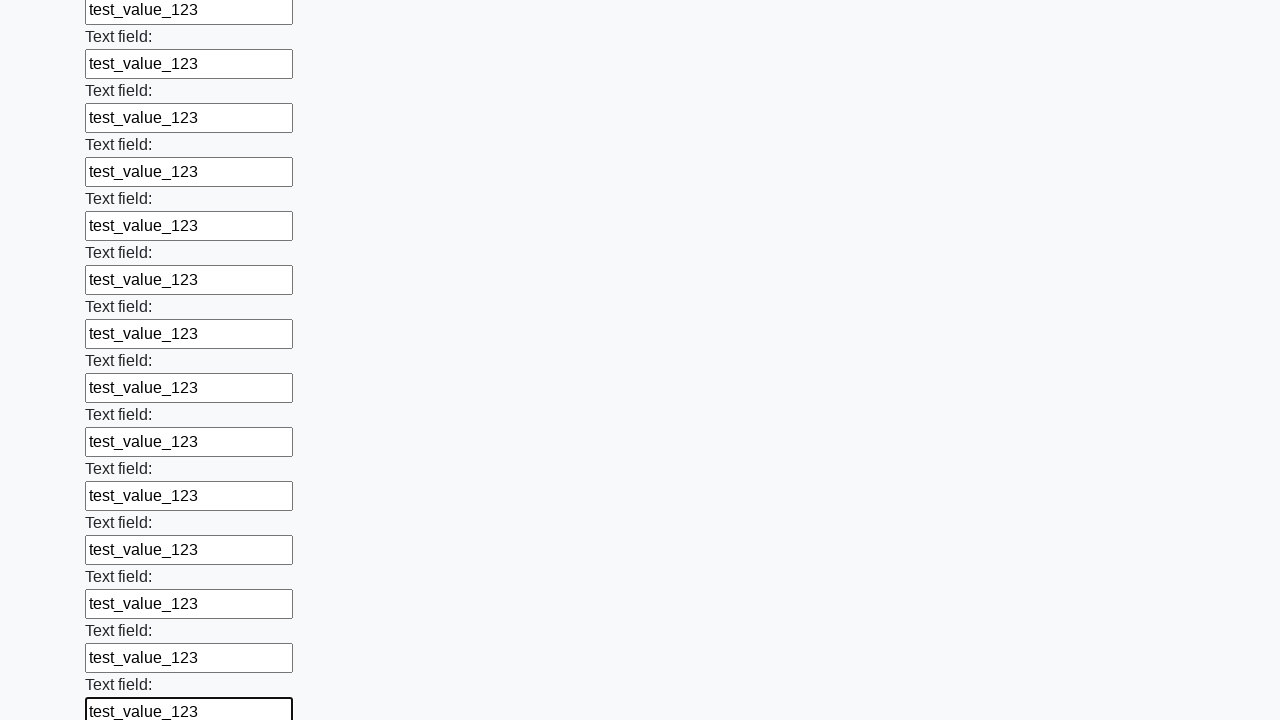

Filled an input field with 'test_value_123' on input >> nth=76
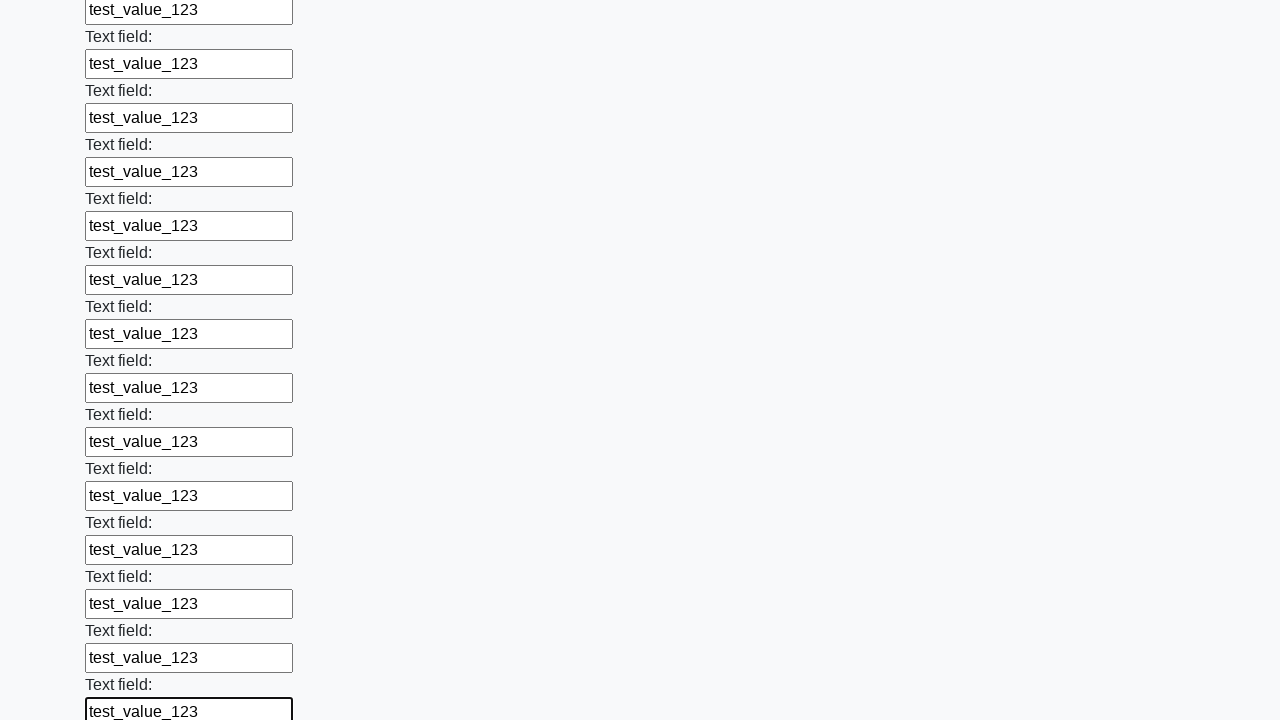

Filled an input field with 'test_value_123' on input >> nth=77
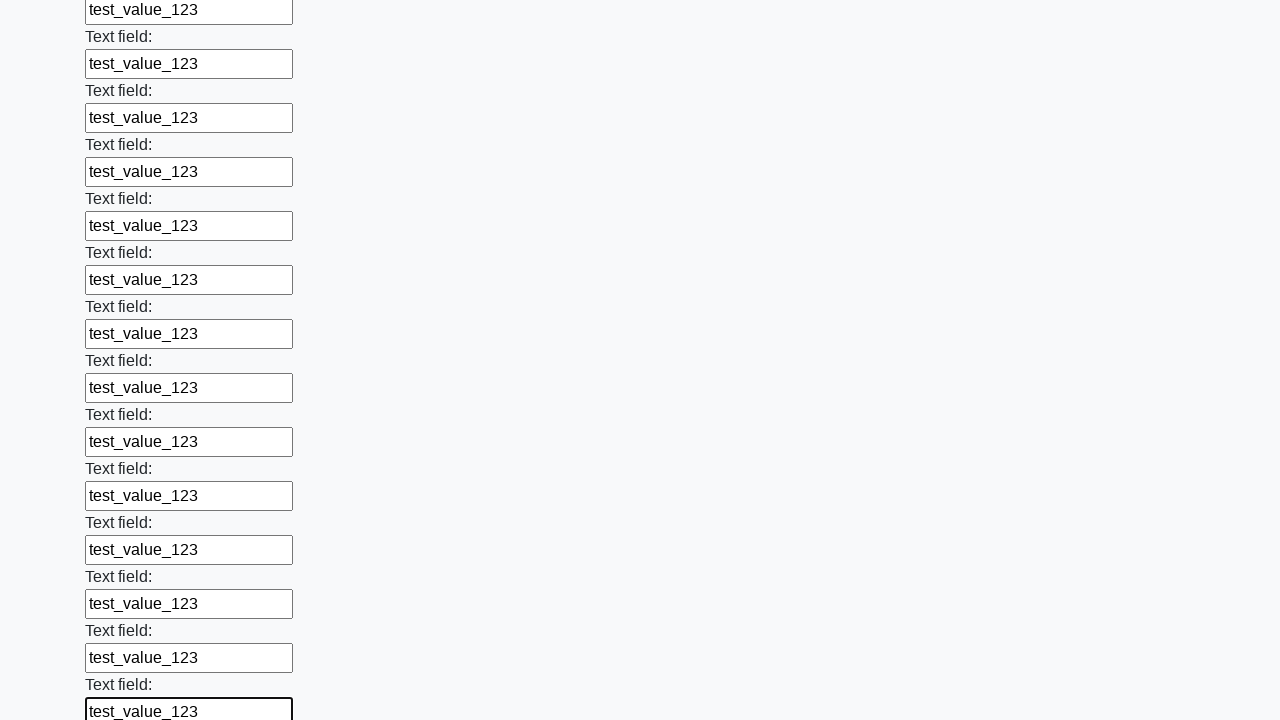

Filled an input field with 'test_value_123' on input >> nth=78
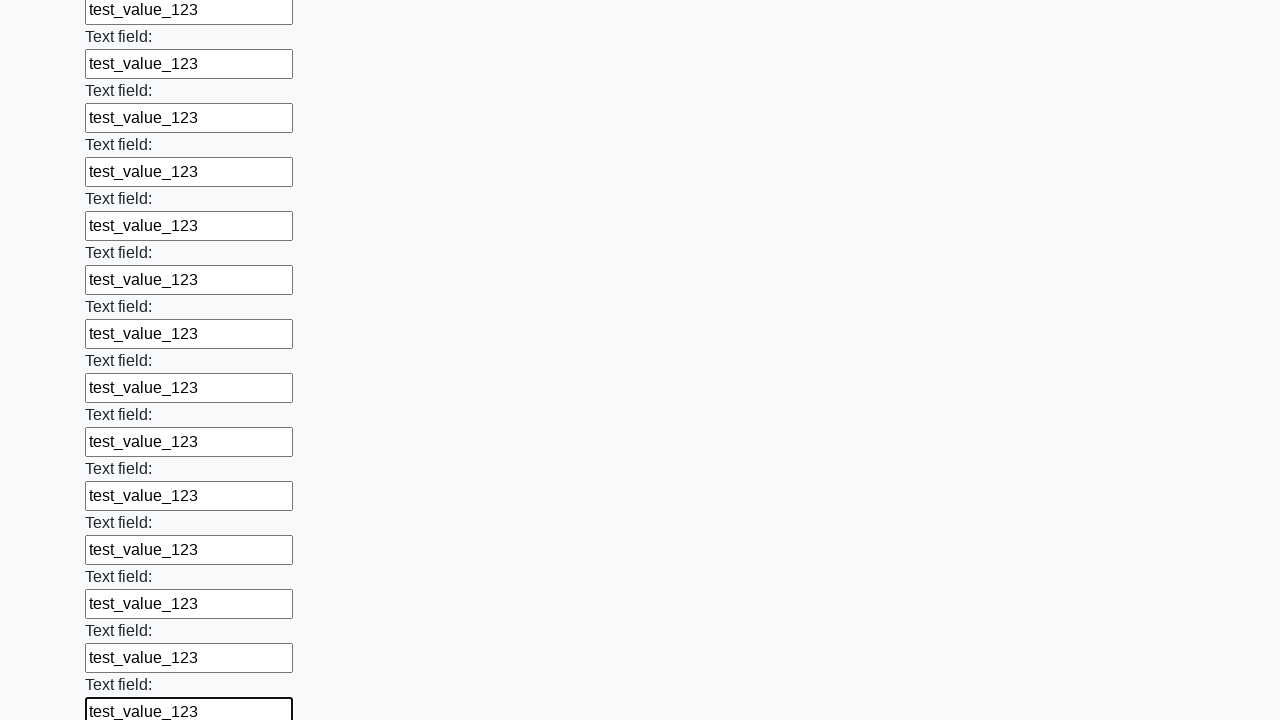

Filled an input field with 'test_value_123' on input >> nth=79
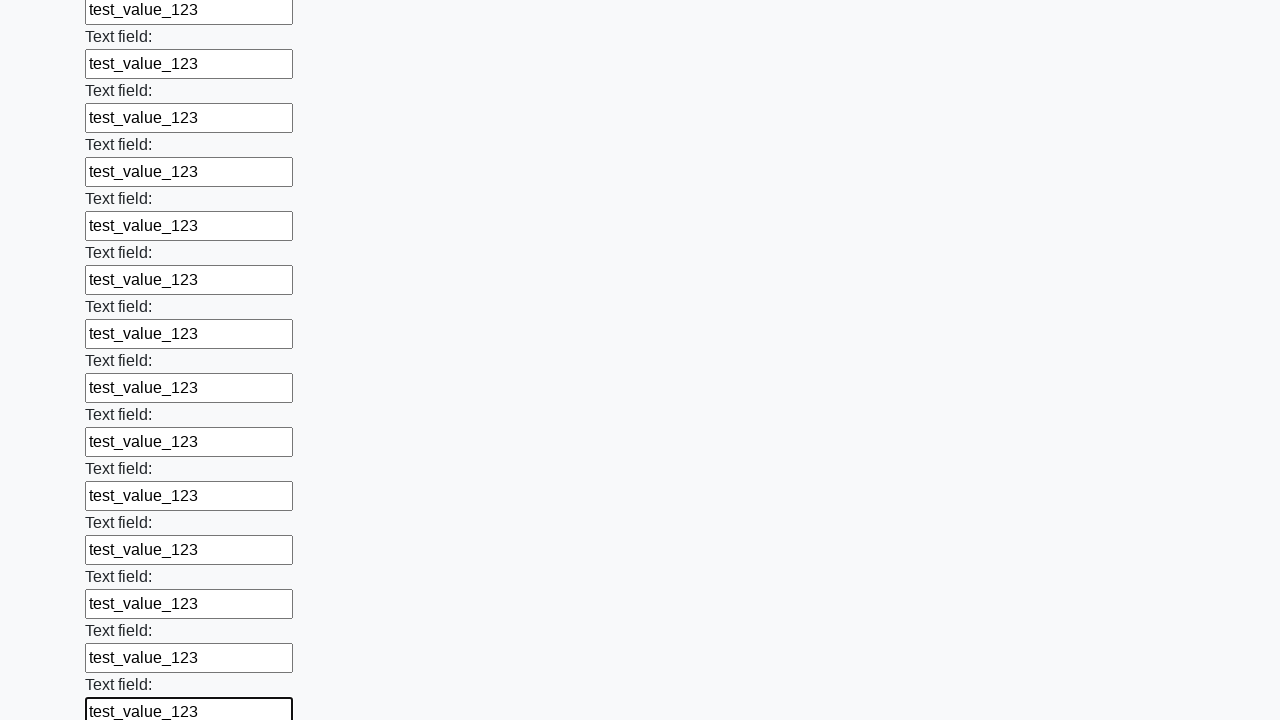

Filled an input field with 'test_value_123' on input >> nth=80
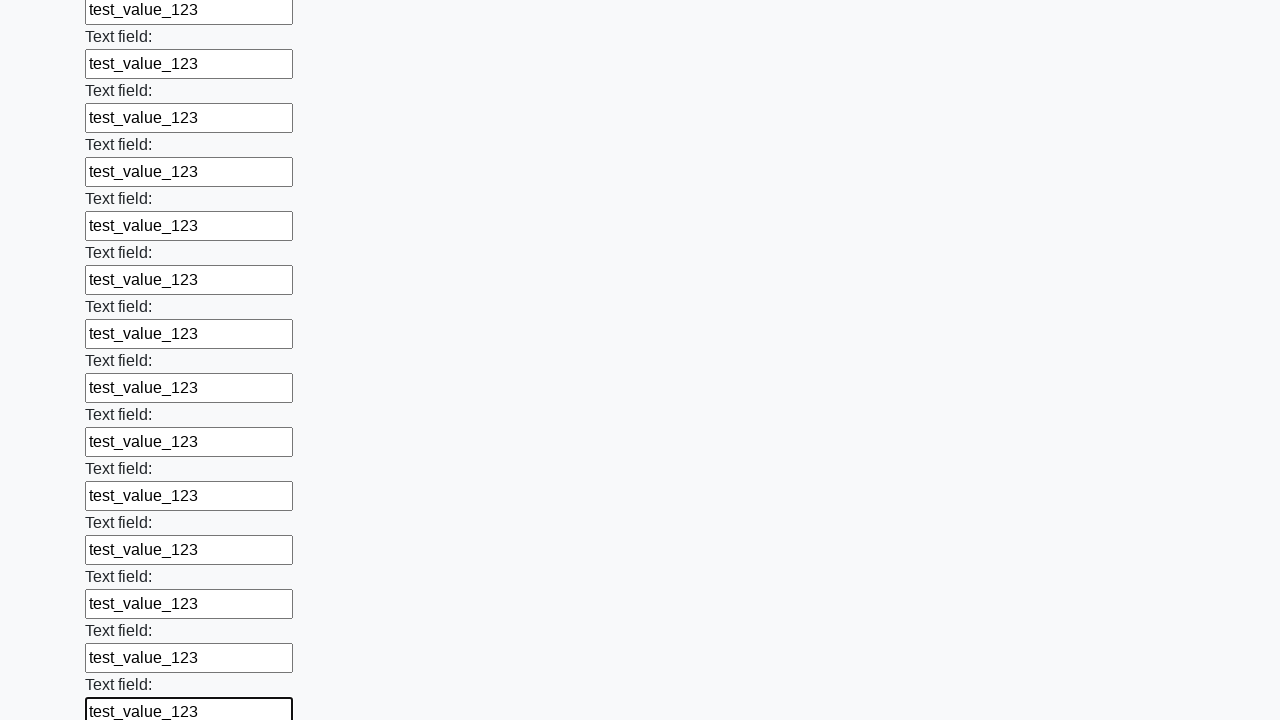

Filled an input field with 'test_value_123' on input >> nth=81
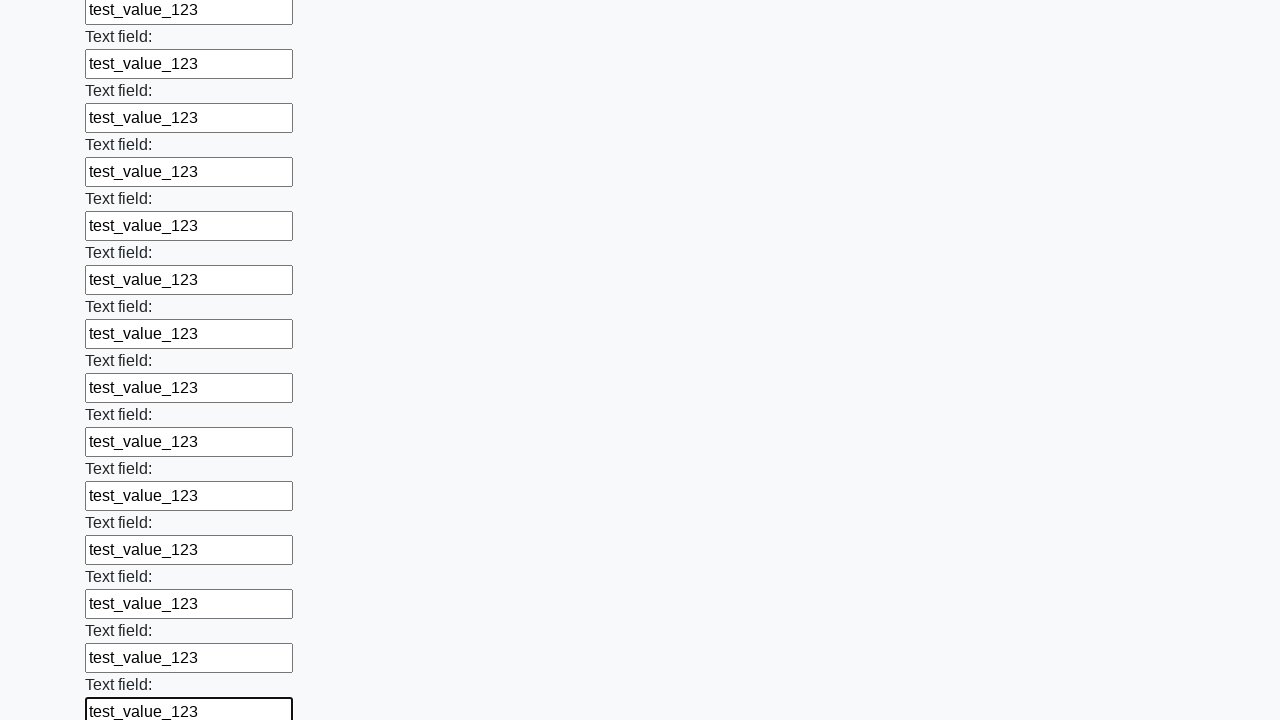

Filled an input field with 'test_value_123' on input >> nth=82
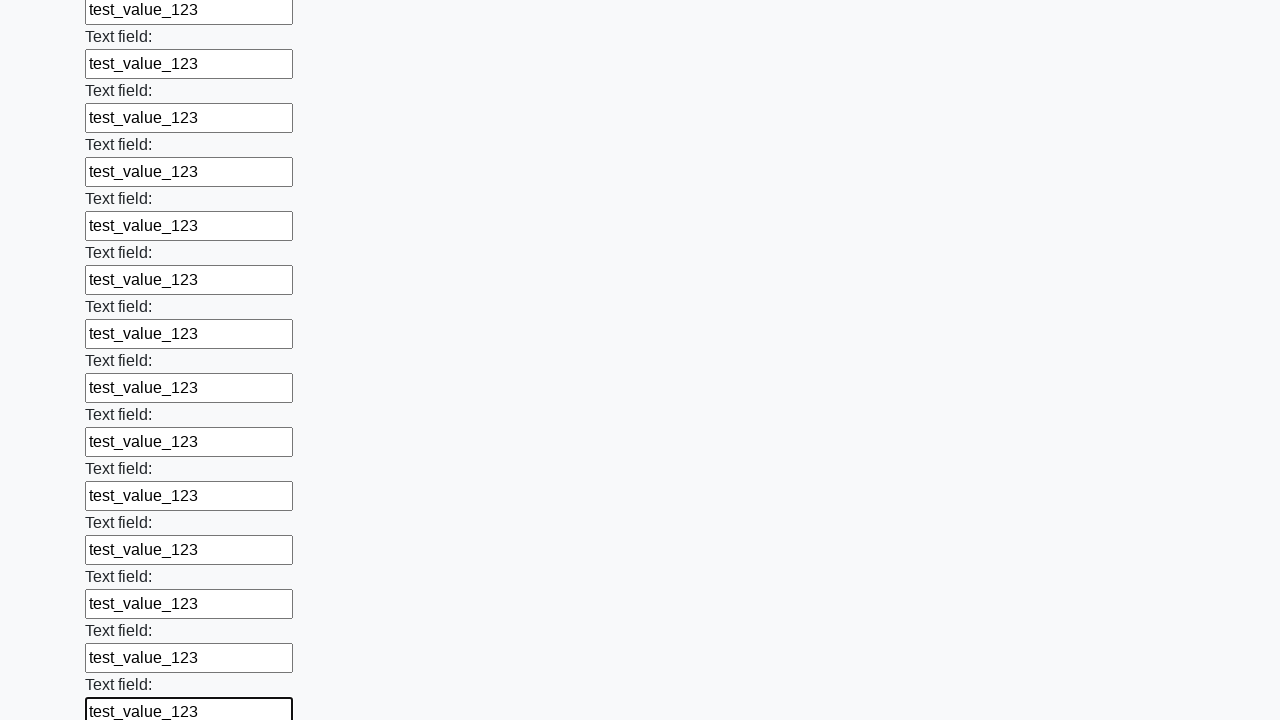

Filled an input field with 'test_value_123' on input >> nth=83
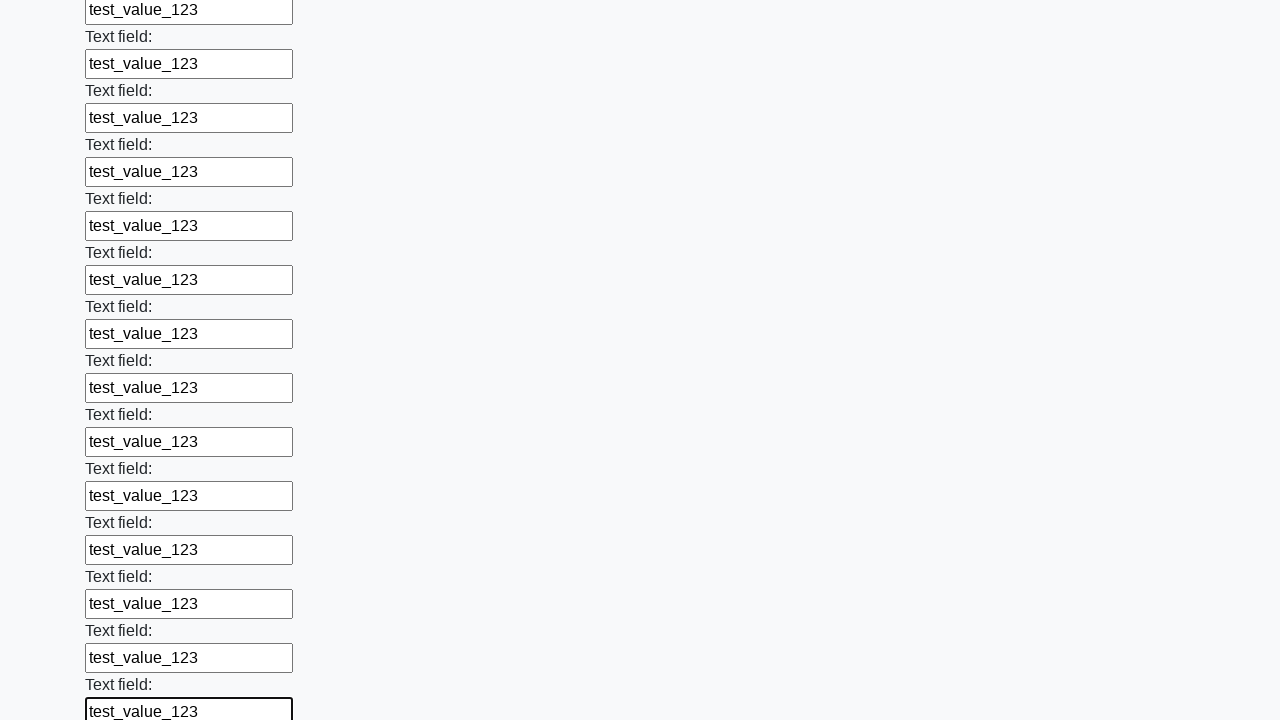

Filled an input field with 'test_value_123' on input >> nth=84
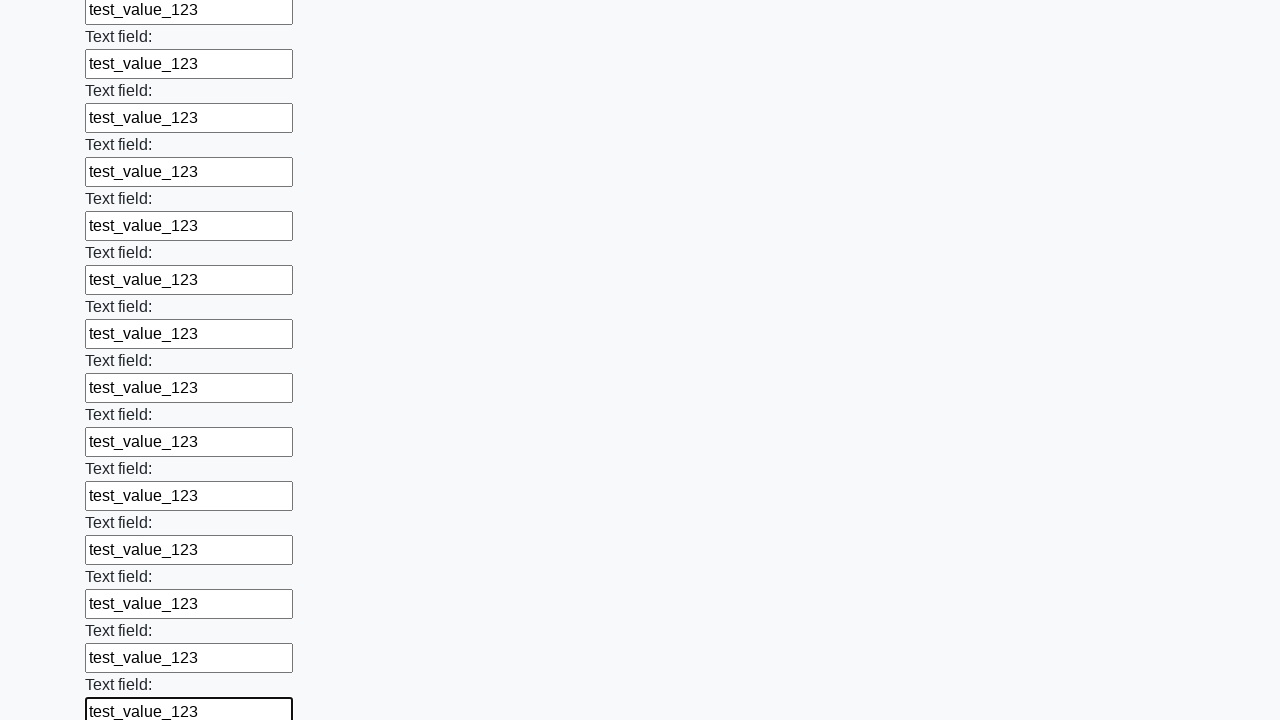

Filled an input field with 'test_value_123' on input >> nth=85
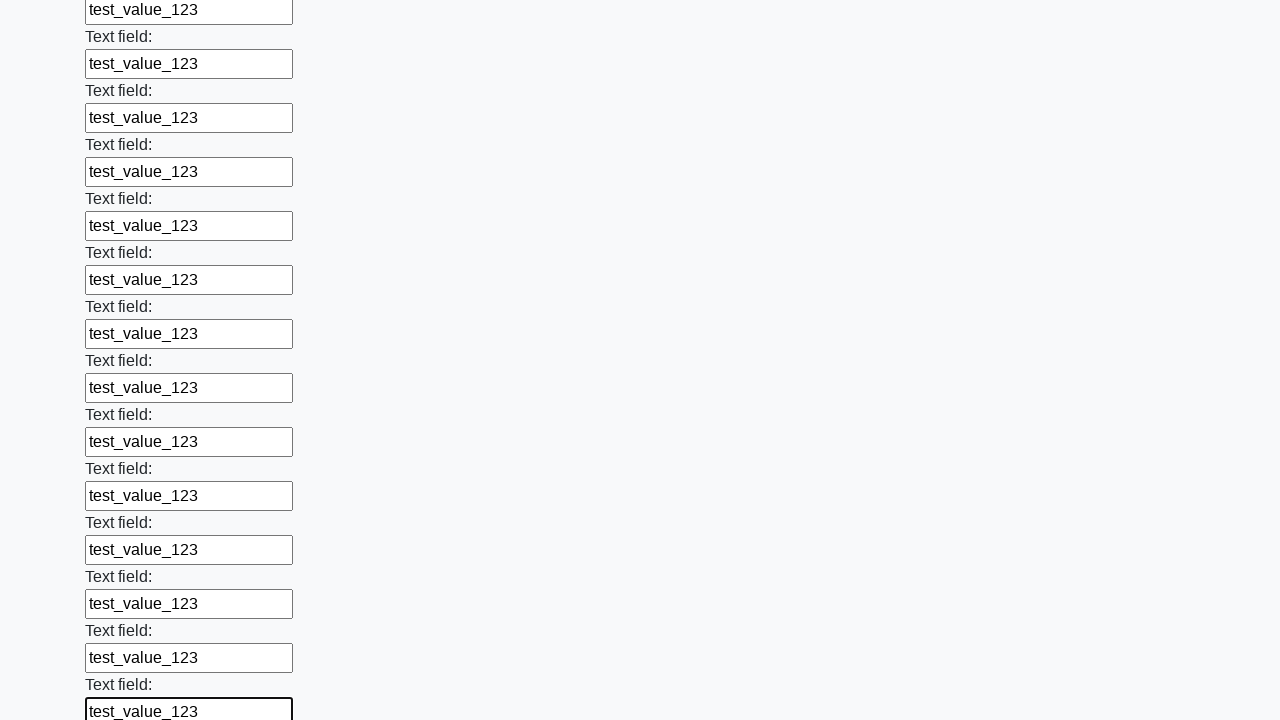

Filled an input field with 'test_value_123' on input >> nth=86
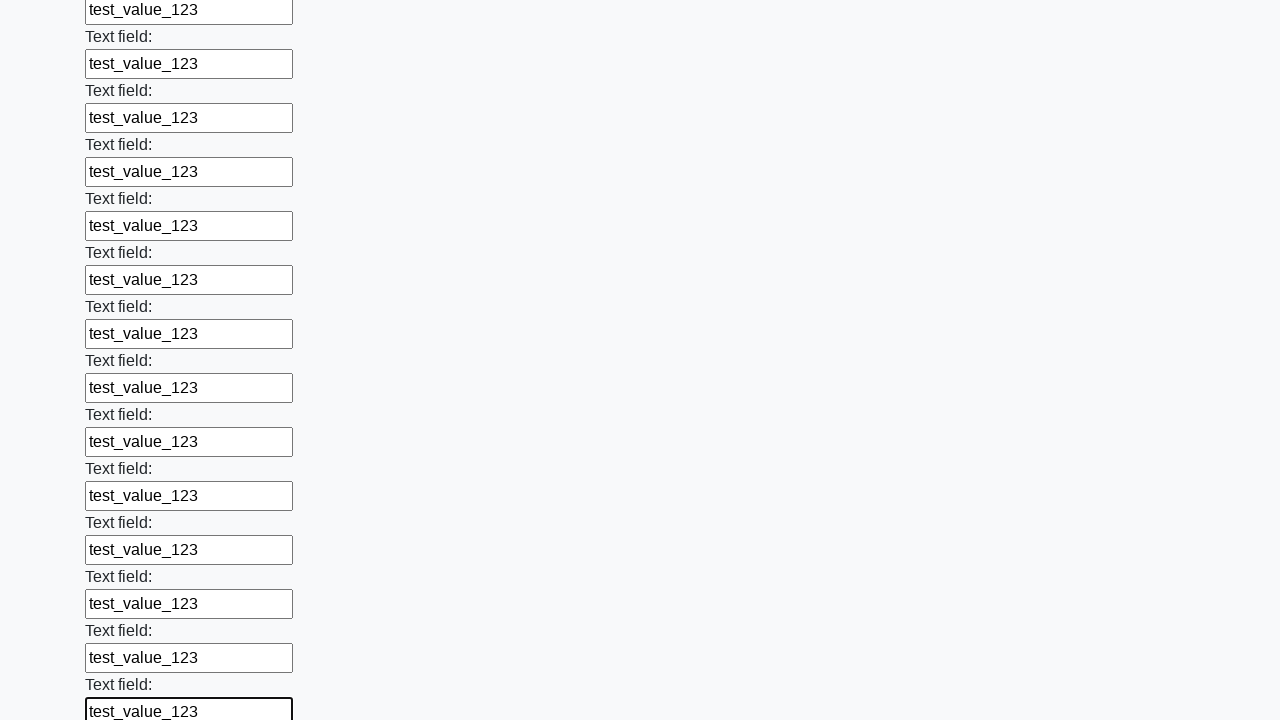

Filled an input field with 'test_value_123' on input >> nth=87
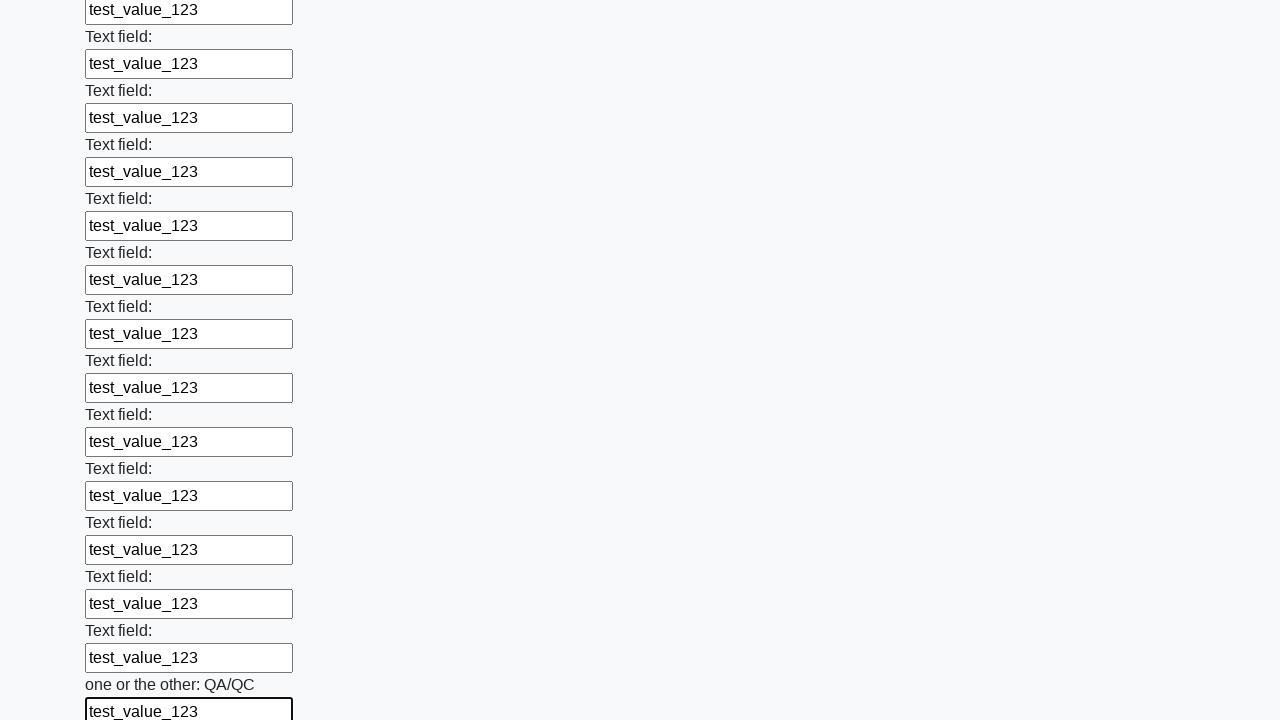

Filled an input field with 'test_value_123' on input >> nth=88
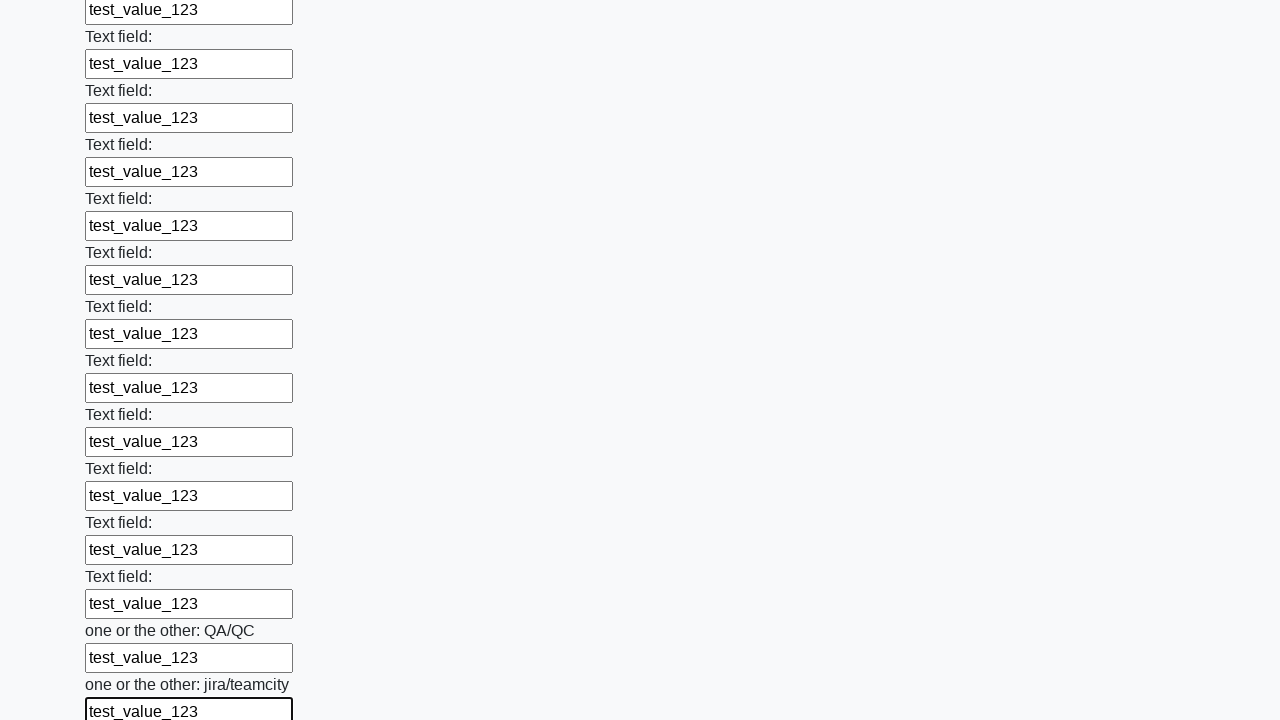

Filled an input field with 'test_value_123' on input >> nth=89
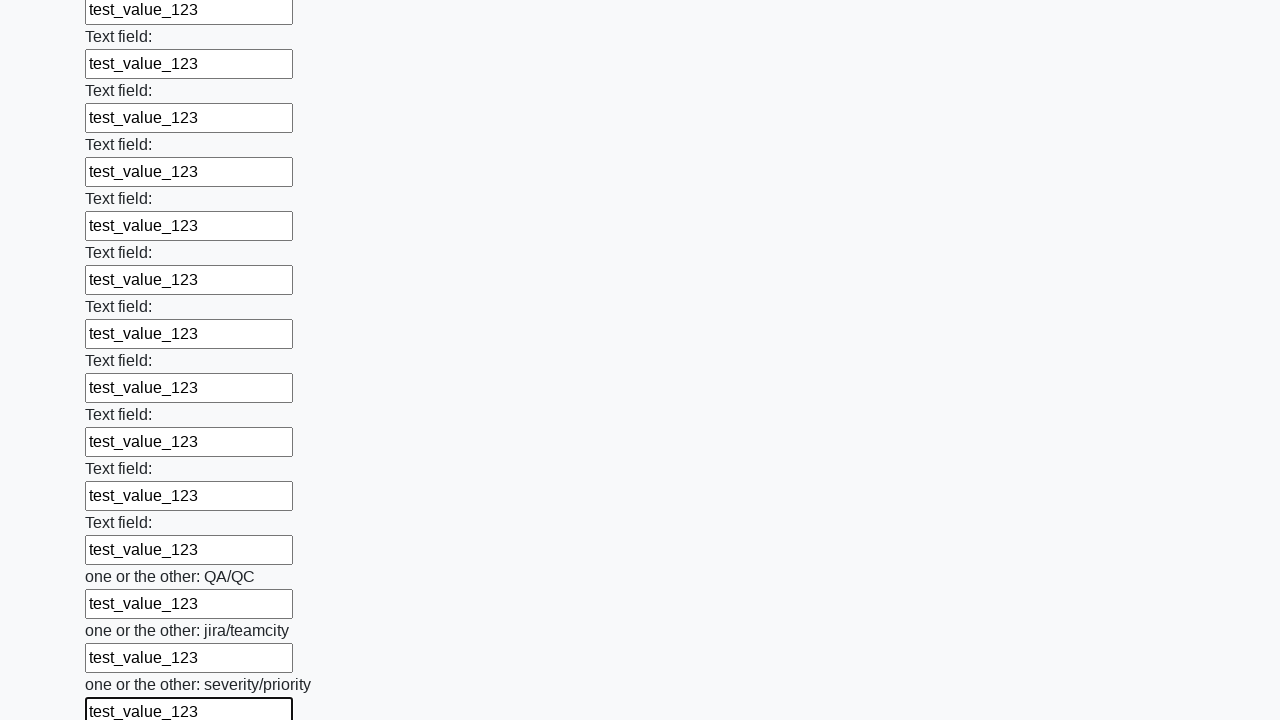

Filled an input field with 'test_value_123' on input >> nth=90
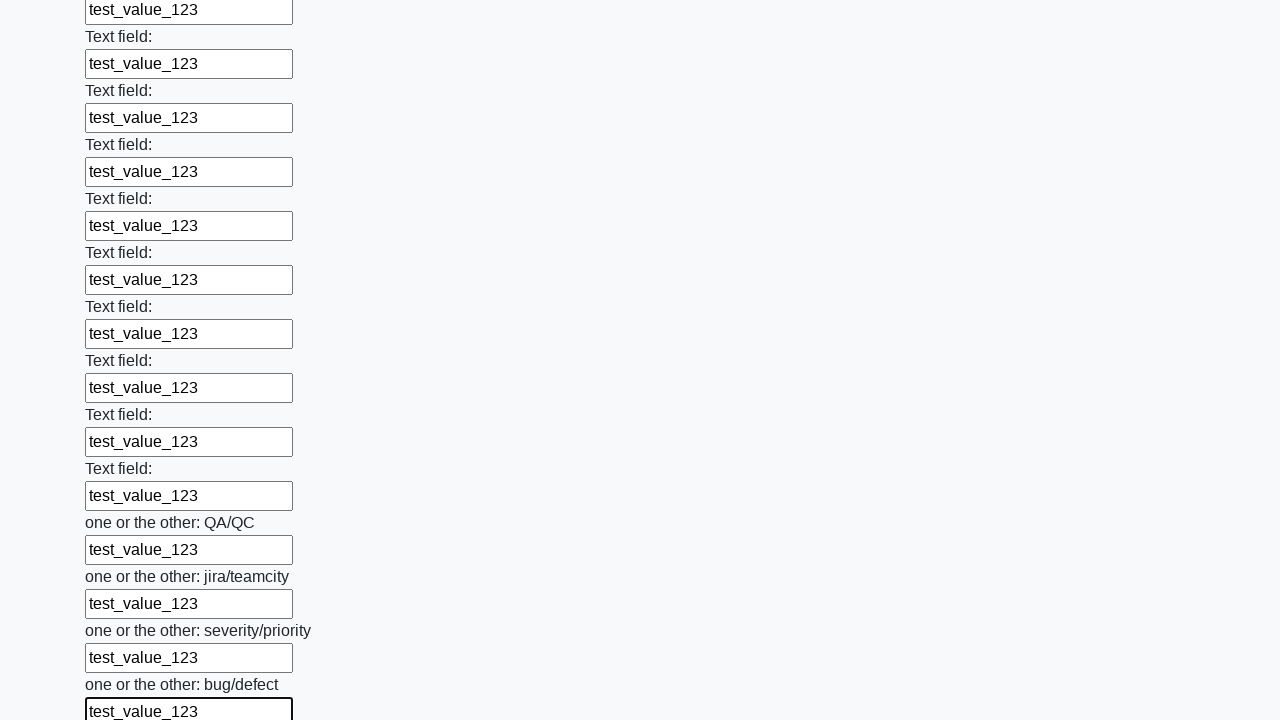

Filled an input field with 'test_value_123' on input >> nth=91
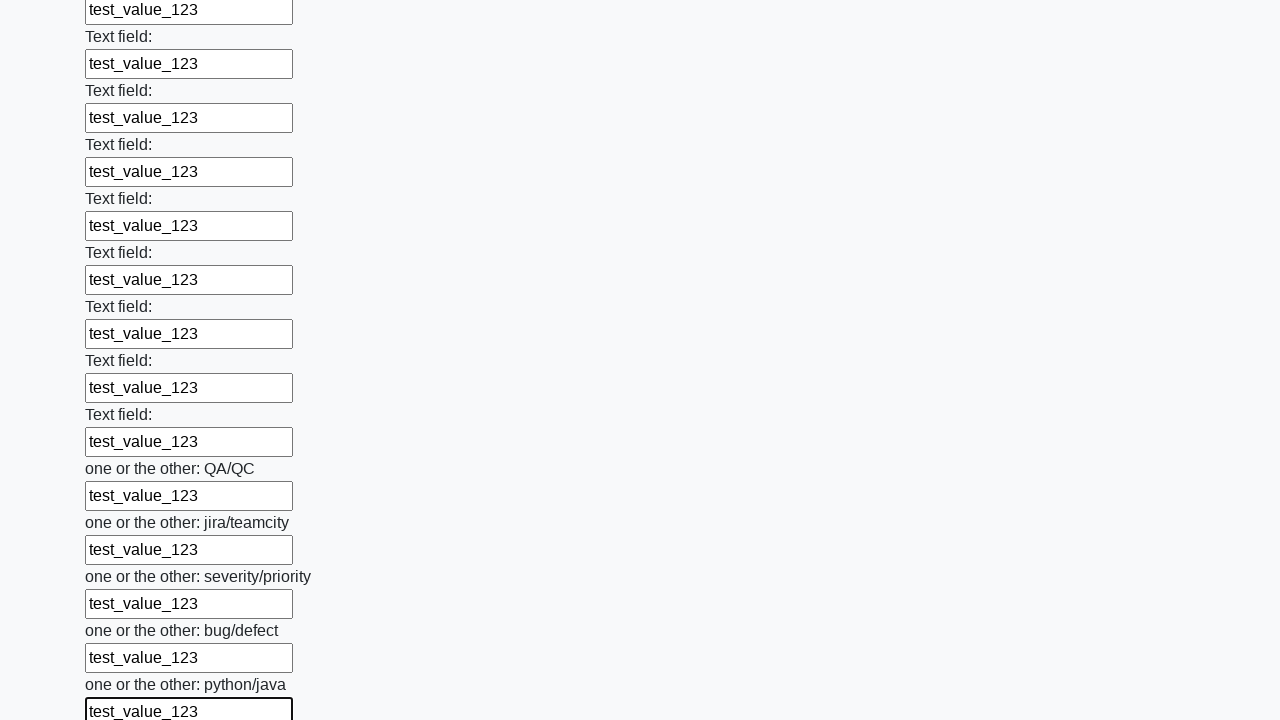

Filled an input field with 'test_value_123' on input >> nth=92
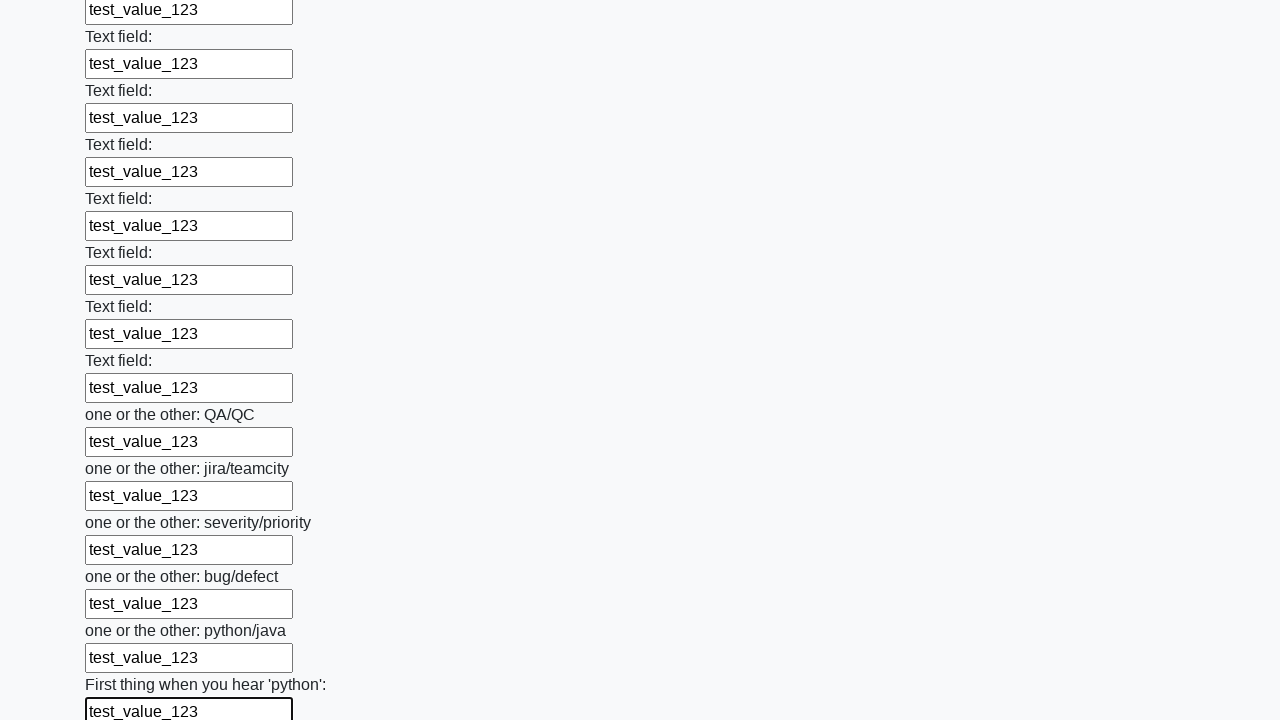

Filled an input field with 'test_value_123' on input >> nth=93
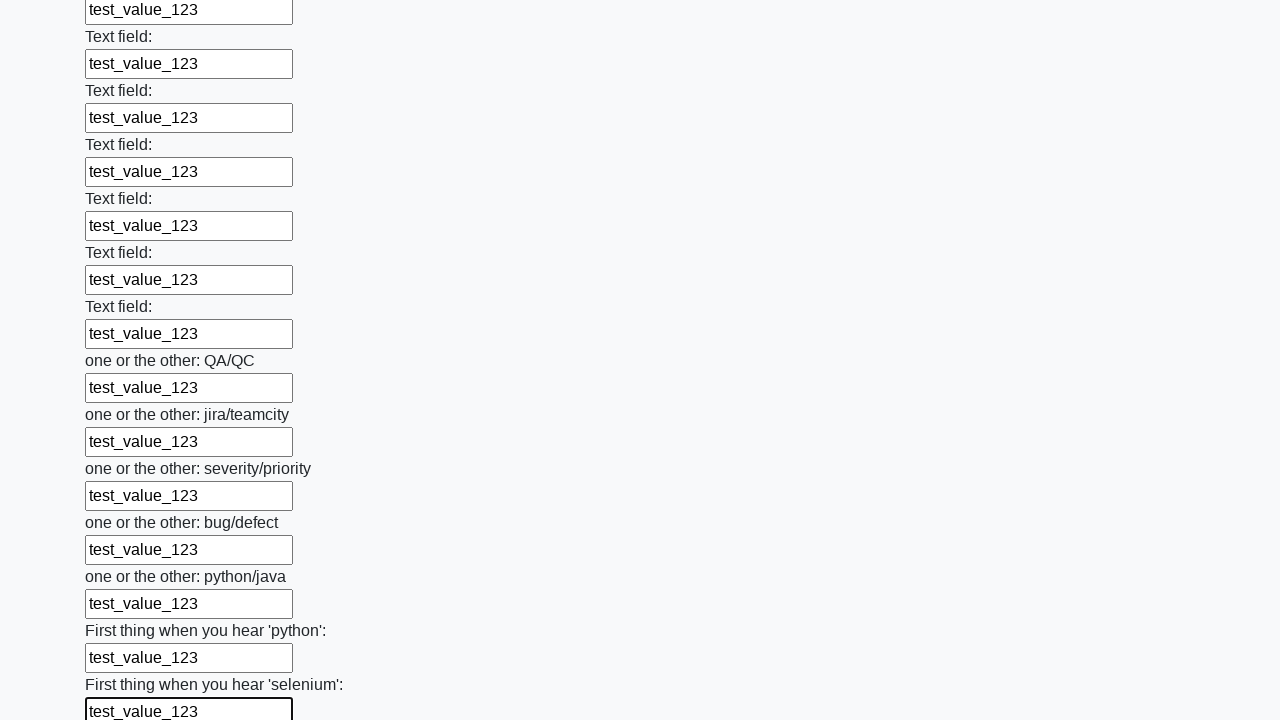

Filled an input field with 'test_value_123' on input >> nth=94
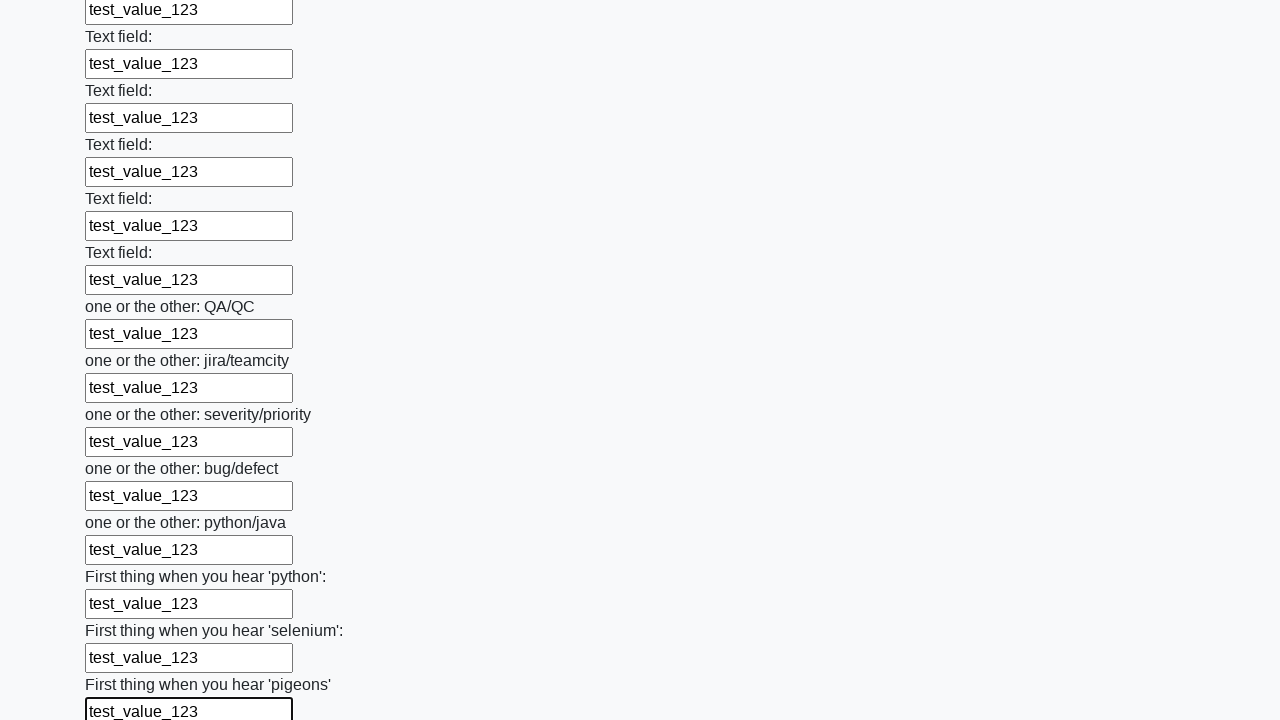

Filled an input field with 'test_value_123' on input >> nth=95
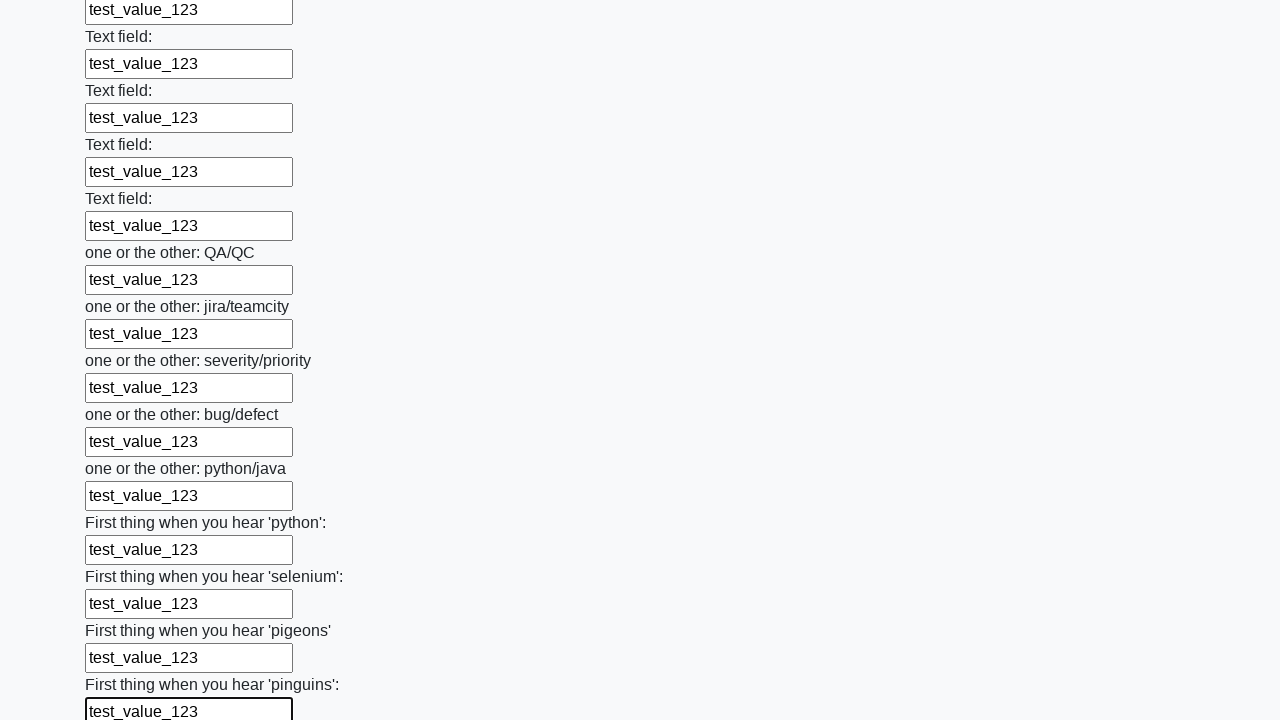

Filled an input field with 'test_value_123' on input >> nth=96
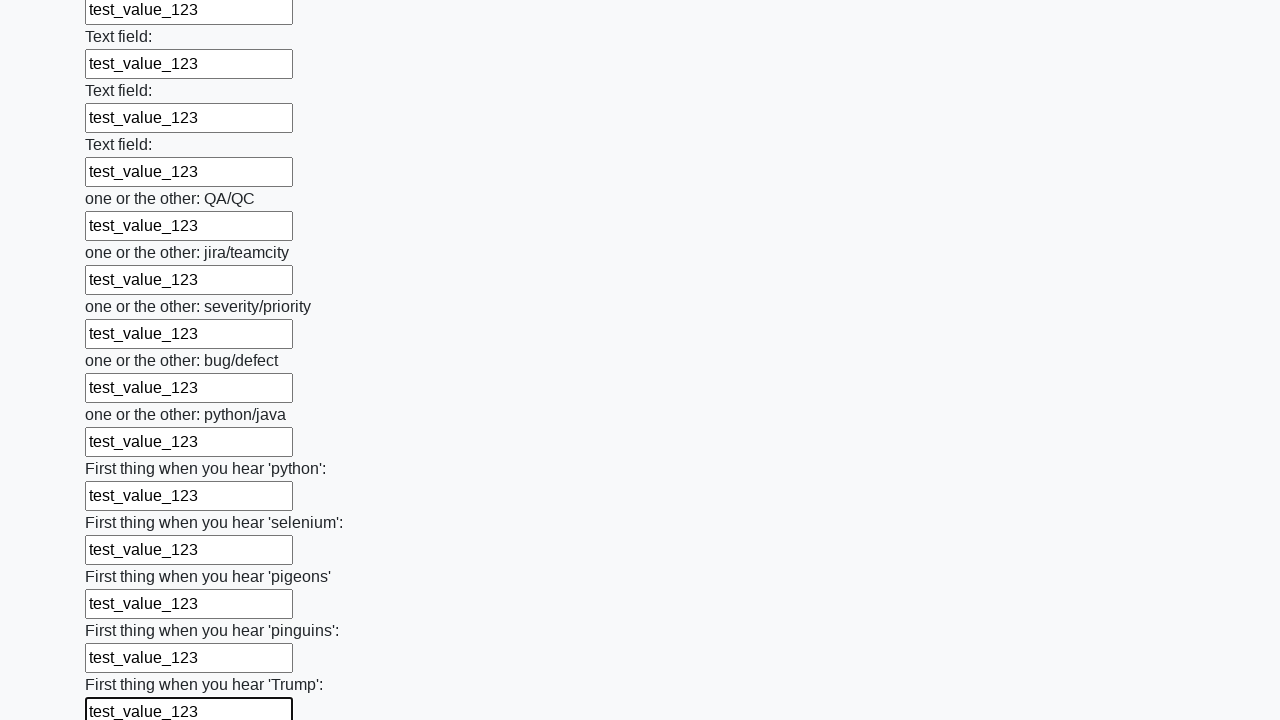

Filled an input field with 'test_value_123' on input >> nth=97
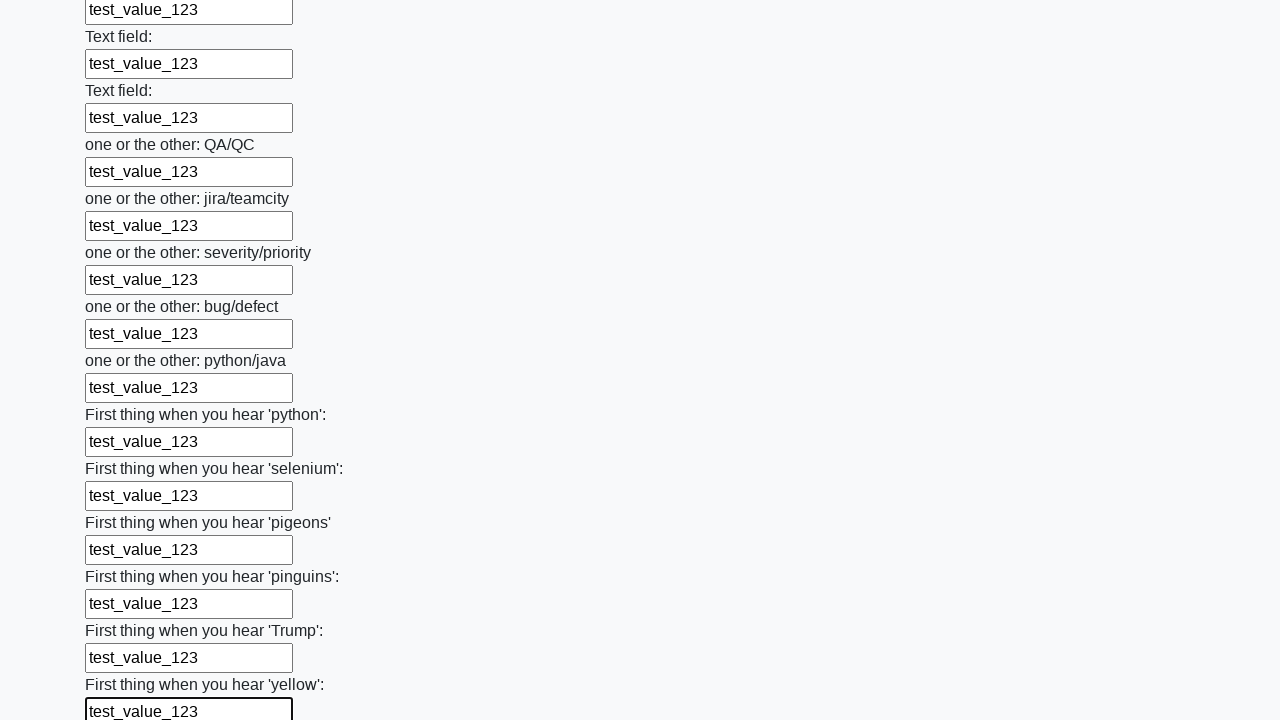

Filled an input field with 'test_value_123' on input >> nth=98
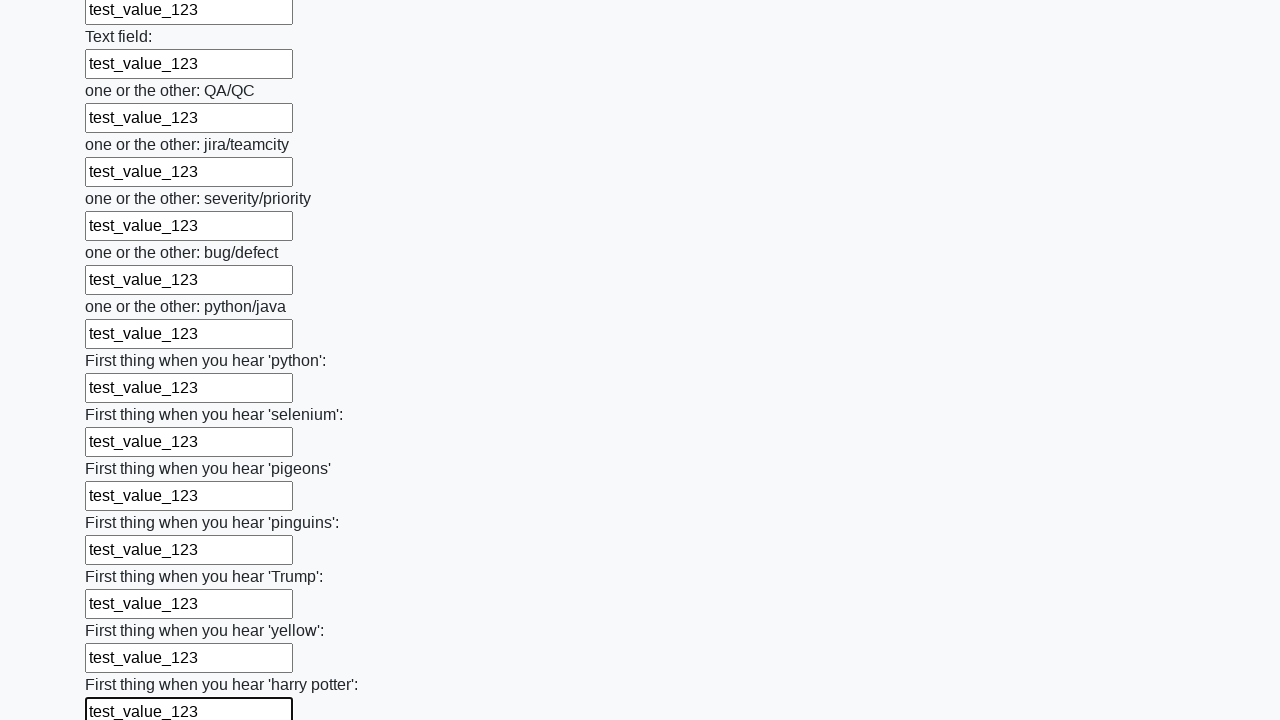

Filled an input field with 'test_value_123' on input >> nth=99
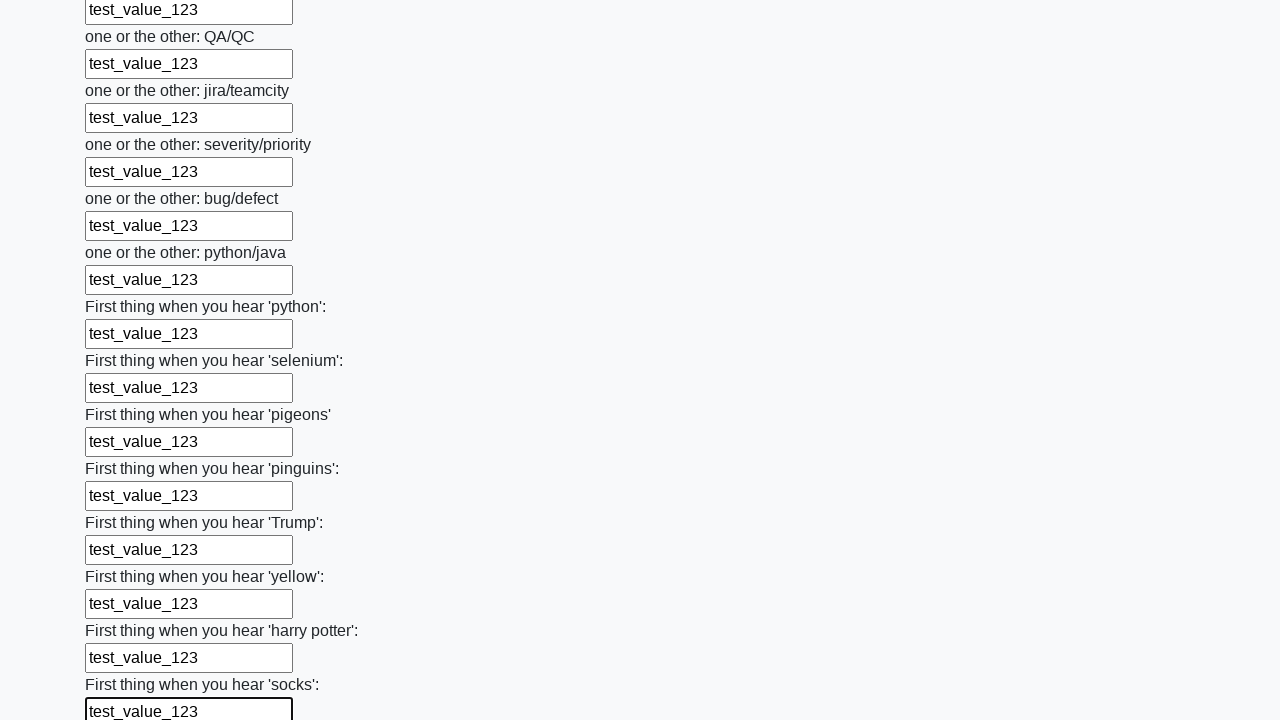

Clicked the submit button at (123, 611) on button.btn
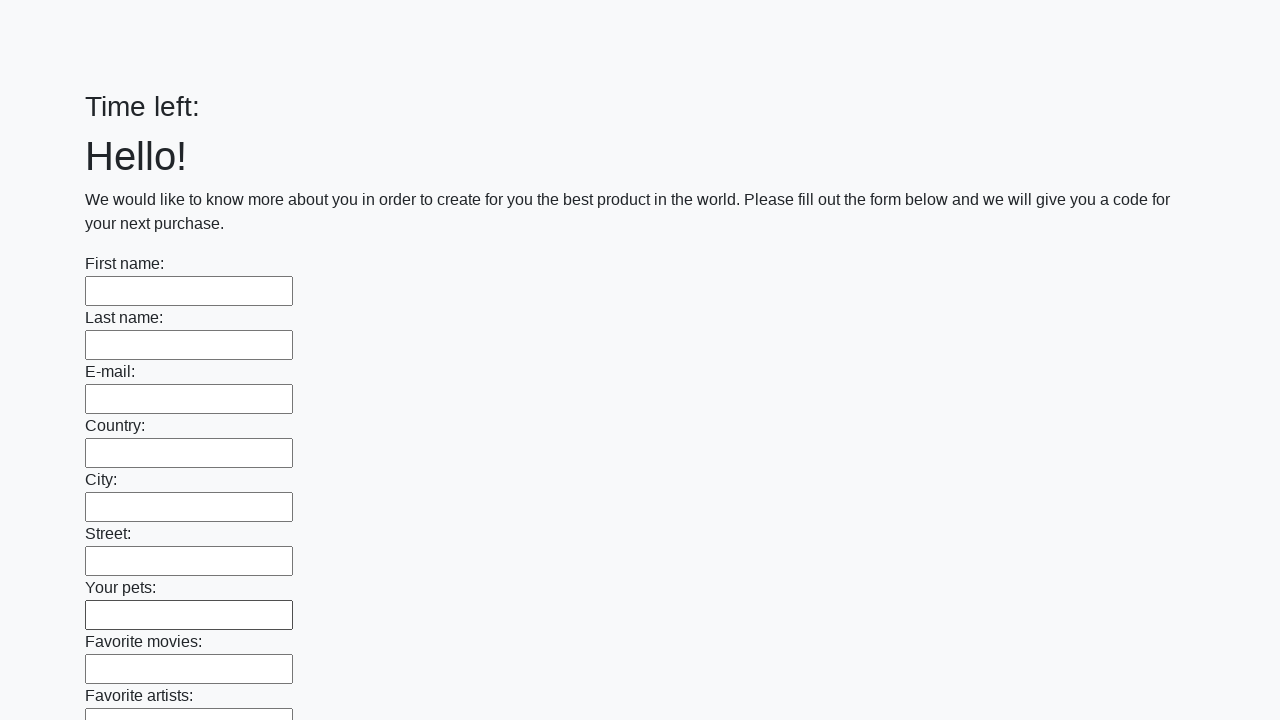

Waited 1 second for form submission response
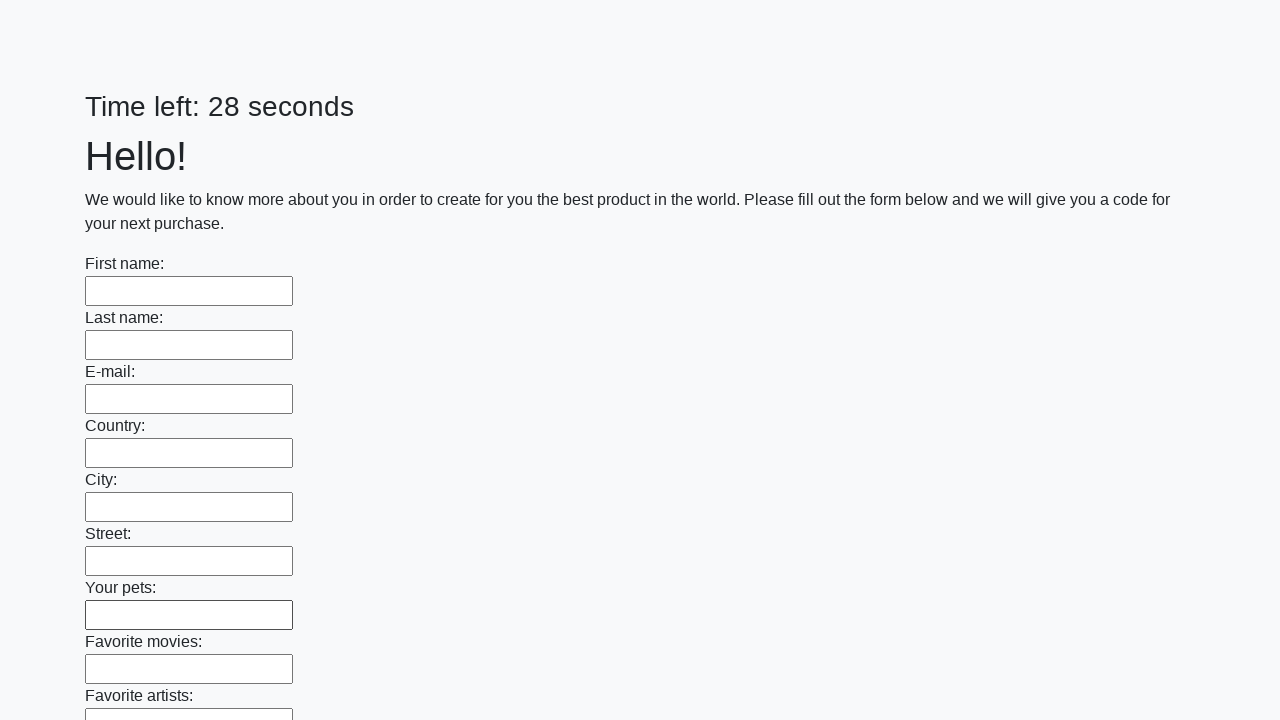

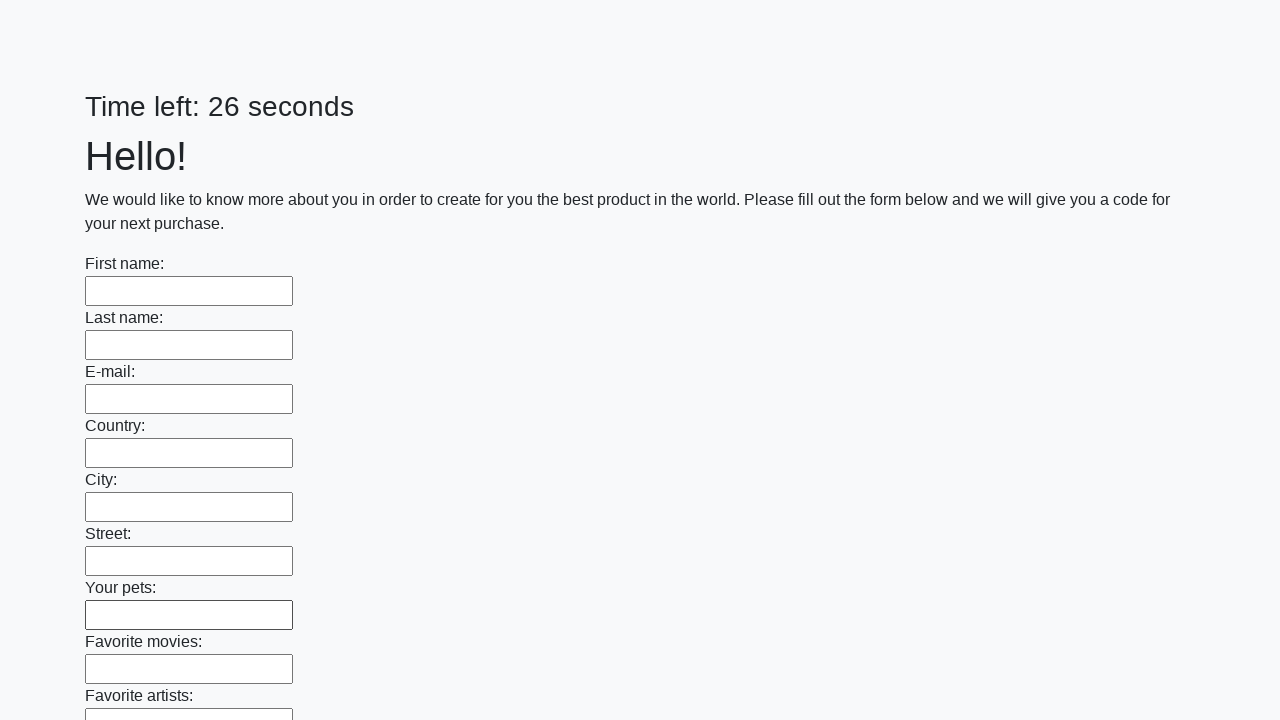